Tests dynamic table interaction by navigating through pagination and clicking checkboxes for each product in the table across multiple pages

Starting URL: https://testautomationpractice.blogspot.com/

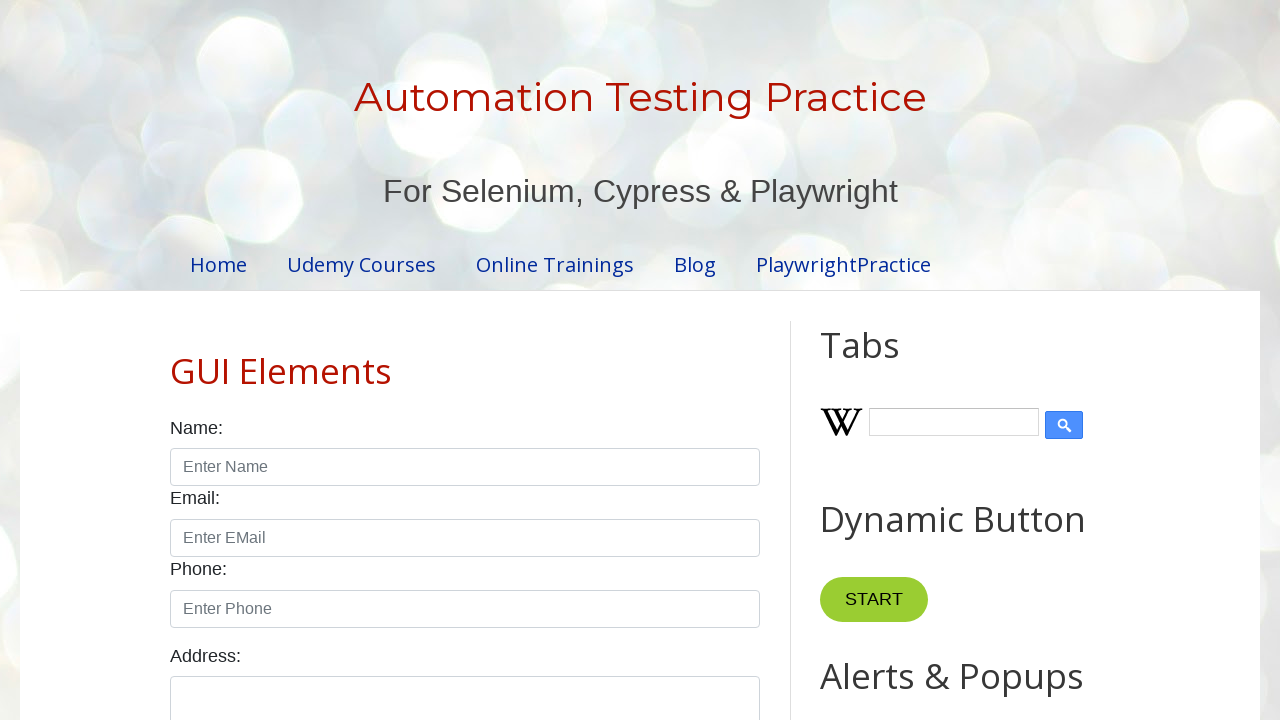

Retrieved total number of rows in product table
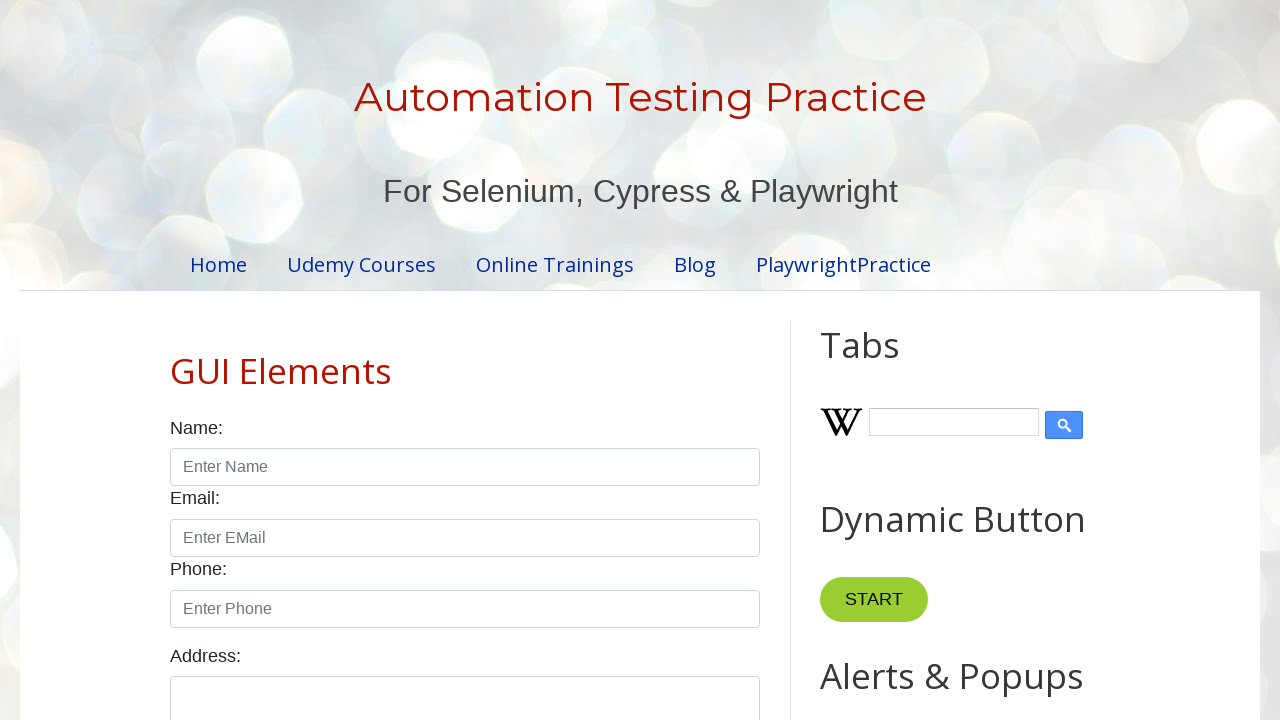

Located product name element in row 1
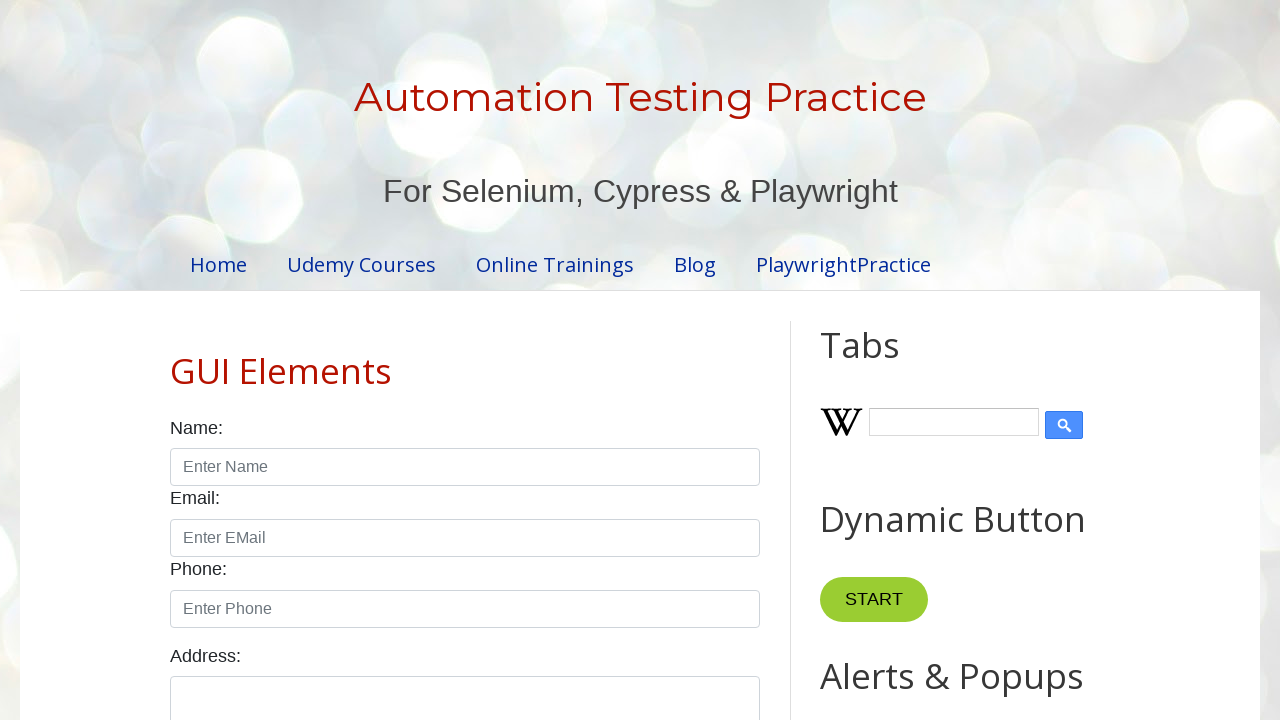

Located product price element in row 1
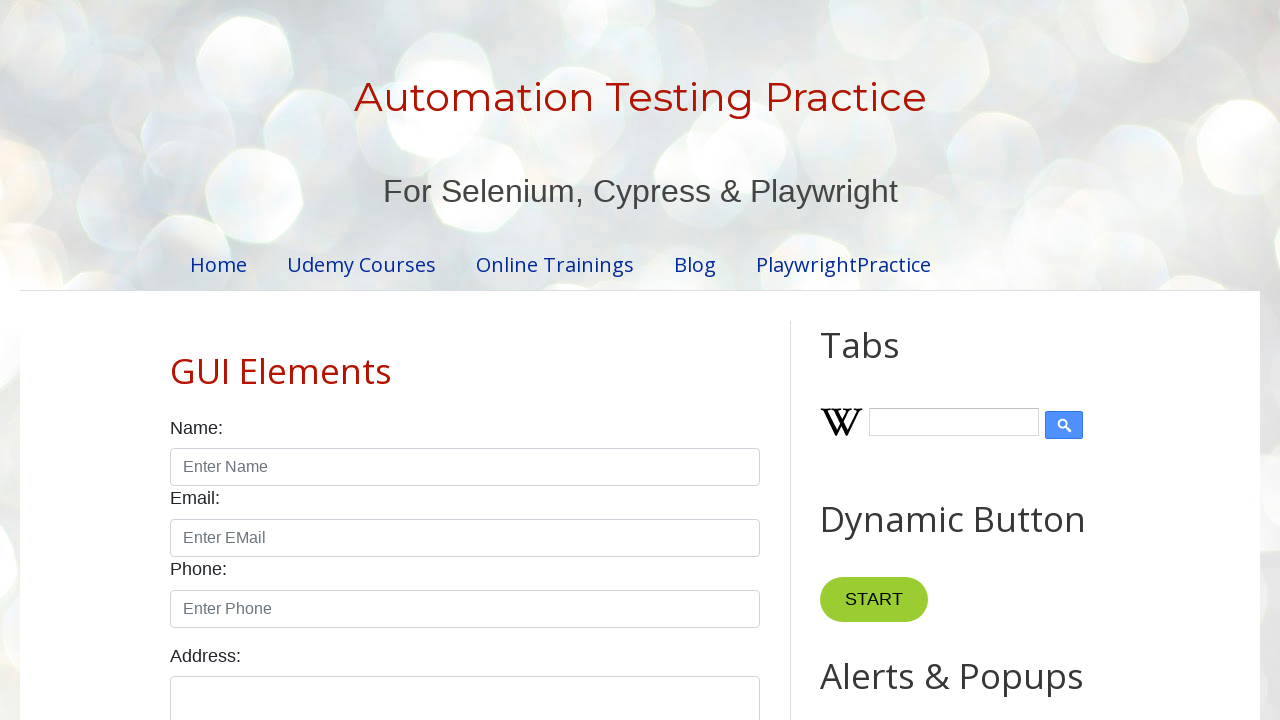

Clicked checkbox for product in row 1 at (651, 361) on //table[@id='productTable']//tbody//tr[1]//td[4]//input[@type='checkbox']
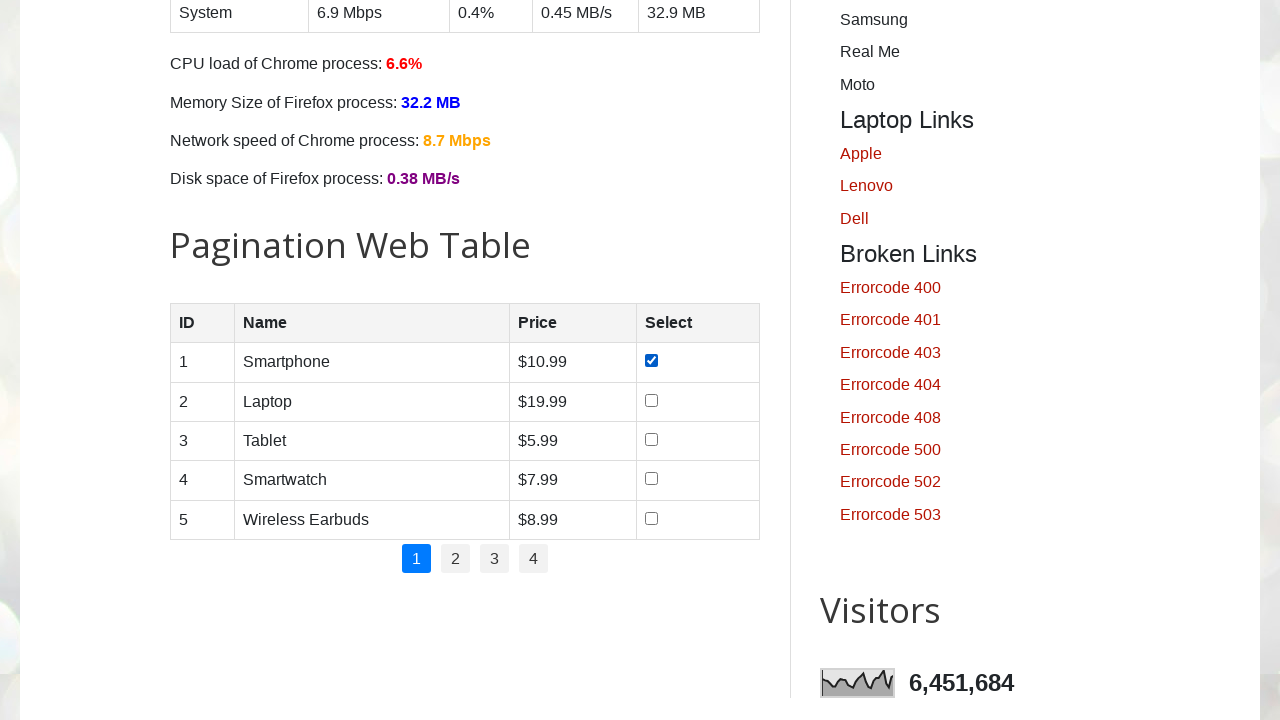

Verified checkbox is selected in row 1
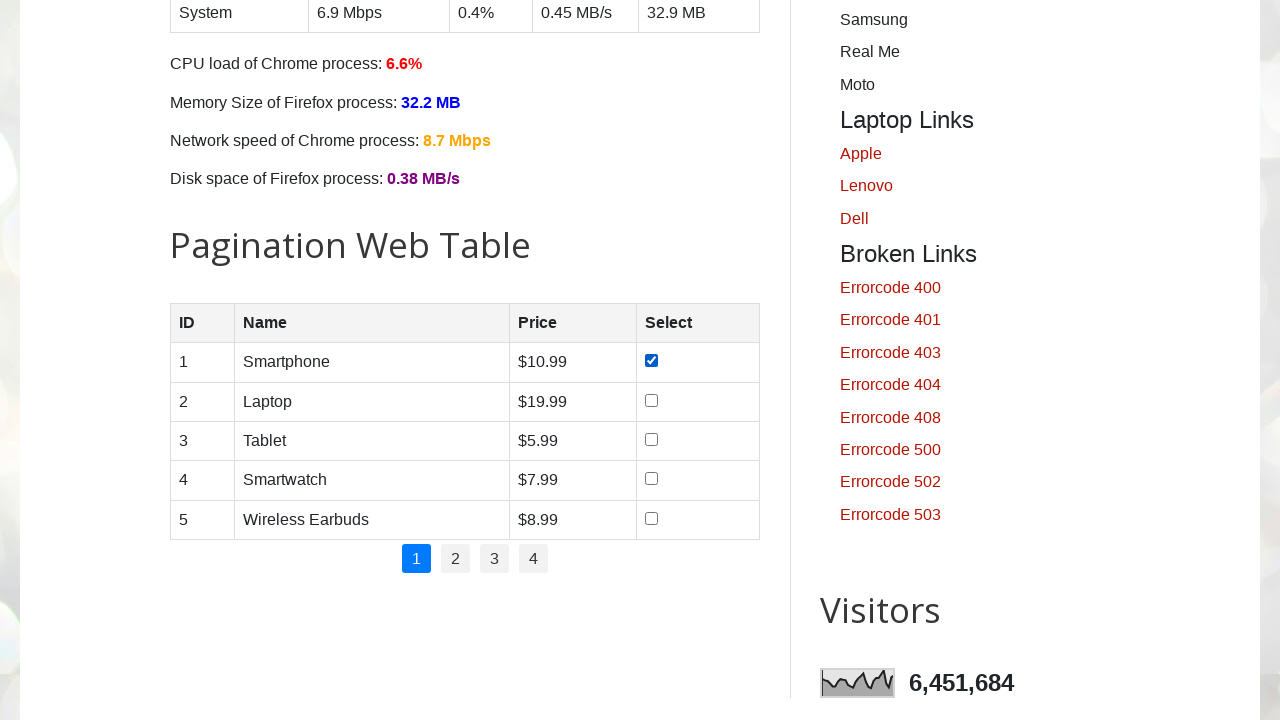

Located product name element in row 2
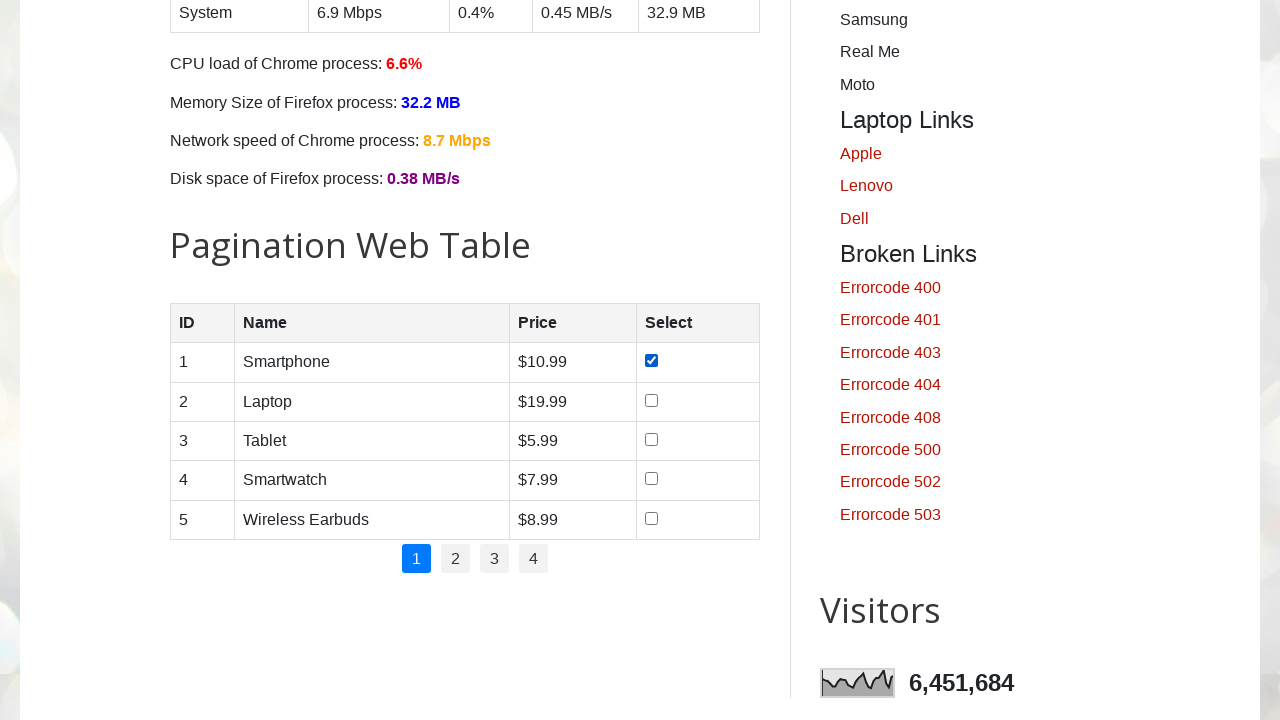

Located product price element in row 2
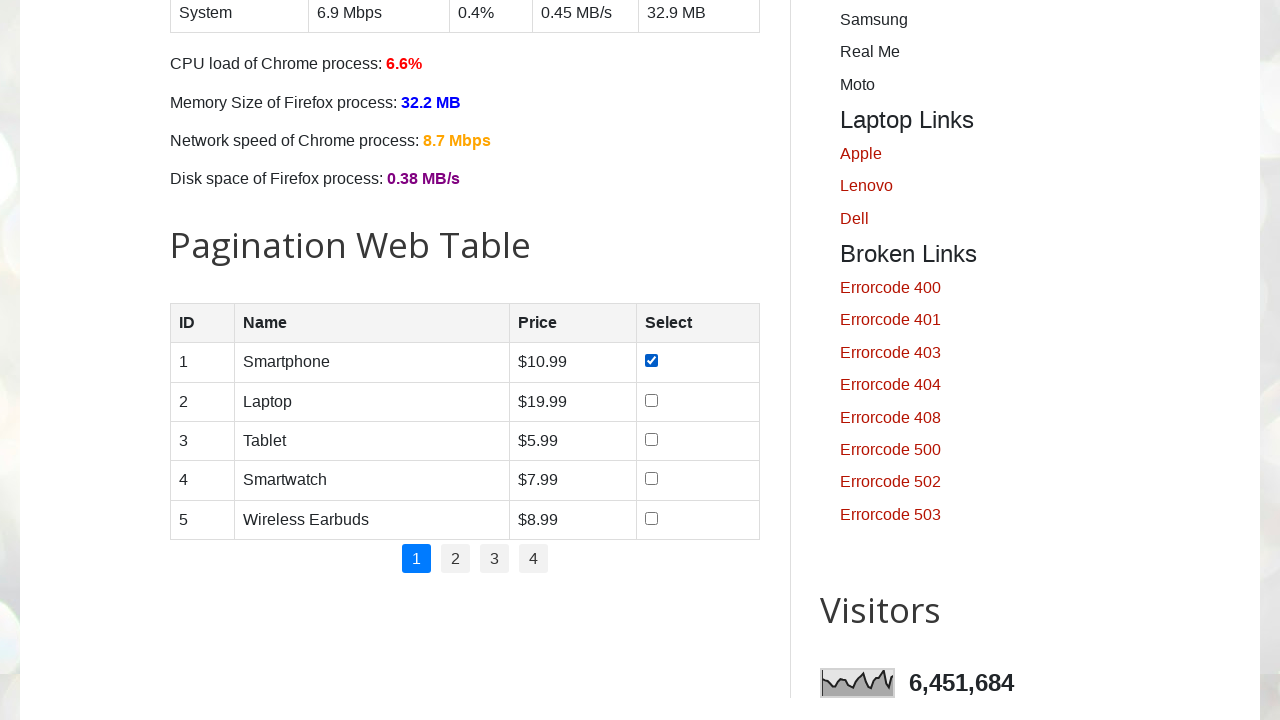

Clicked checkbox for product in row 2 at (651, 400) on //table[@id='productTable']//tbody//tr[2]//td[4]//input[@type='checkbox']
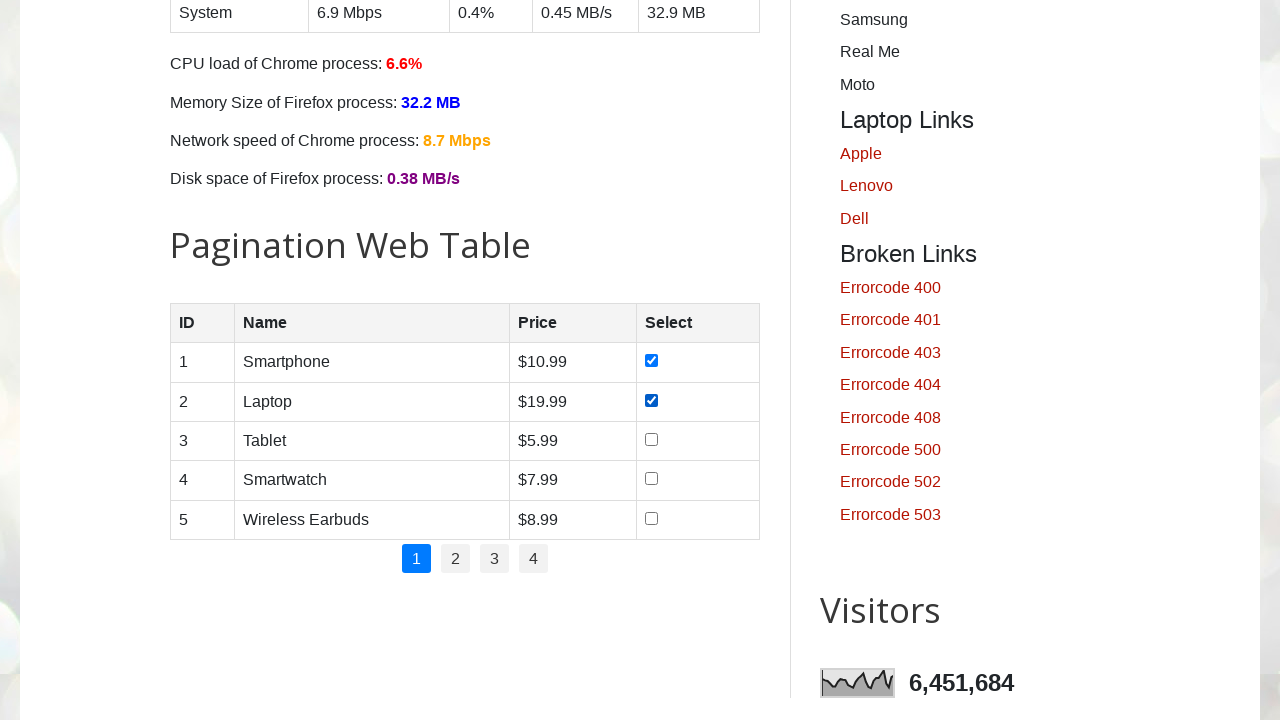

Verified checkbox is selected in row 2
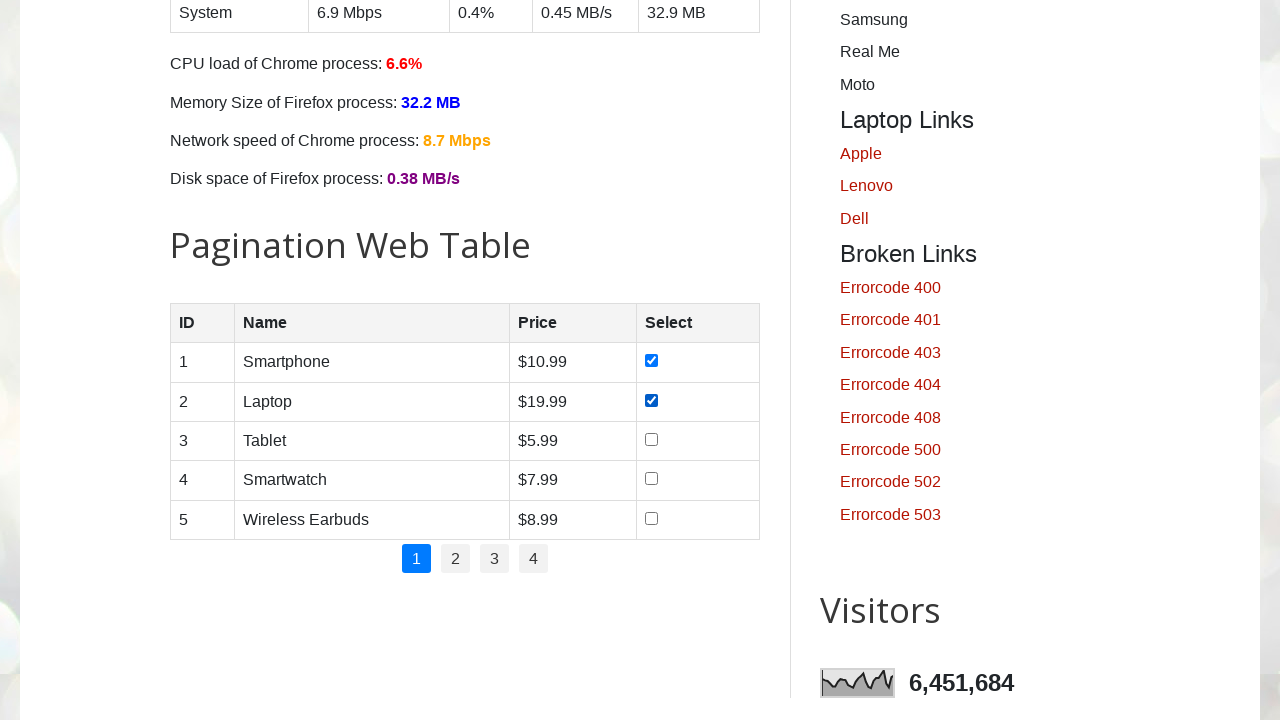

Located product name element in row 3
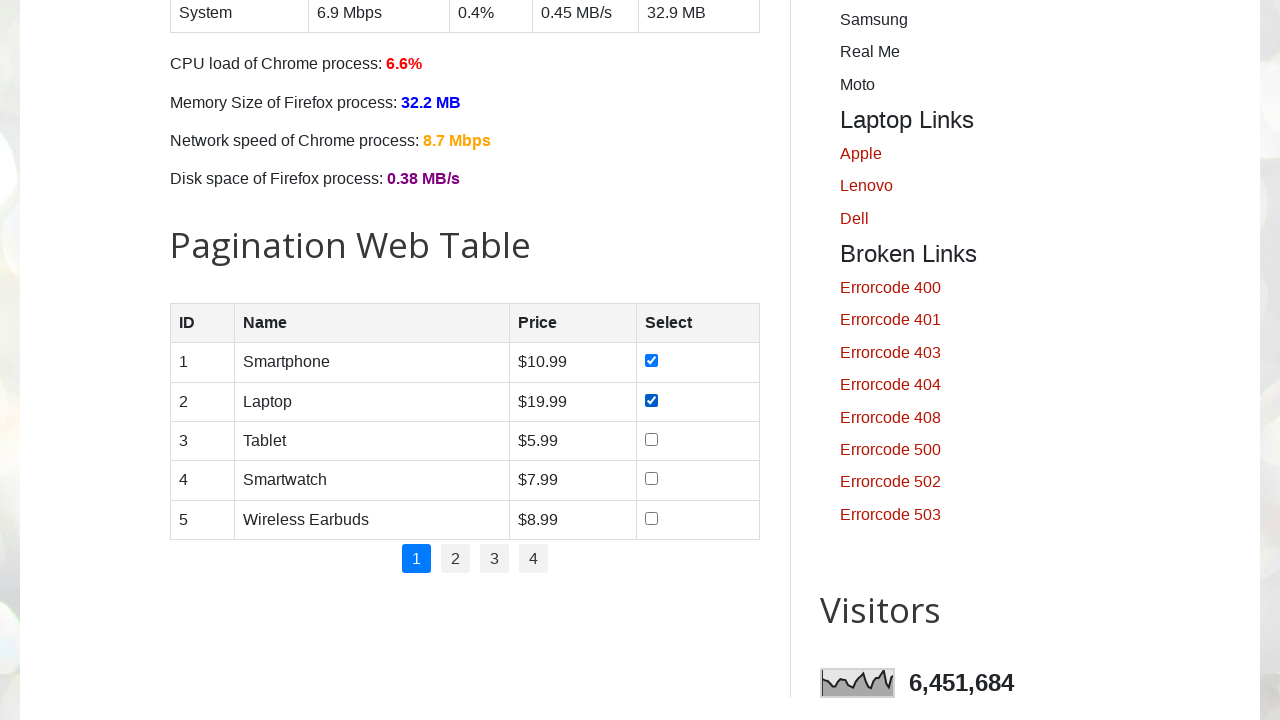

Located product price element in row 3
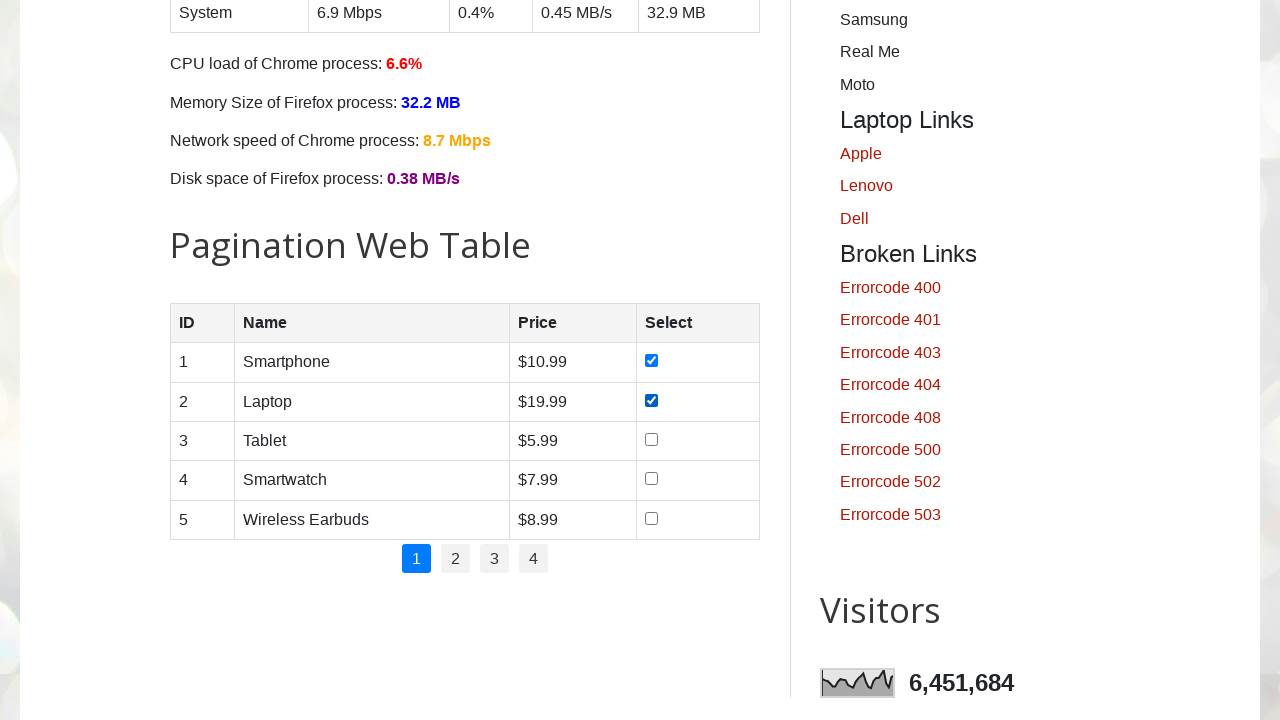

Clicked checkbox for product in row 3 at (651, 439) on //table[@id='productTable']//tbody//tr[3]//td[4]//input[@type='checkbox']
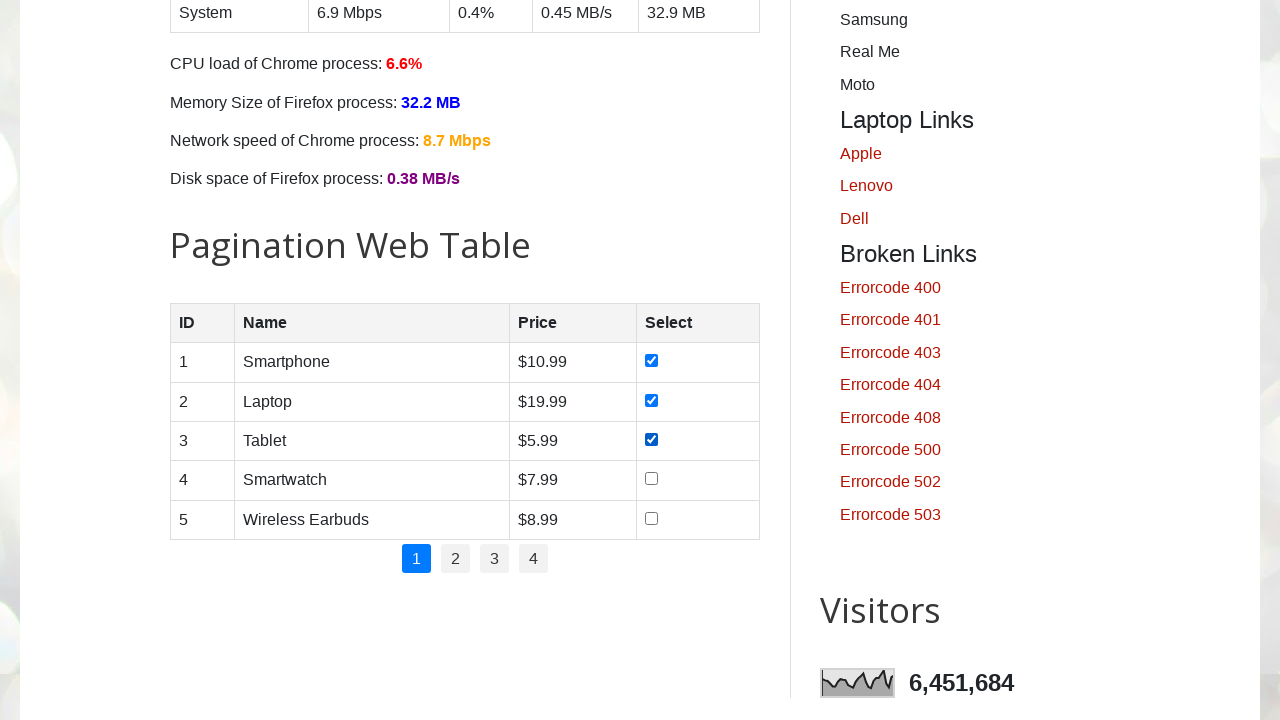

Verified checkbox is selected in row 3
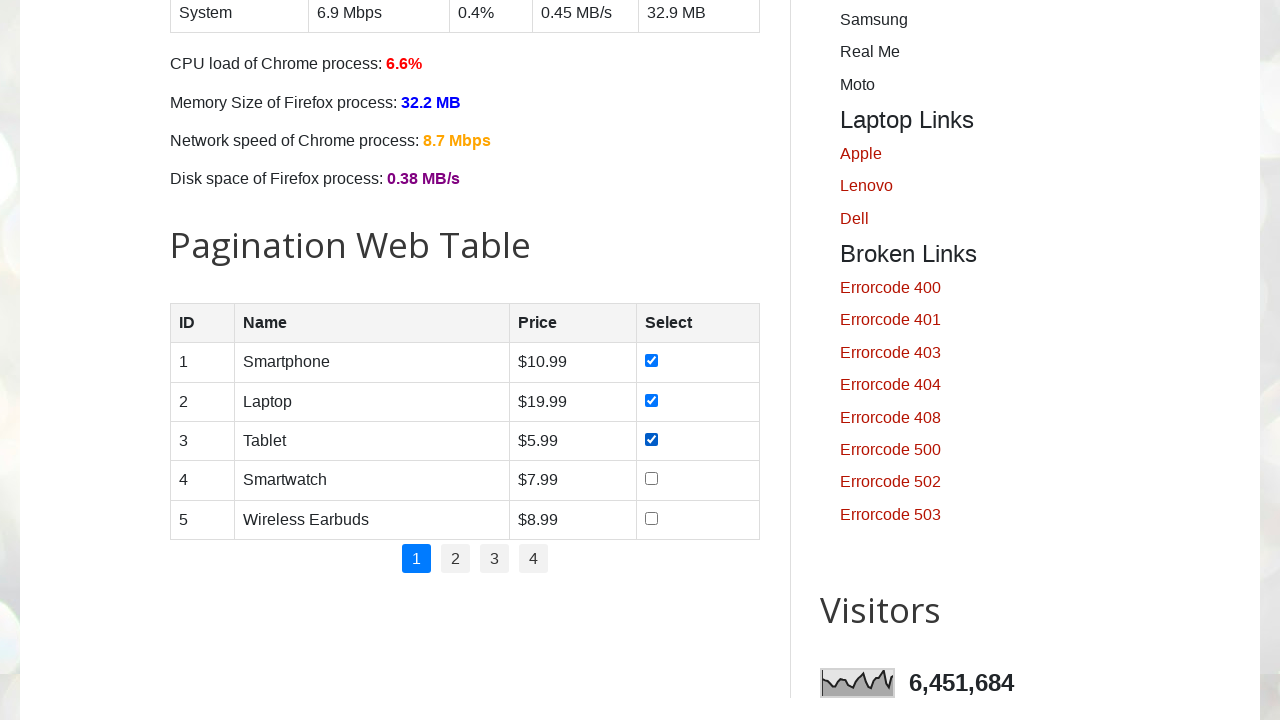

Located product name element in row 4
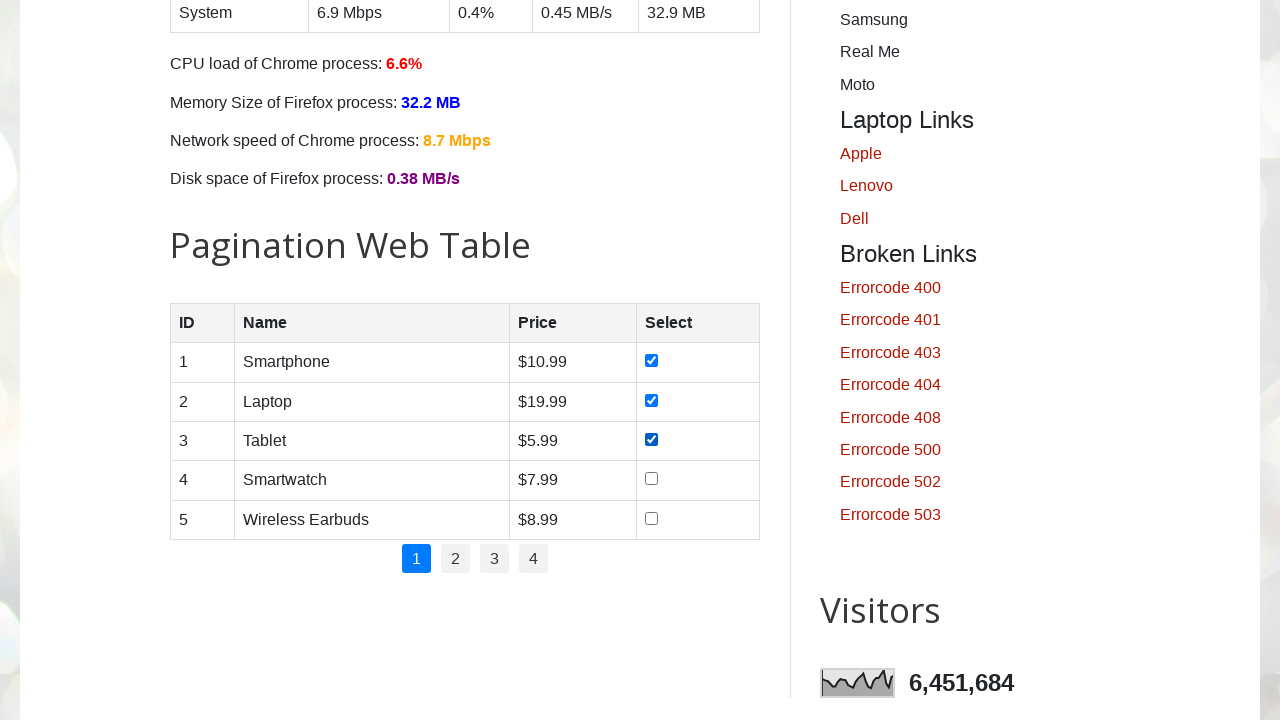

Located product price element in row 4
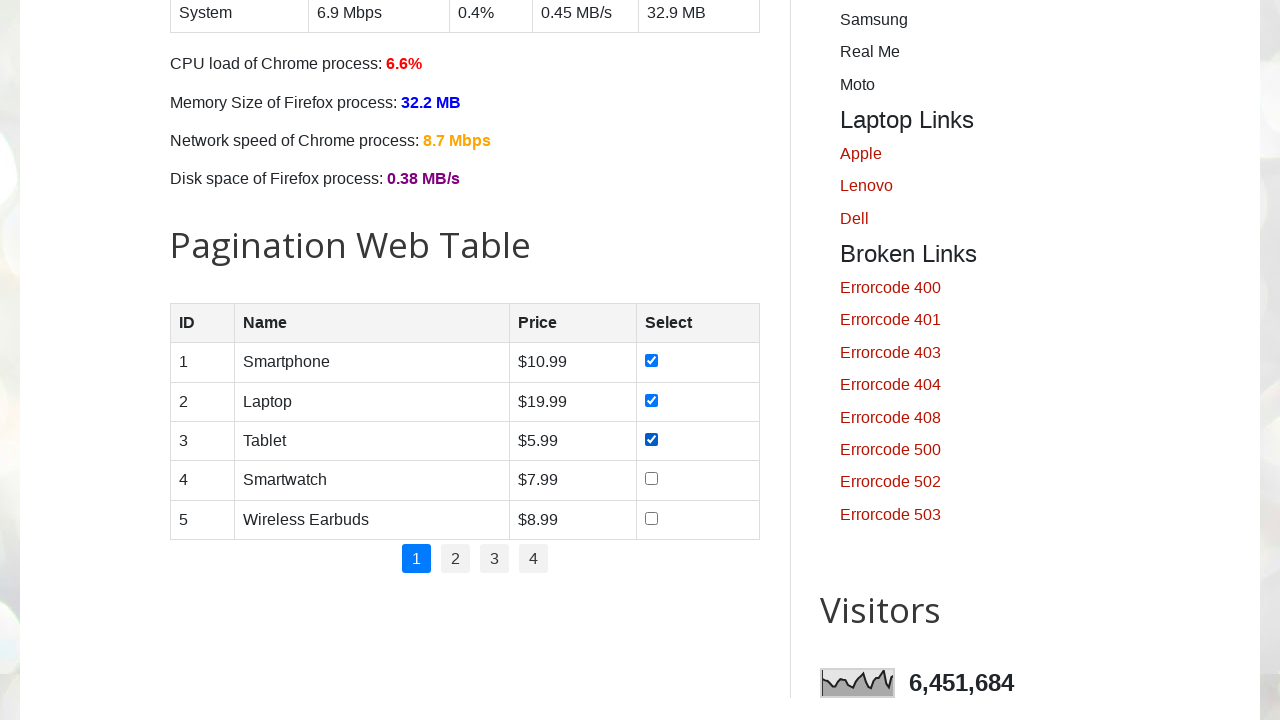

Clicked checkbox for product in row 4 at (651, 479) on //table[@id='productTable']//tbody//tr[4]//td[4]//input[@type='checkbox']
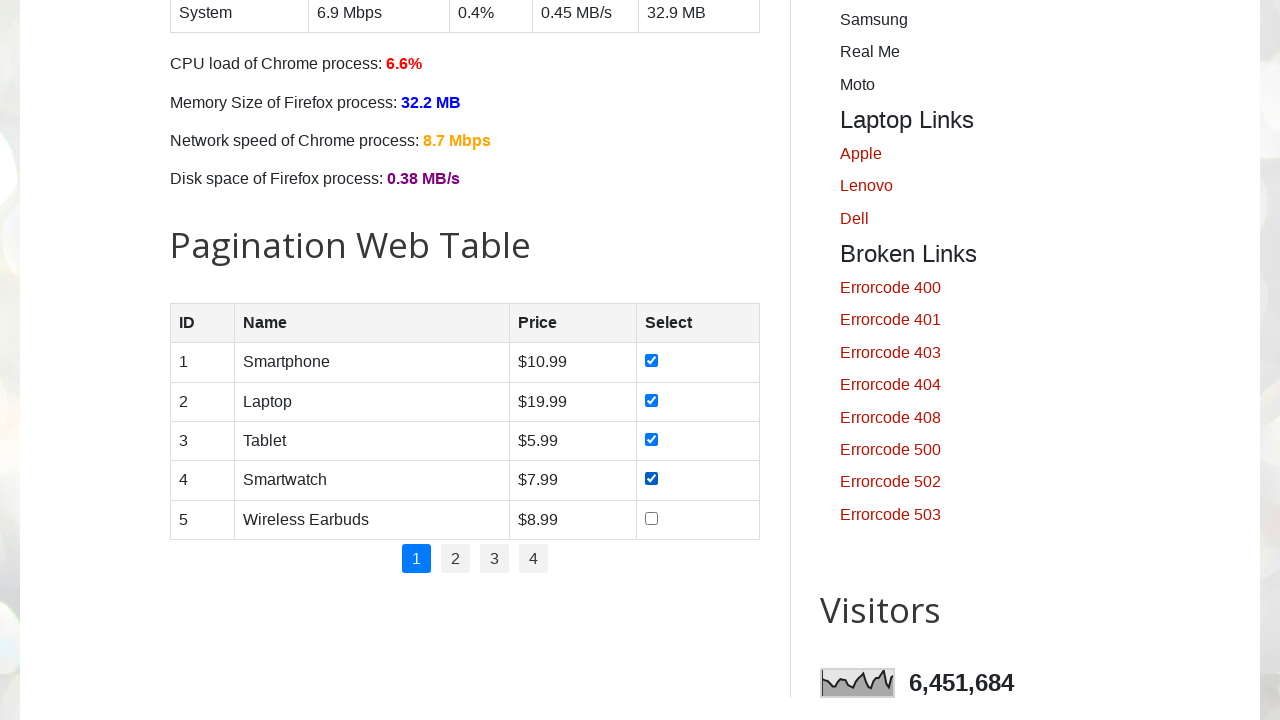

Verified checkbox is selected in row 4
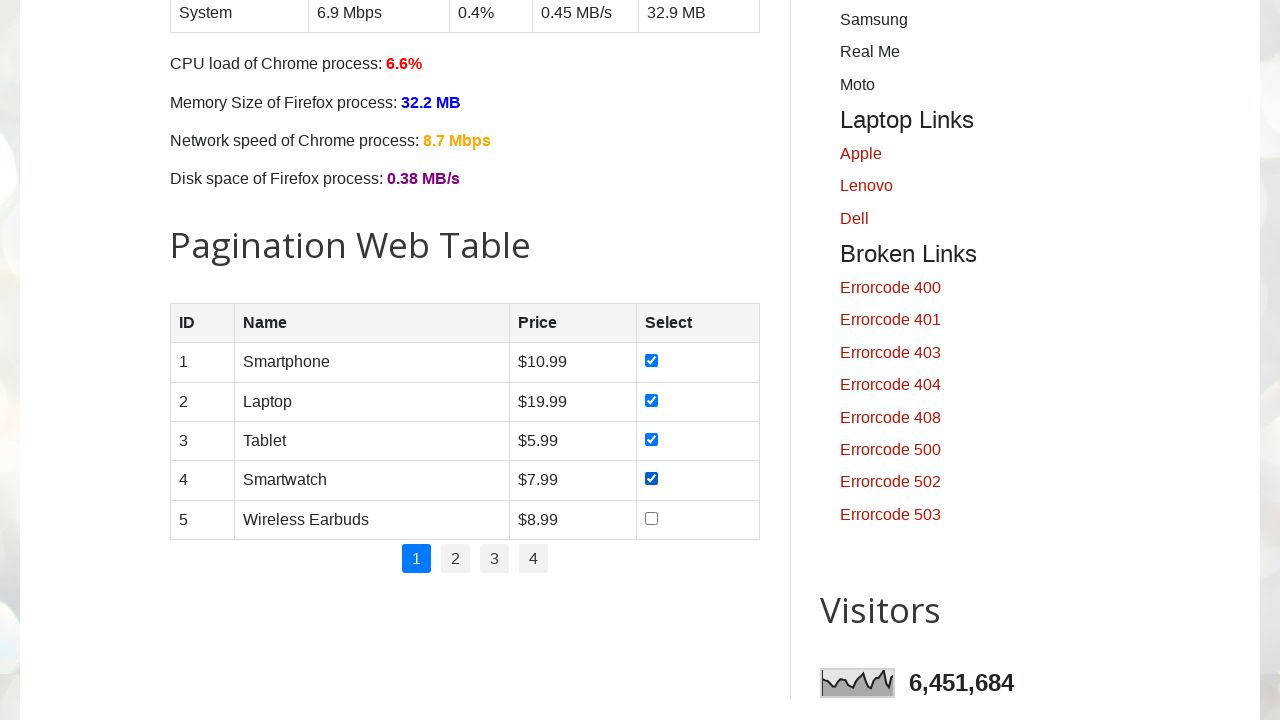

Located product name element in row 5
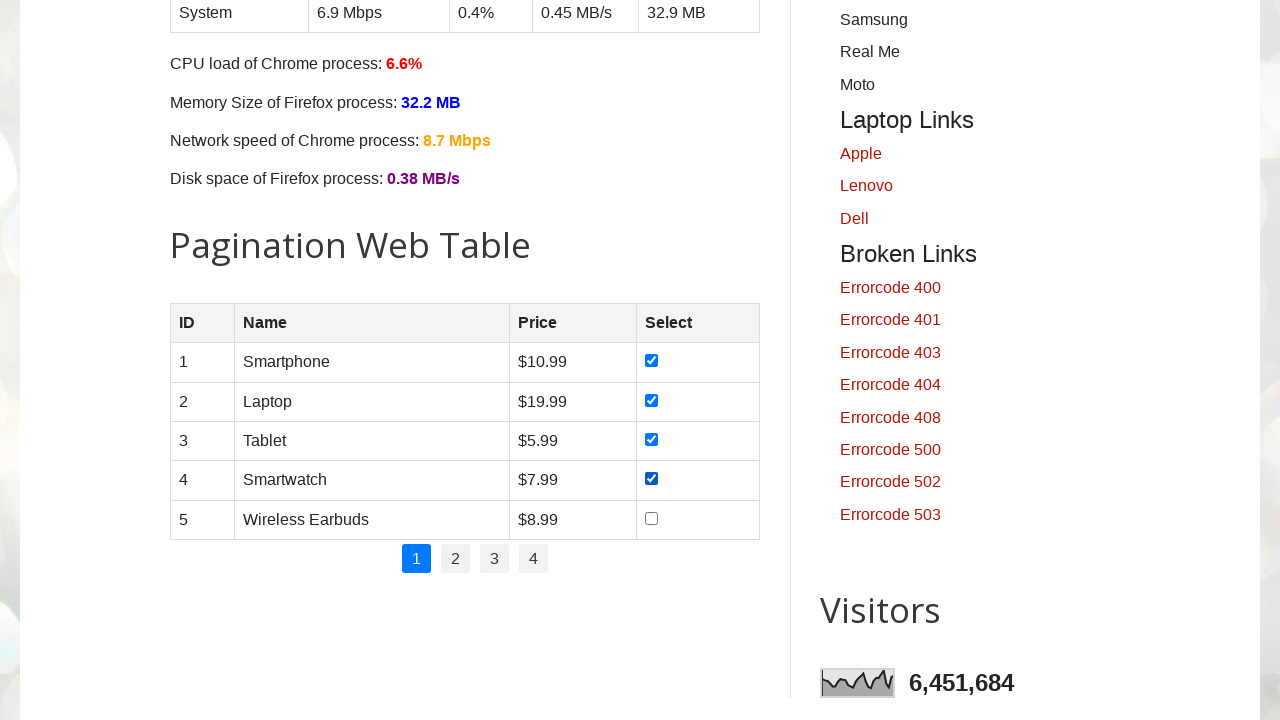

Located product price element in row 5
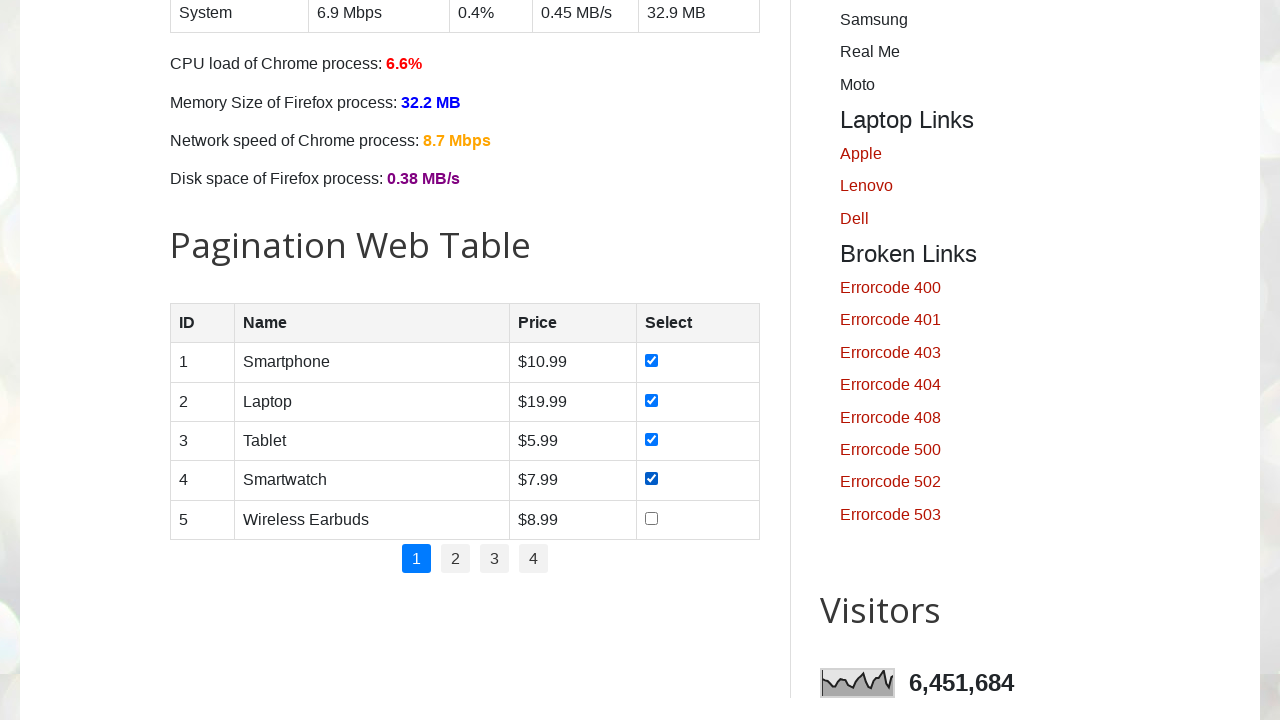

Clicked checkbox for product in row 5 at (651, 518) on //table[@id='productTable']//tbody//tr[5]//td[4]//input[@type='checkbox']
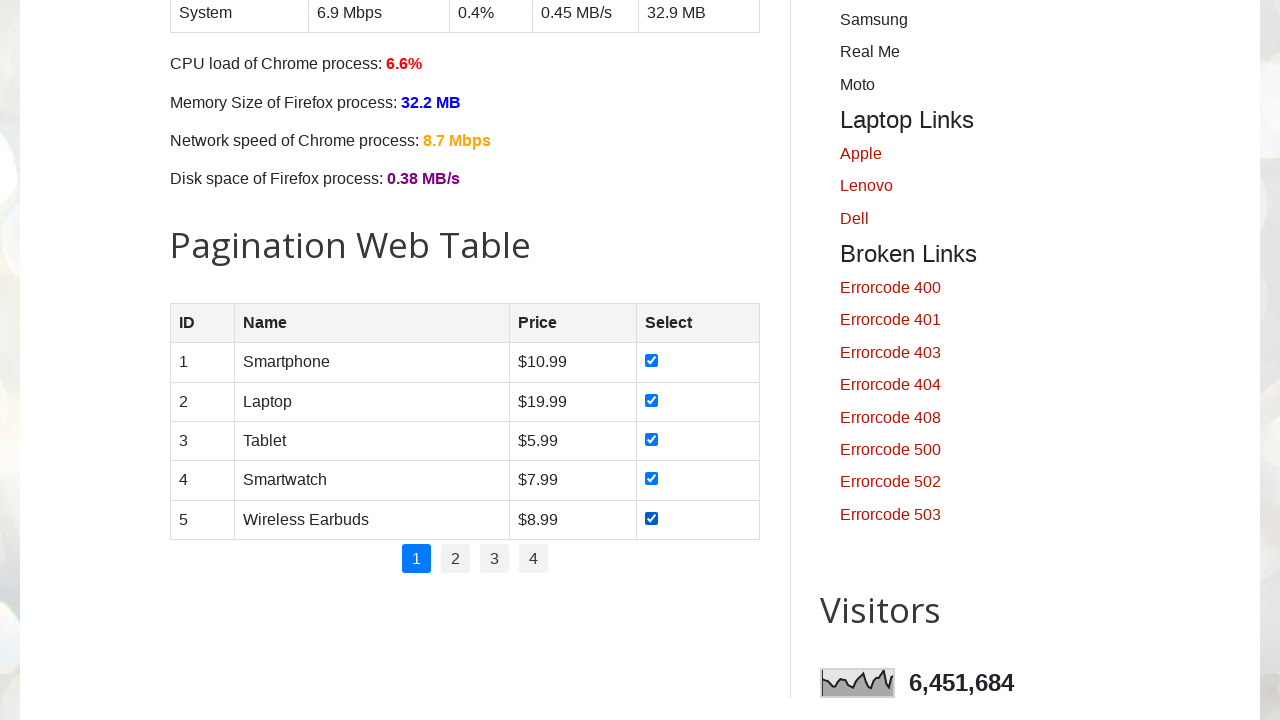

Verified checkbox is selected in row 5
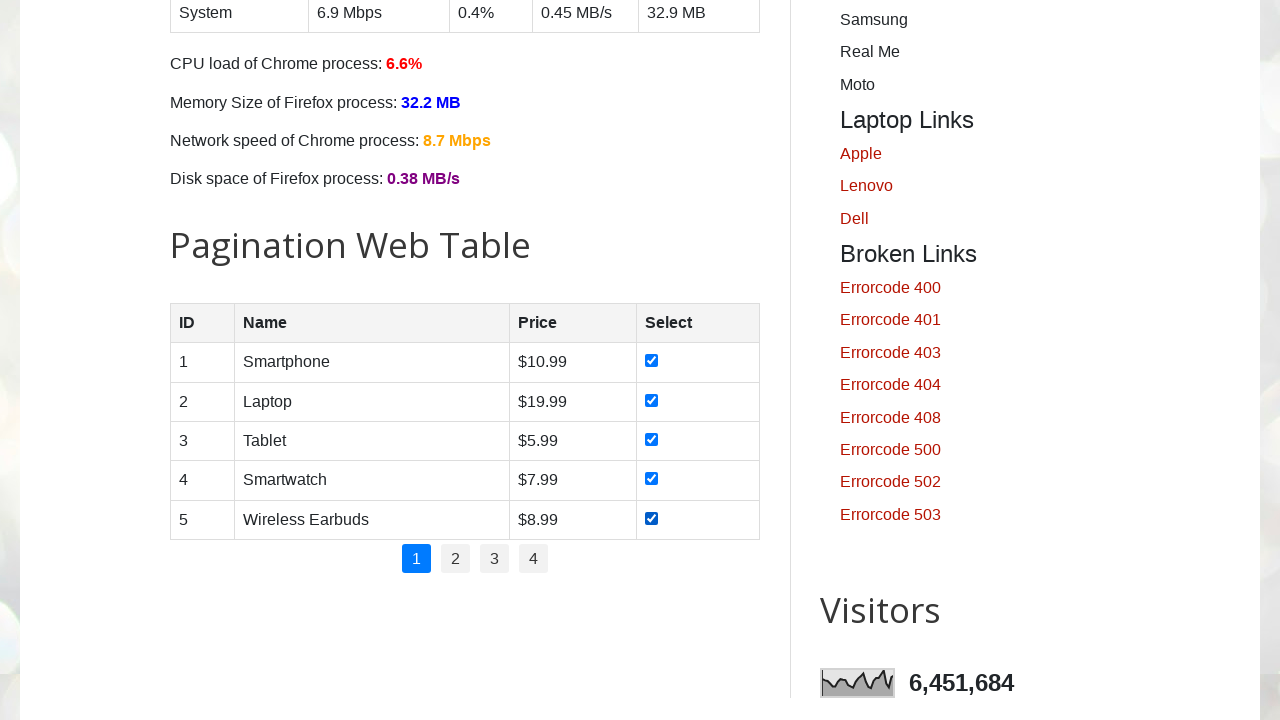

Navigated to page 2 using pagination at (456, 559) on //ul[@class='pagination']//*[text()=2]
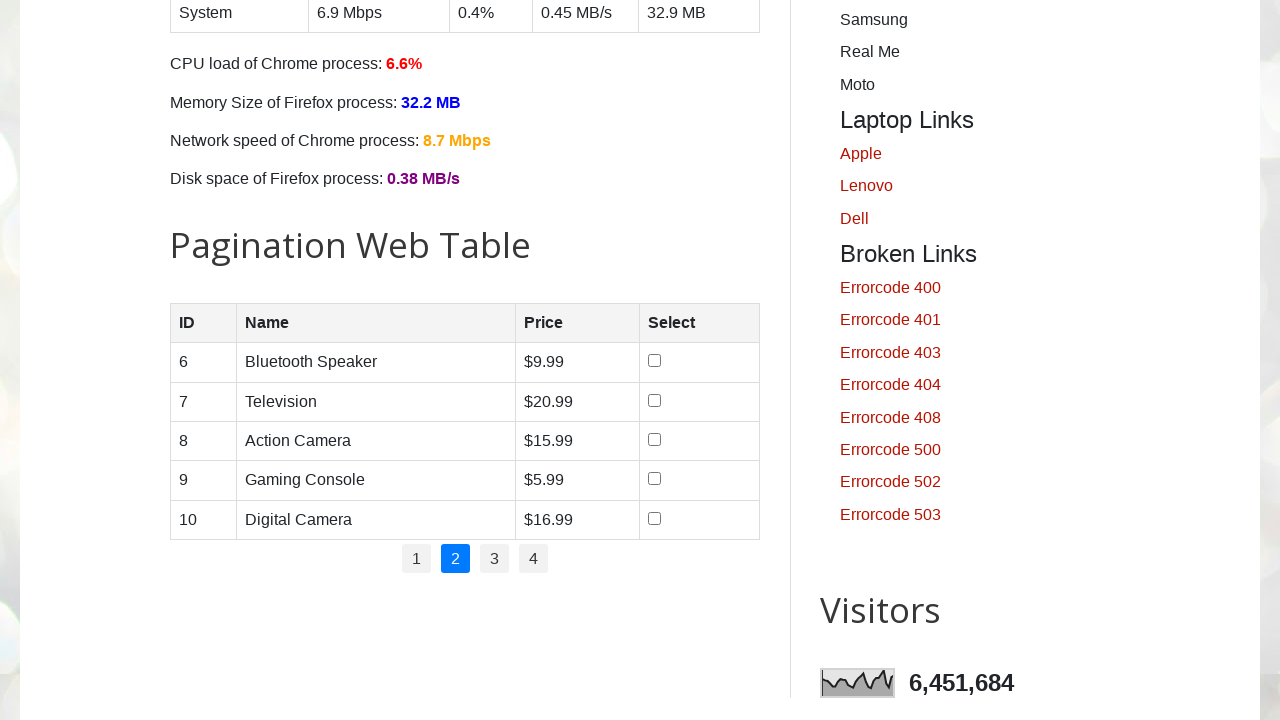

Waited for page to update after pagination
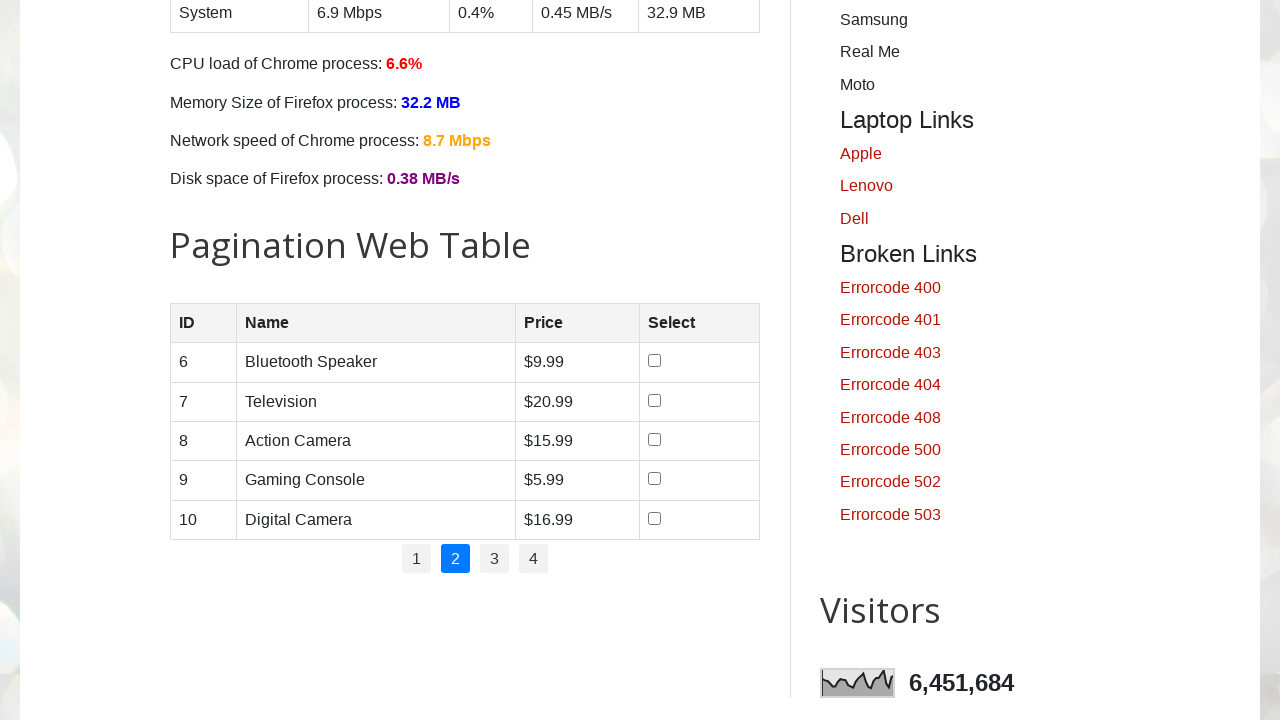

Located product name element in row 1
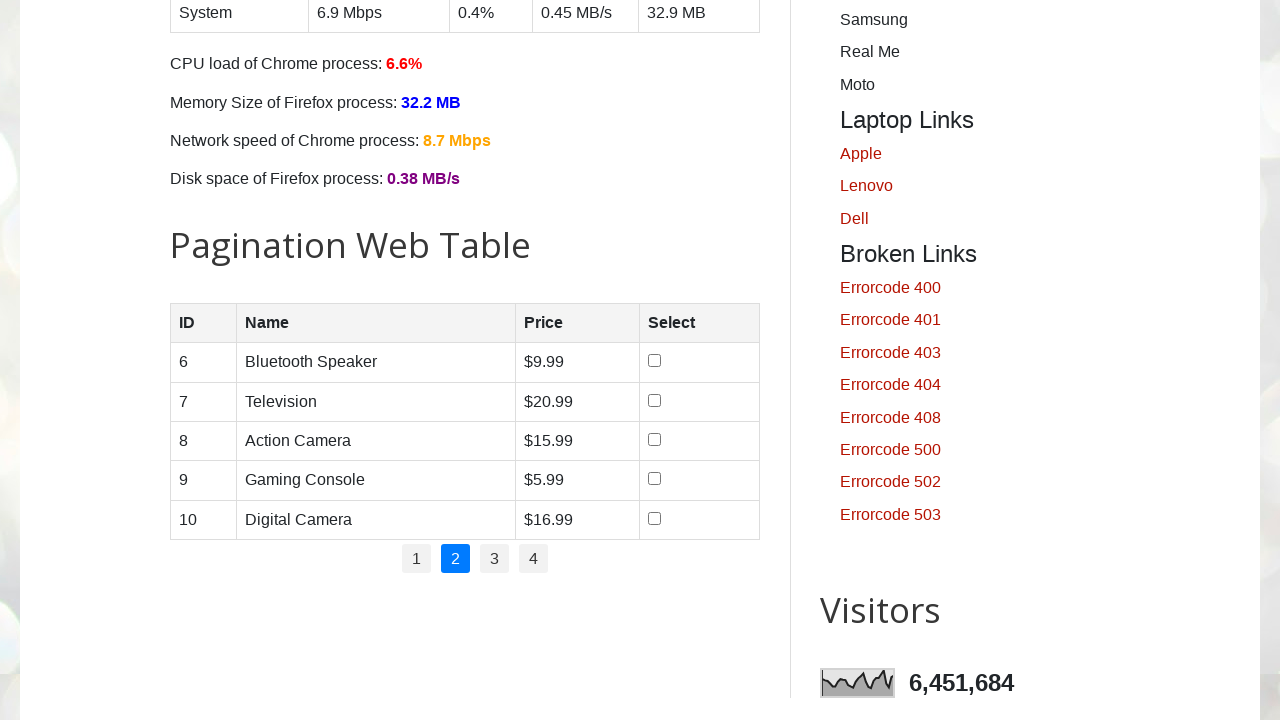

Located product price element in row 1
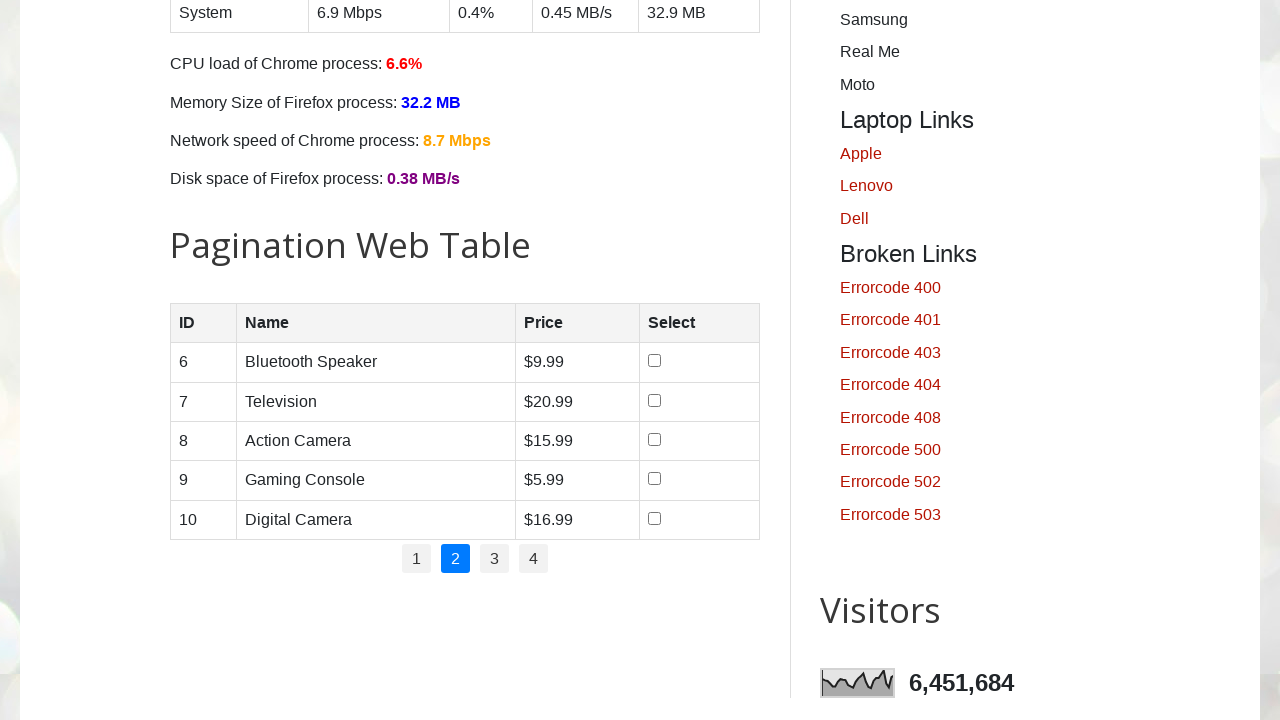

Clicked checkbox for product in row 1 at (654, 361) on //table[@id='productTable']//tbody//tr[1]//td[4]//input[@type='checkbox']
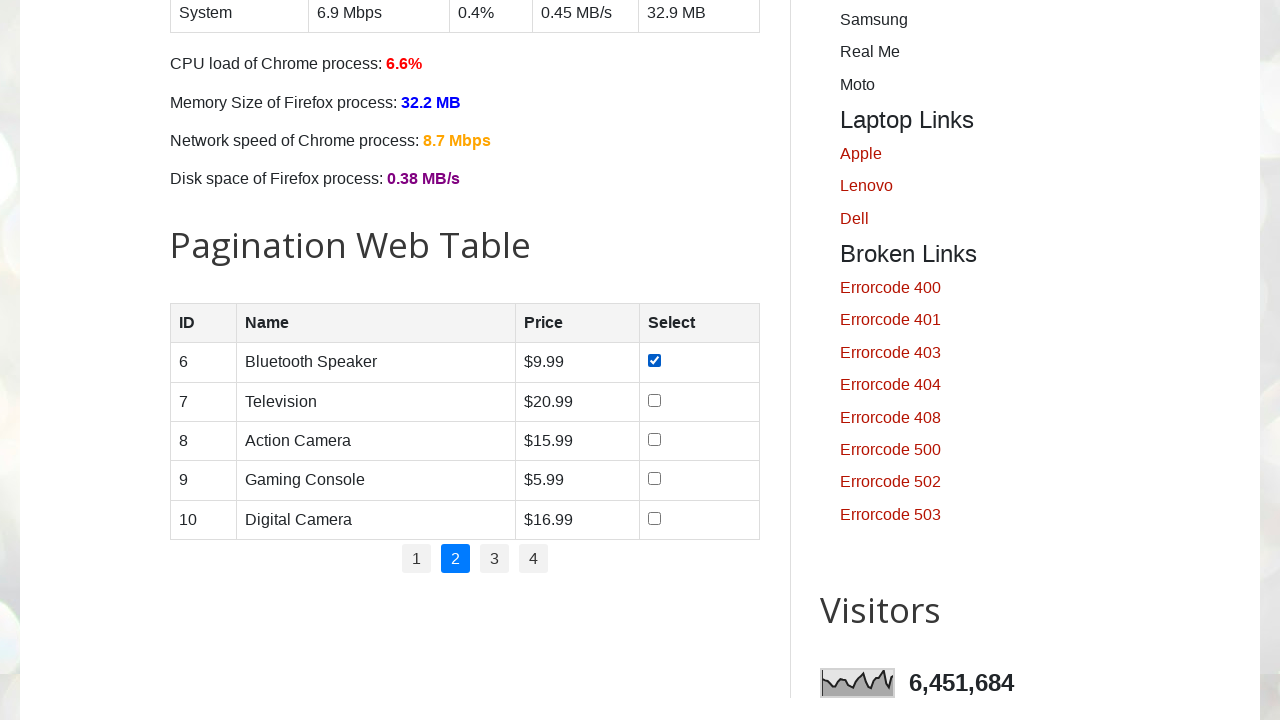

Verified checkbox is selected in row 1
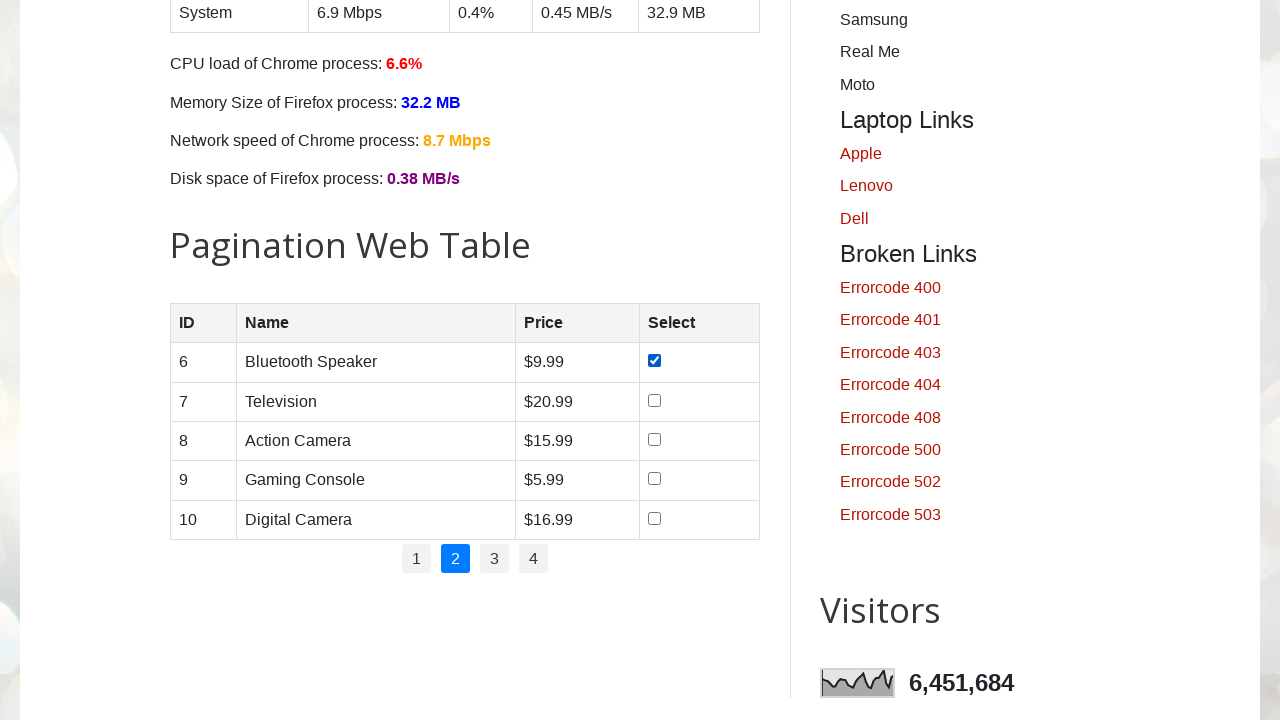

Located product name element in row 2
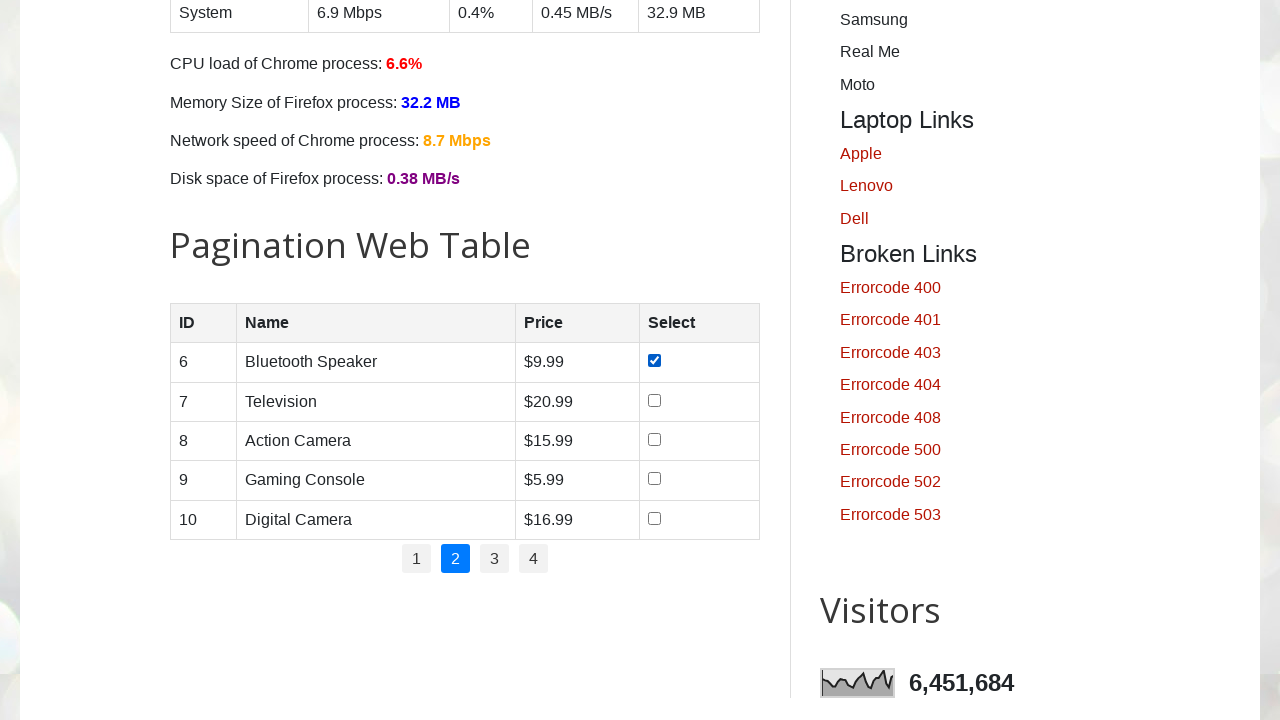

Located product price element in row 2
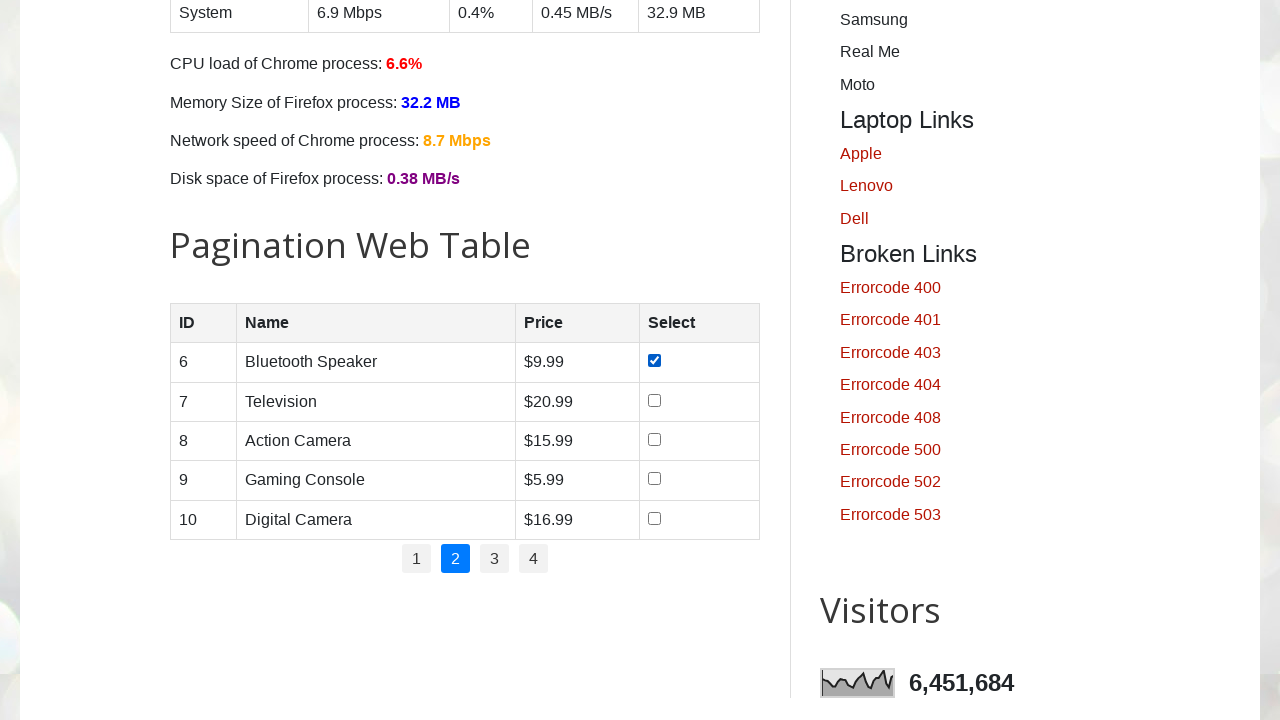

Clicked checkbox for product in row 2 at (654, 400) on //table[@id='productTable']//tbody//tr[2]//td[4]//input[@type='checkbox']
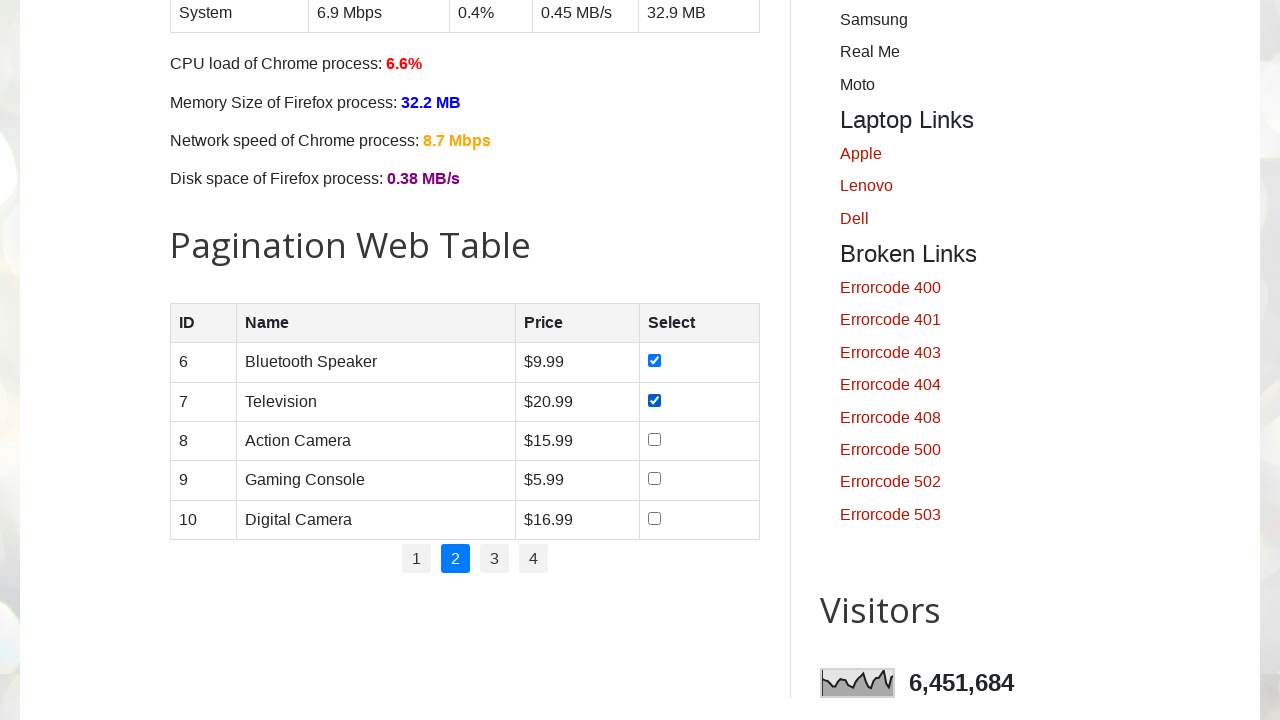

Verified checkbox is selected in row 2
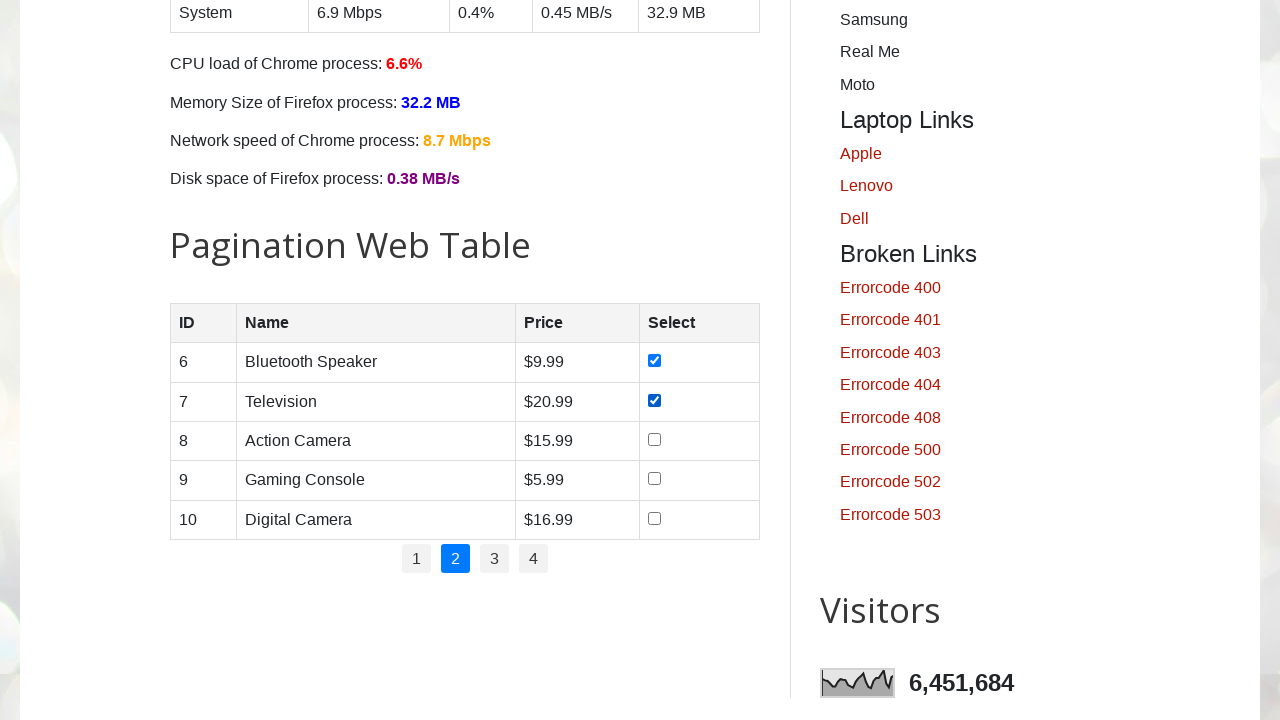

Located product name element in row 3
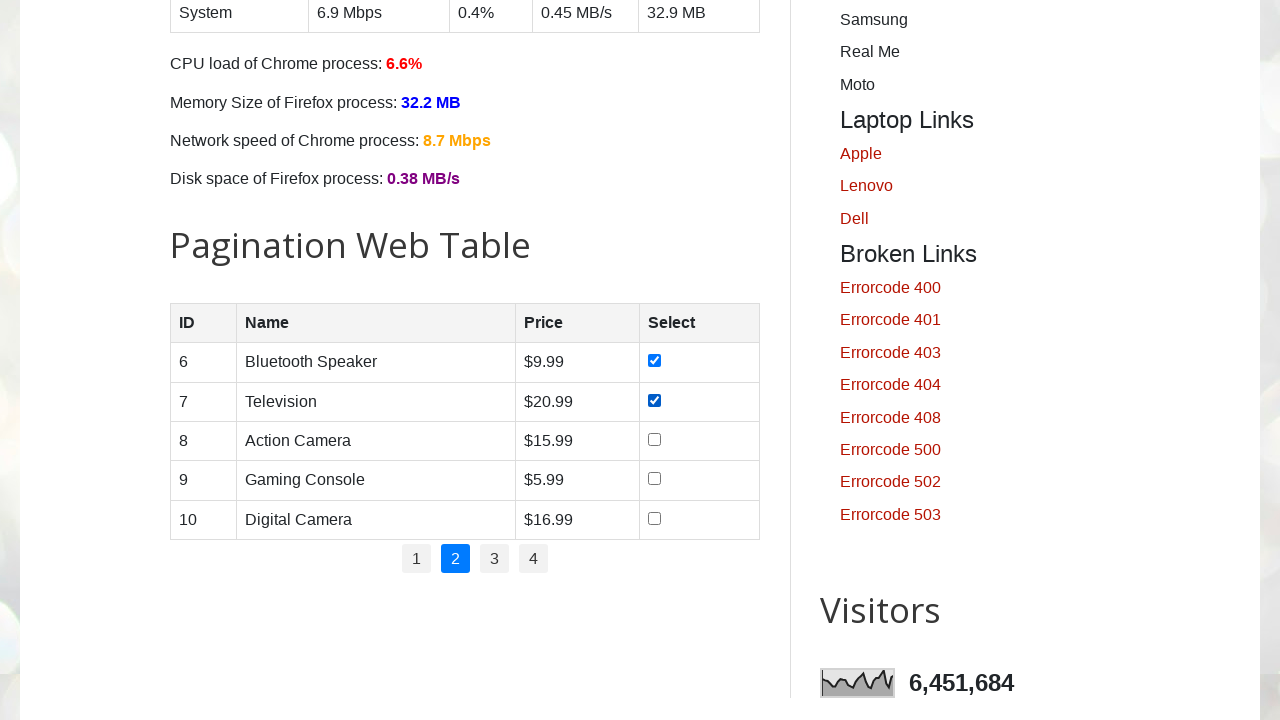

Located product price element in row 3
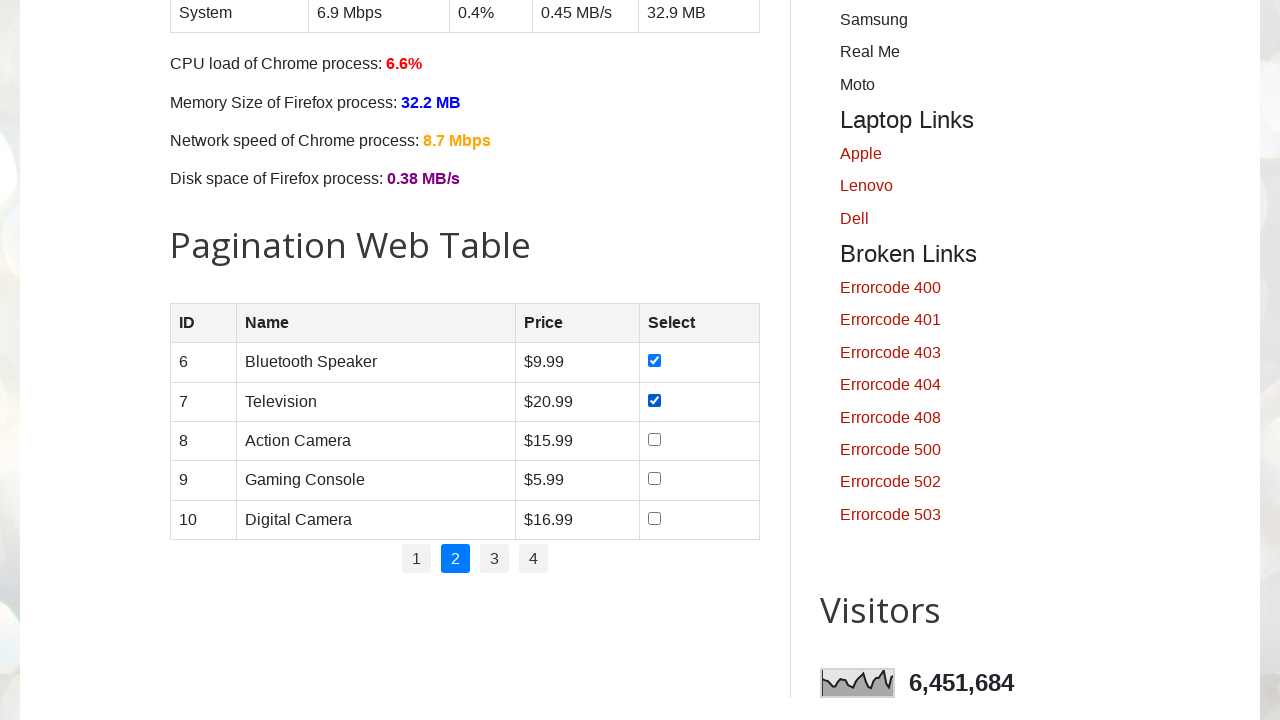

Clicked checkbox for product in row 3 at (654, 439) on //table[@id='productTable']//tbody//tr[3]//td[4]//input[@type='checkbox']
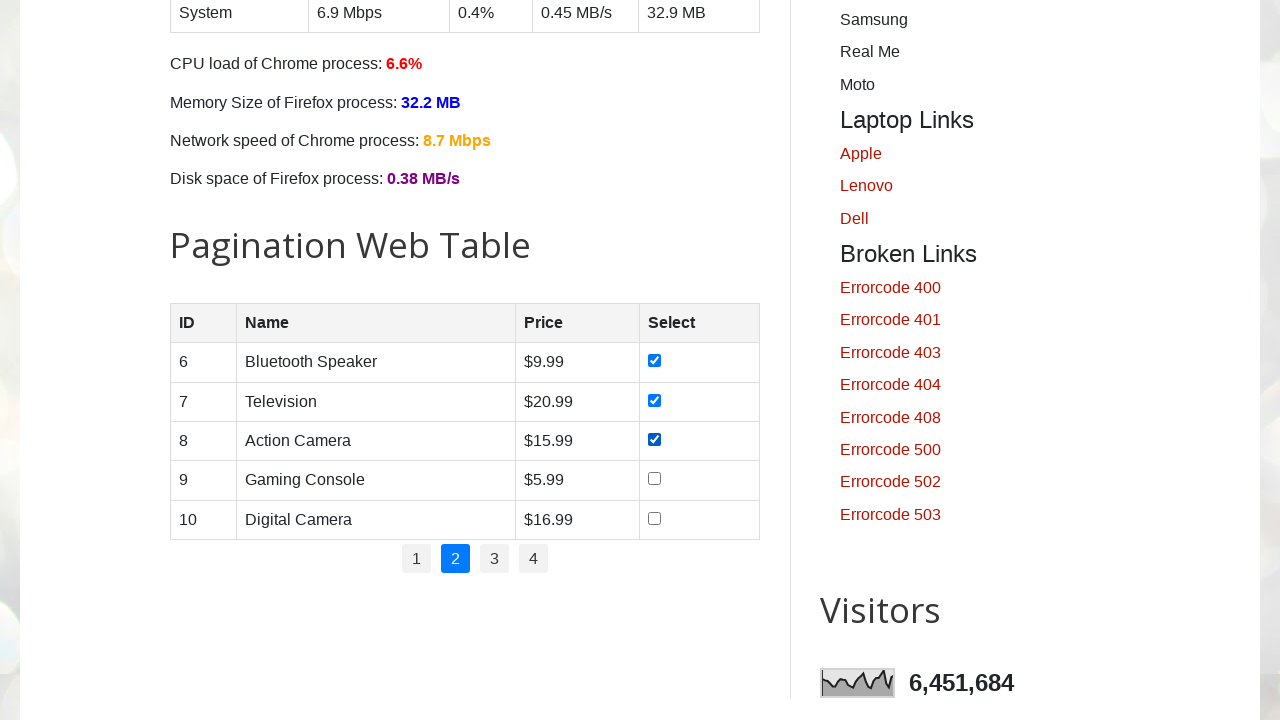

Verified checkbox is selected in row 3
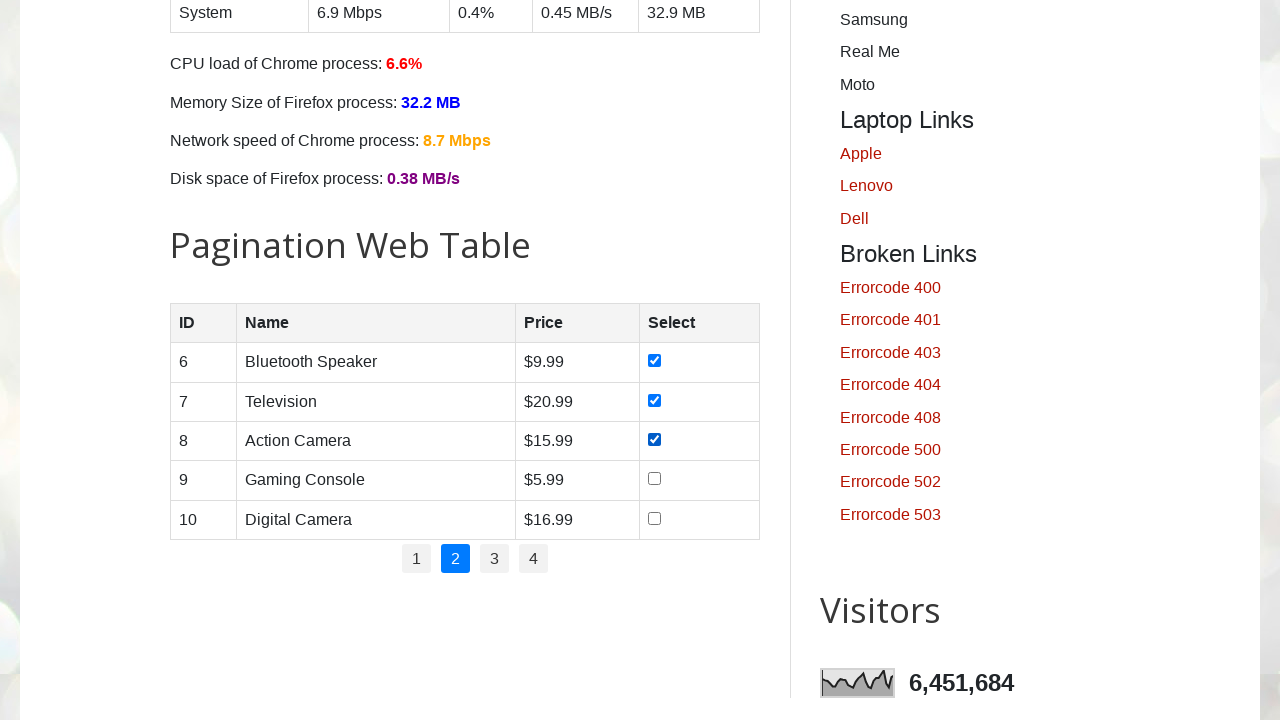

Located product name element in row 4
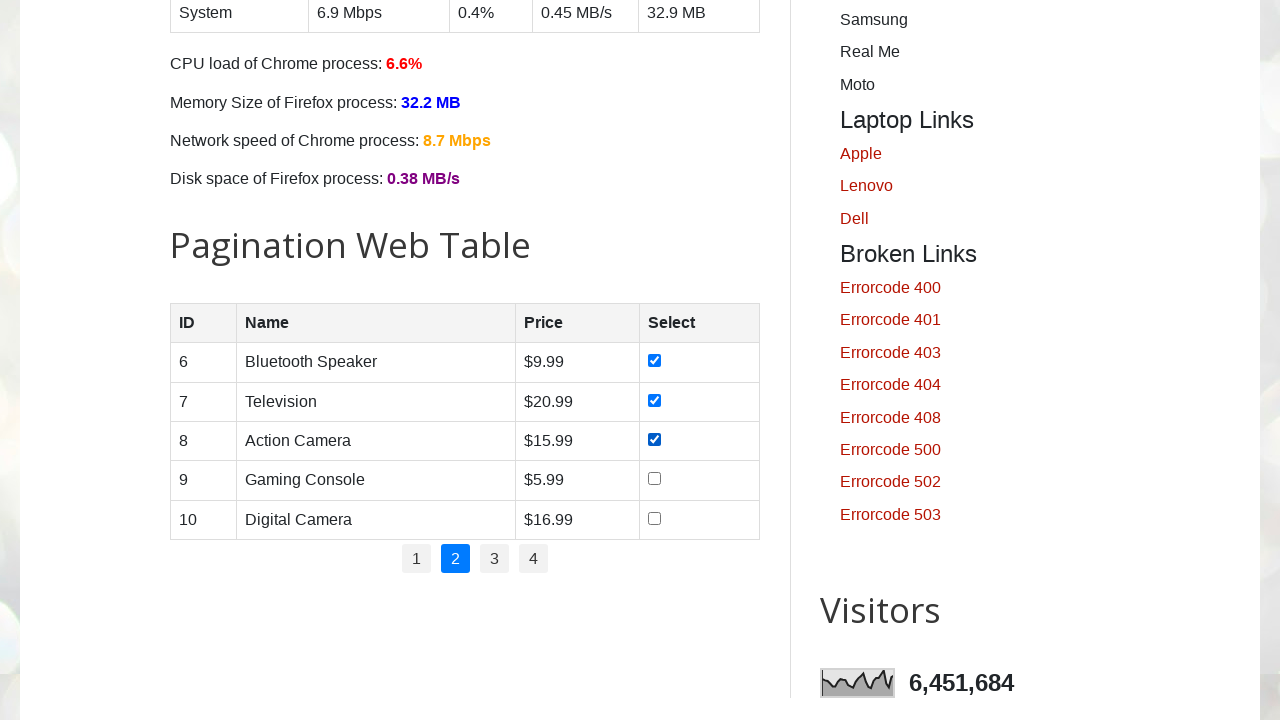

Located product price element in row 4
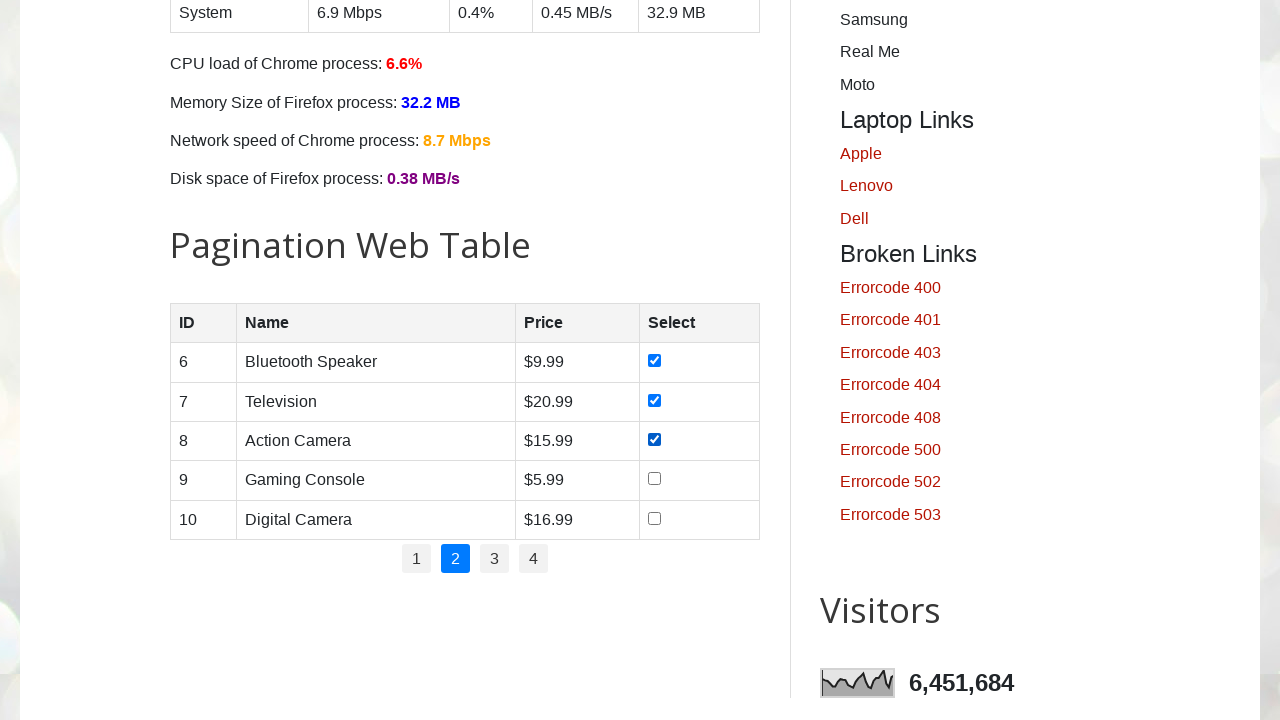

Clicked checkbox for product in row 4 at (654, 479) on //table[@id='productTable']//tbody//tr[4]//td[4]//input[@type='checkbox']
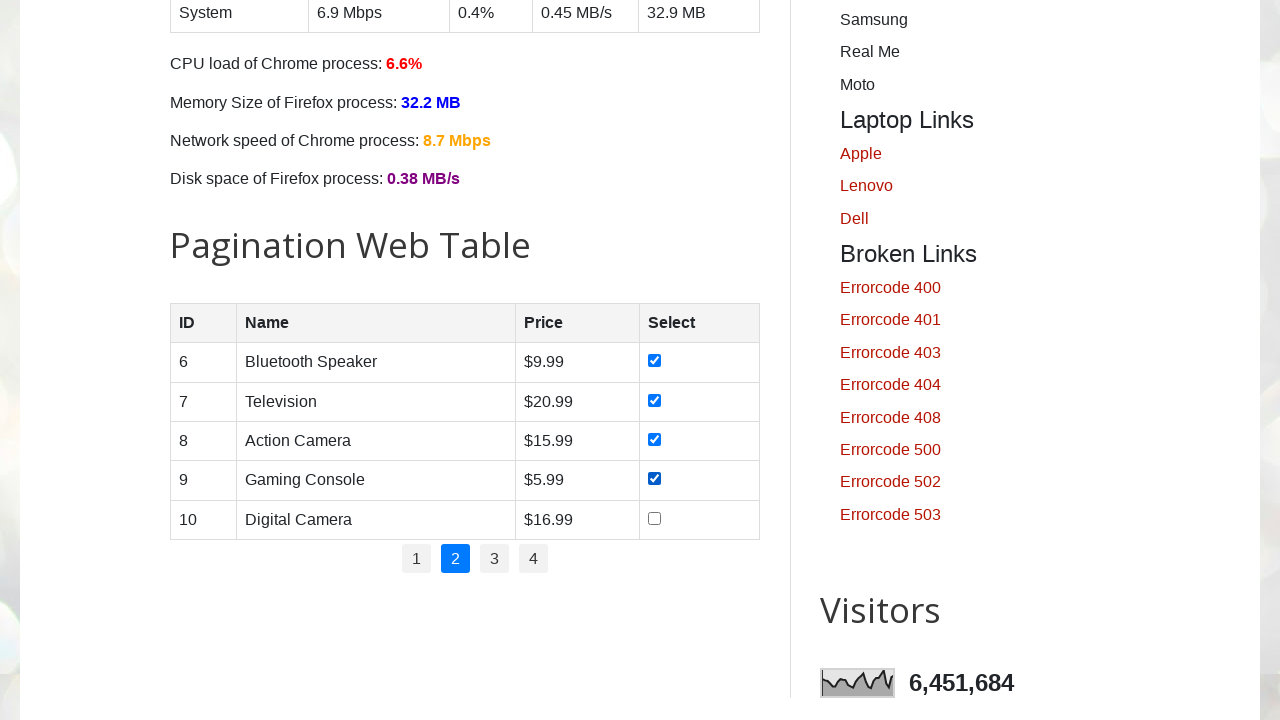

Verified checkbox is selected in row 4
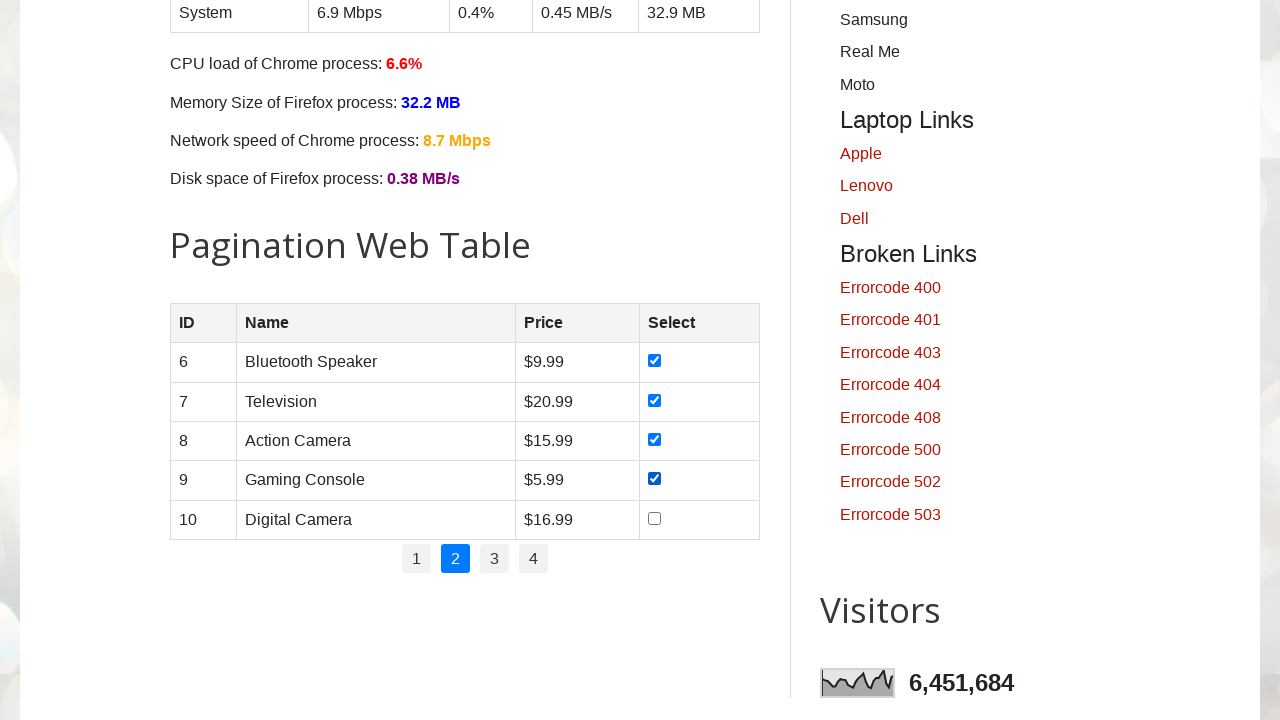

Located product name element in row 5
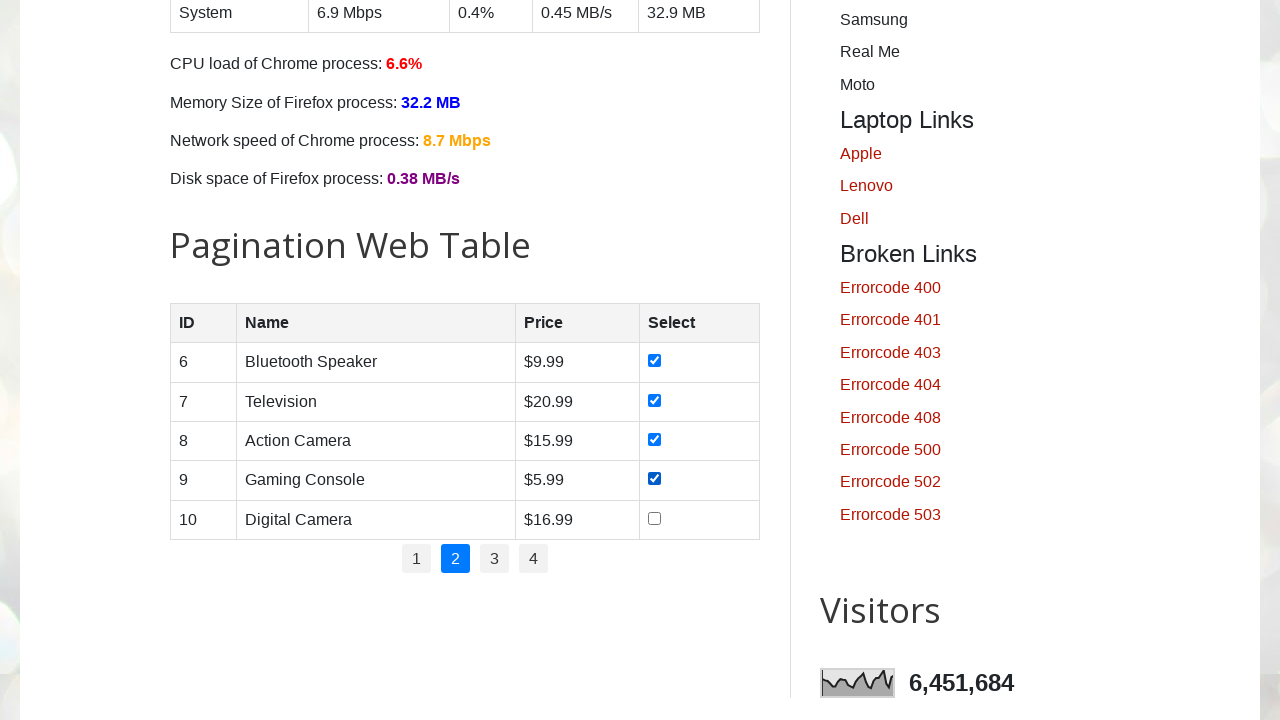

Located product price element in row 5
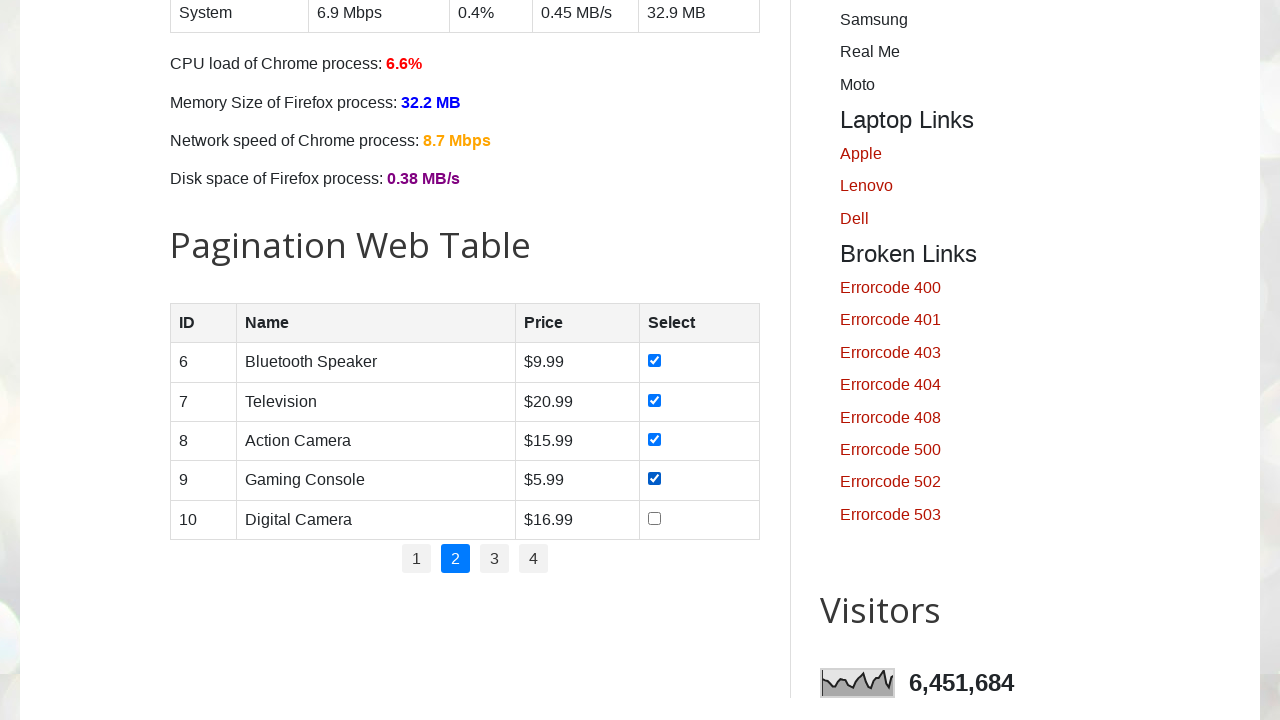

Clicked checkbox for product in row 5 at (654, 518) on //table[@id='productTable']//tbody//tr[5]//td[4]//input[@type='checkbox']
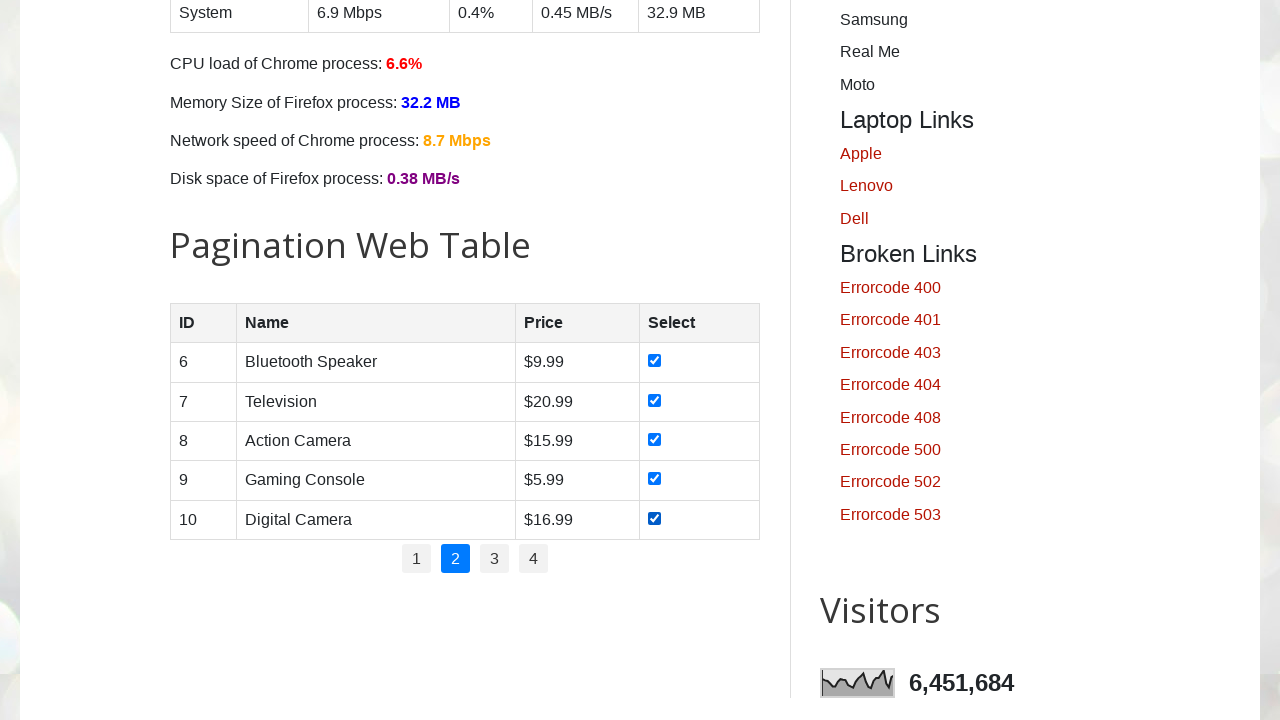

Verified checkbox is selected in row 5
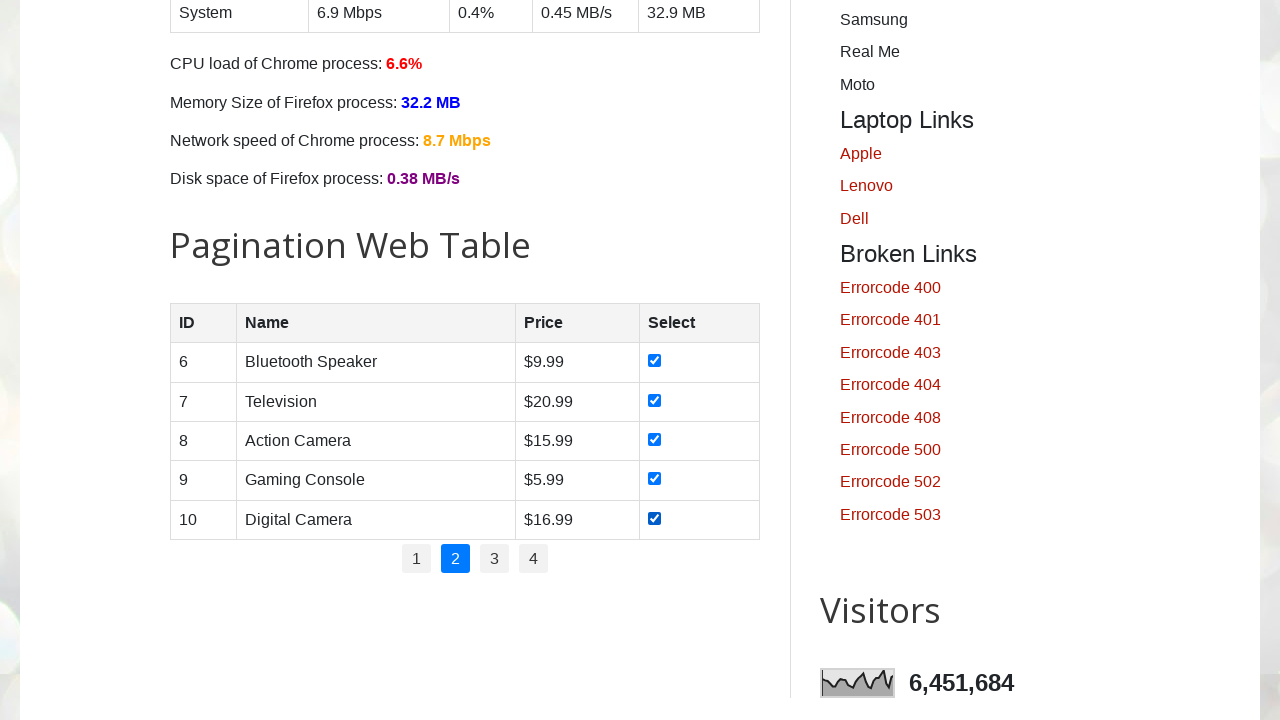

Navigated to page 3 using pagination at (494, 559) on //ul[@class='pagination']//*[text()=3]
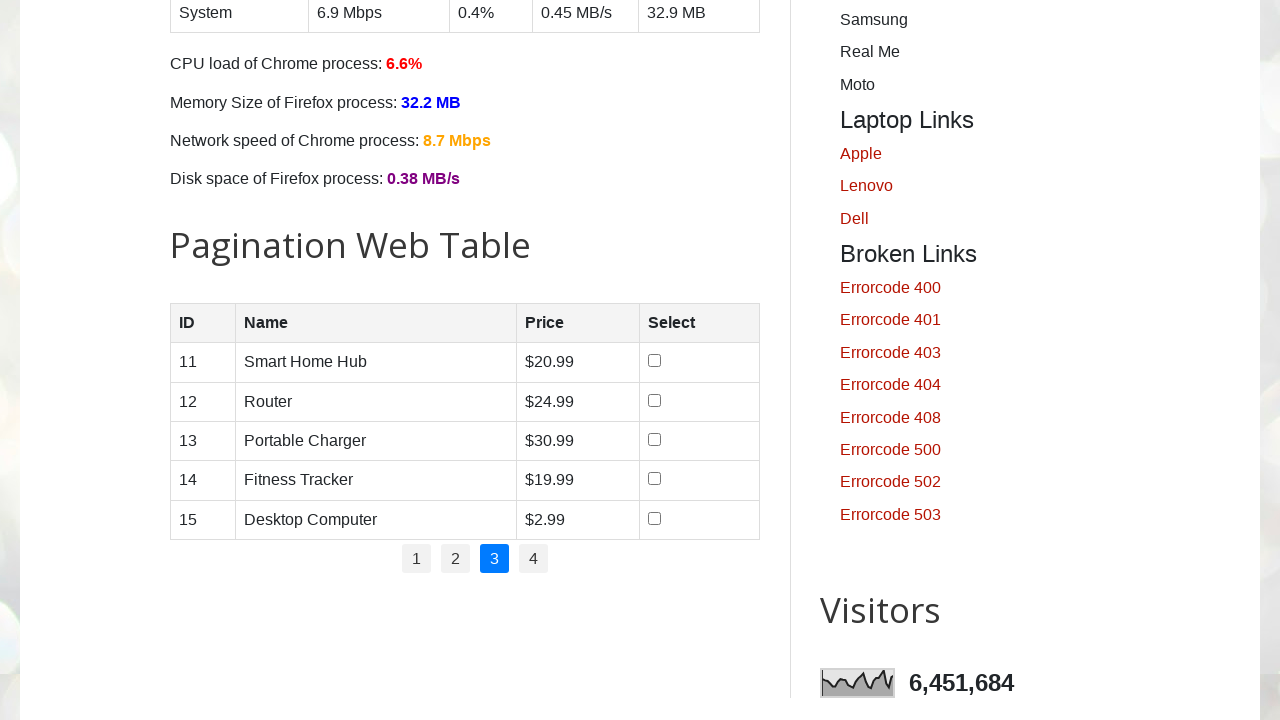

Waited for page to update after pagination
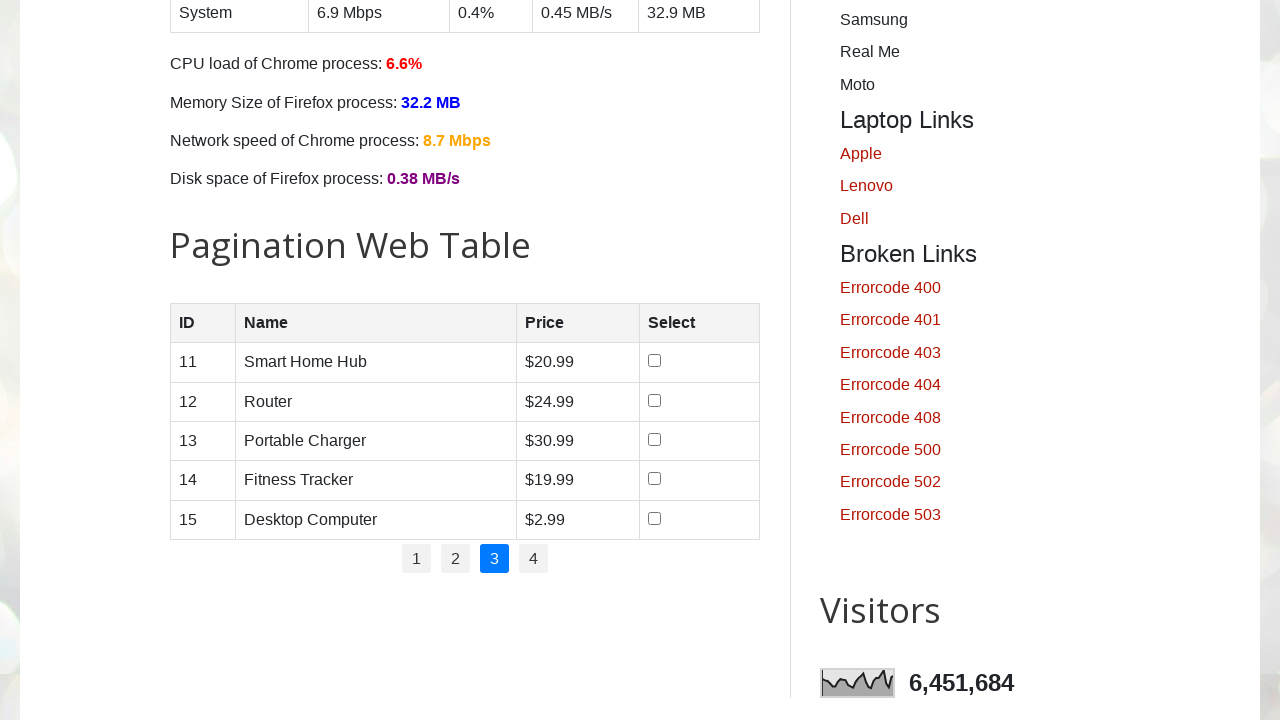

Located product name element in row 1
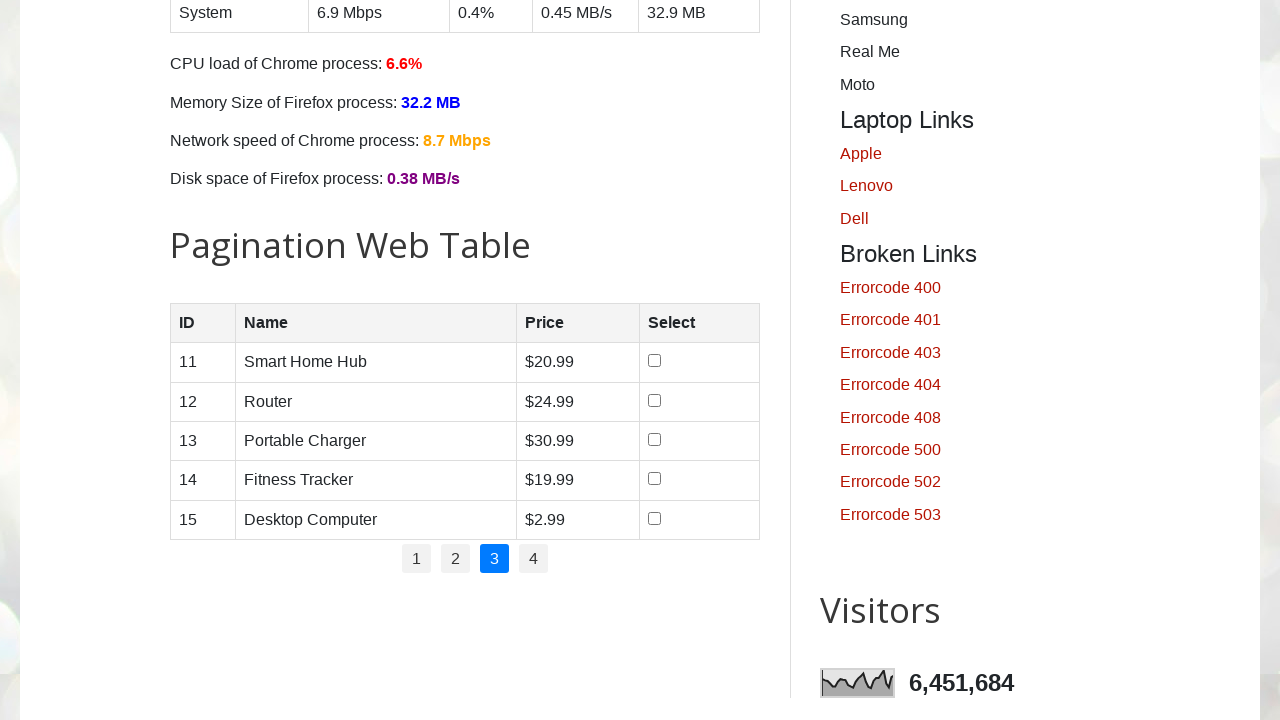

Located product price element in row 1
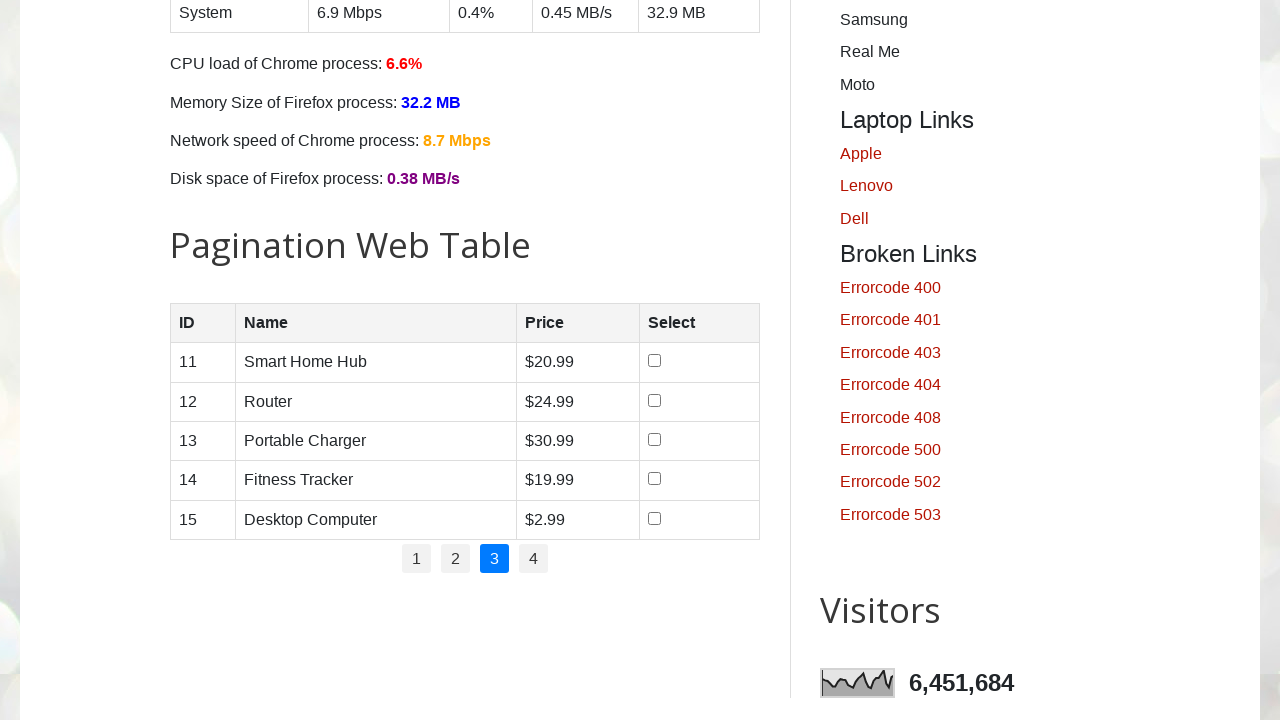

Clicked checkbox for product in row 1 at (655, 361) on //table[@id='productTable']//tbody//tr[1]//td[4]//input[@type='checkbox']
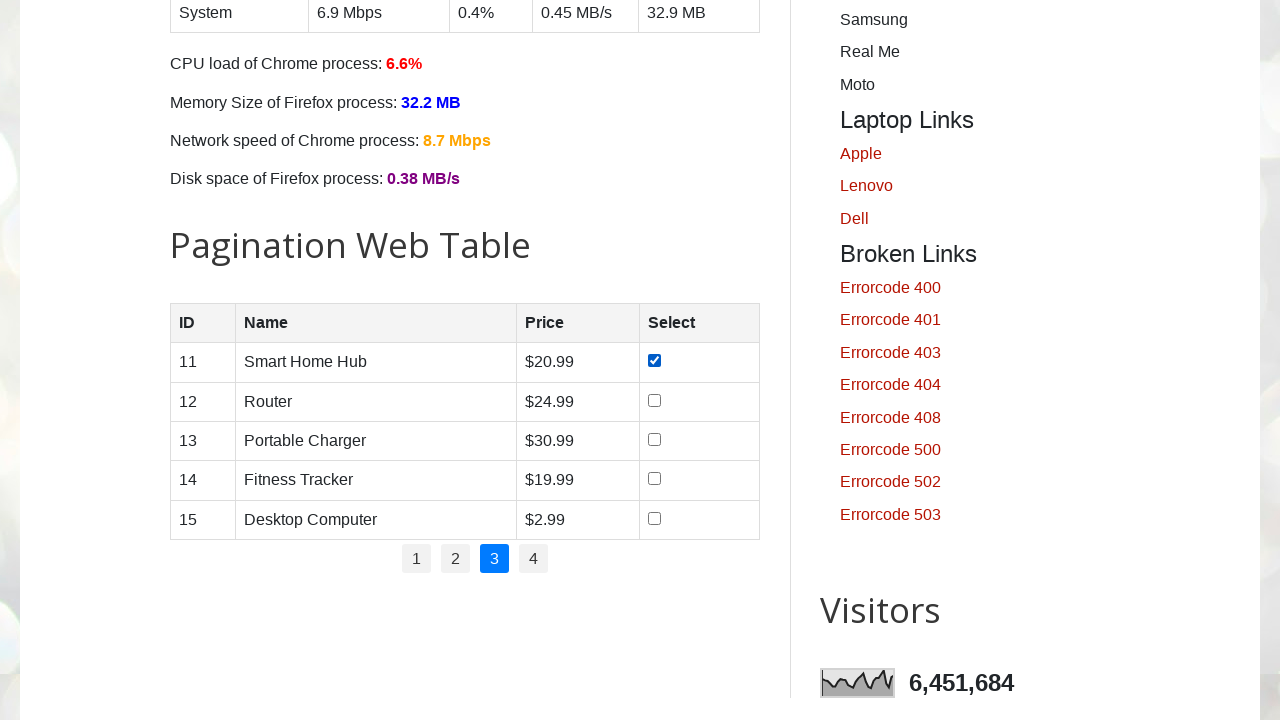

Verified checkbox is selected in row 1
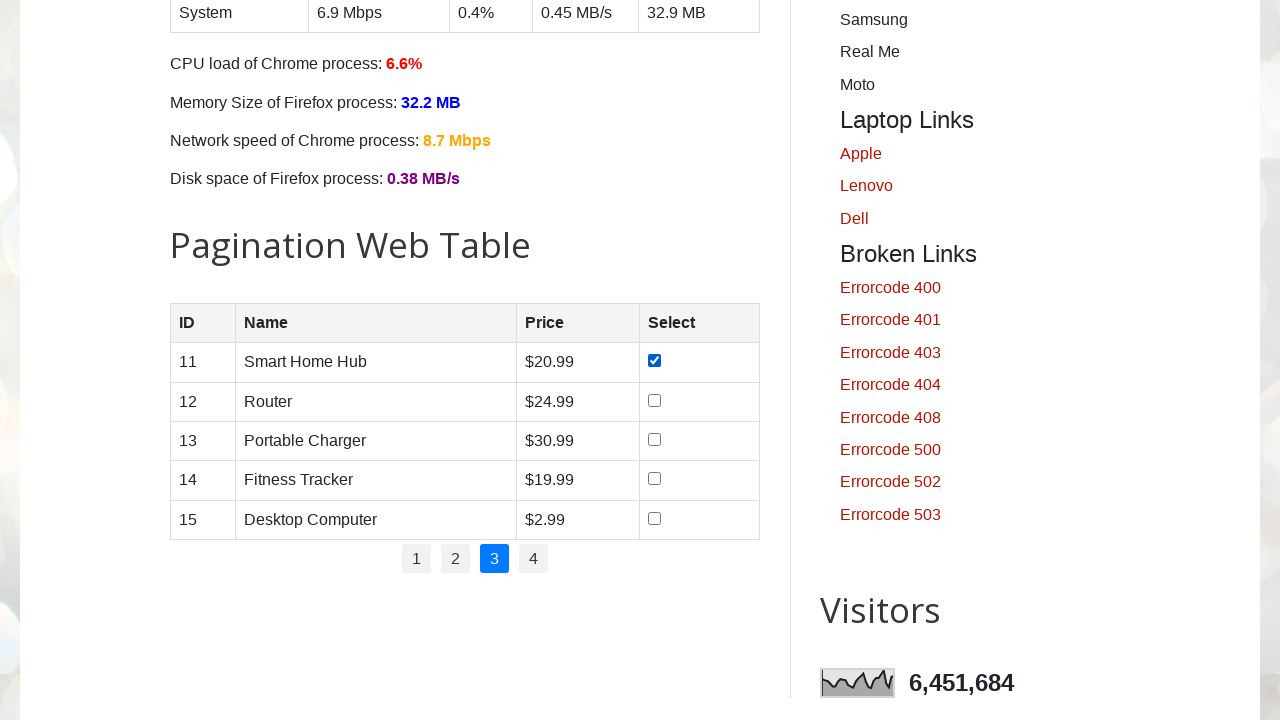

Located product name element in row 2
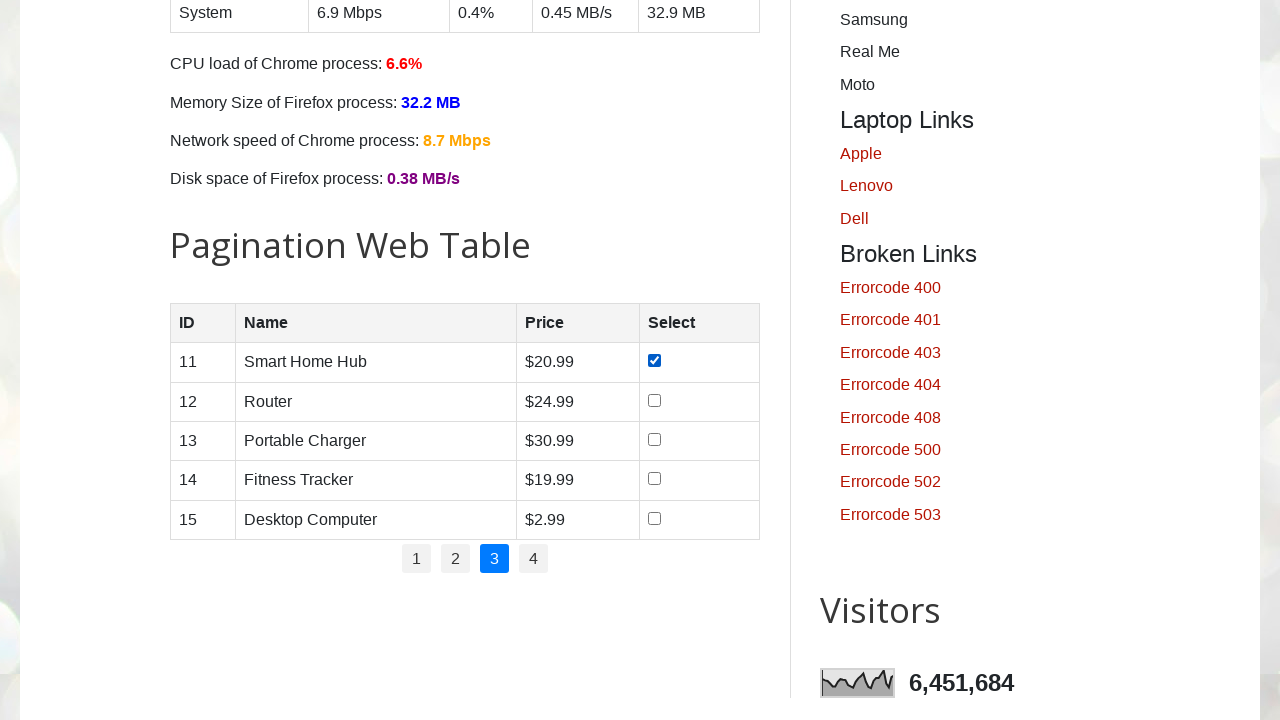

Located product price element in row 2
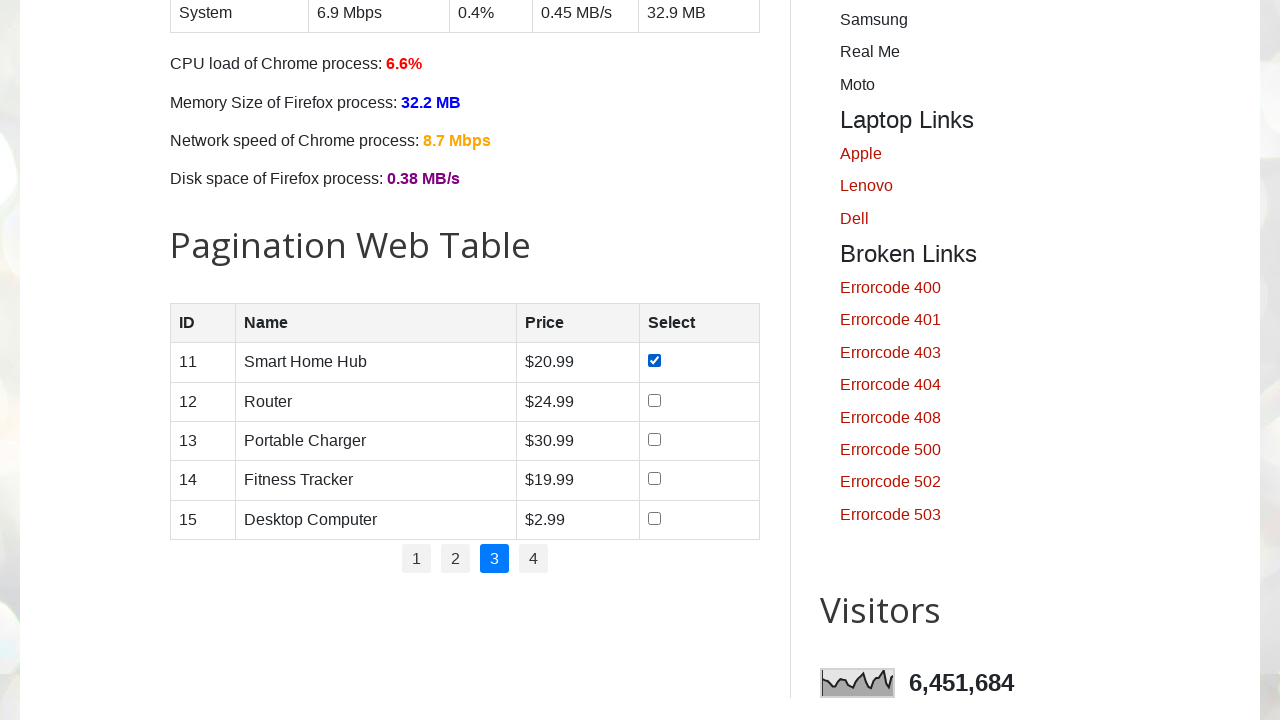

Clicked checkbox for product in row 2 at (655, 400) on //table[@id='productTable']//tbody//tr[2]//td[4]//input[@type='checkbox']
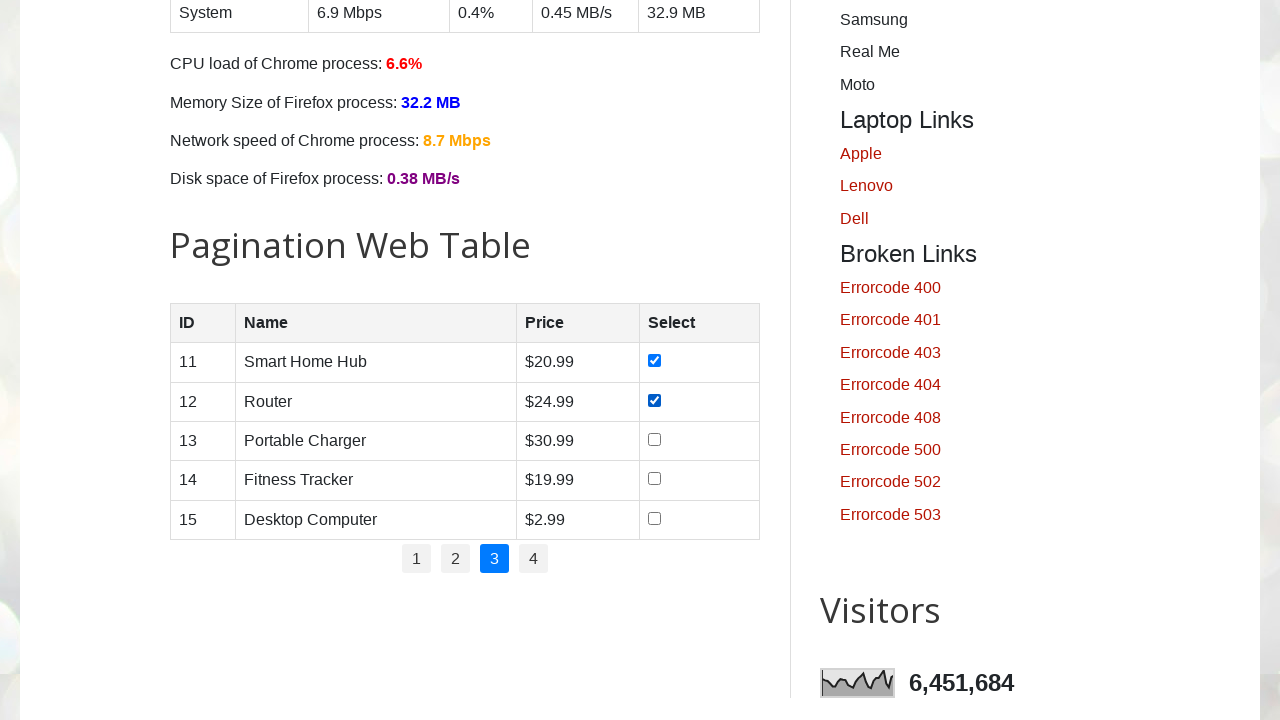

Verified checkbox is selected in row 2
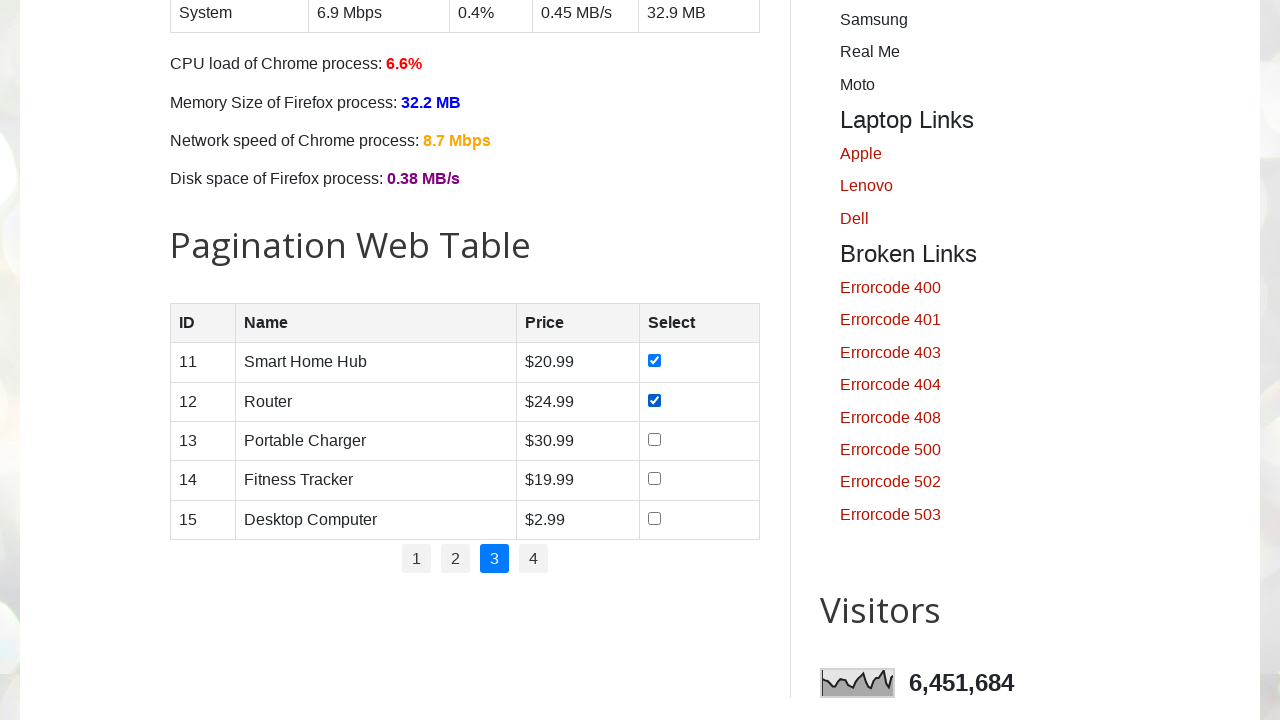

Located product name element in row 3
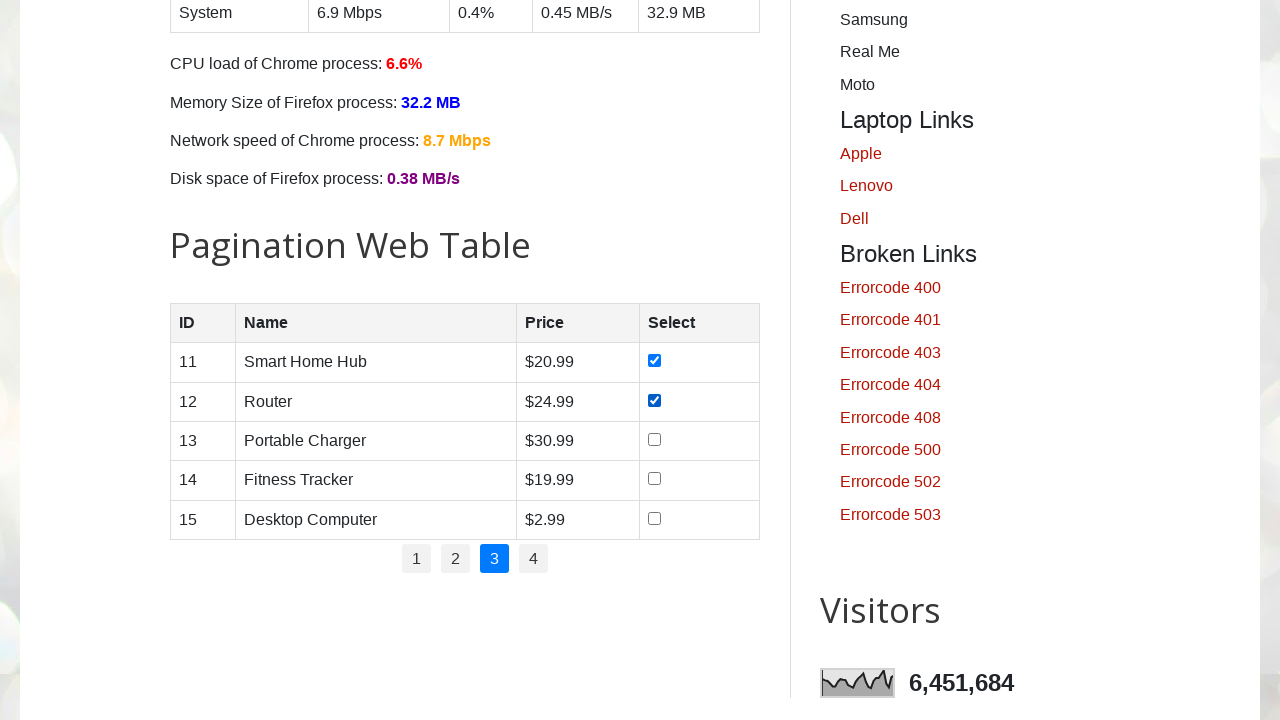

Located product price element in row 3
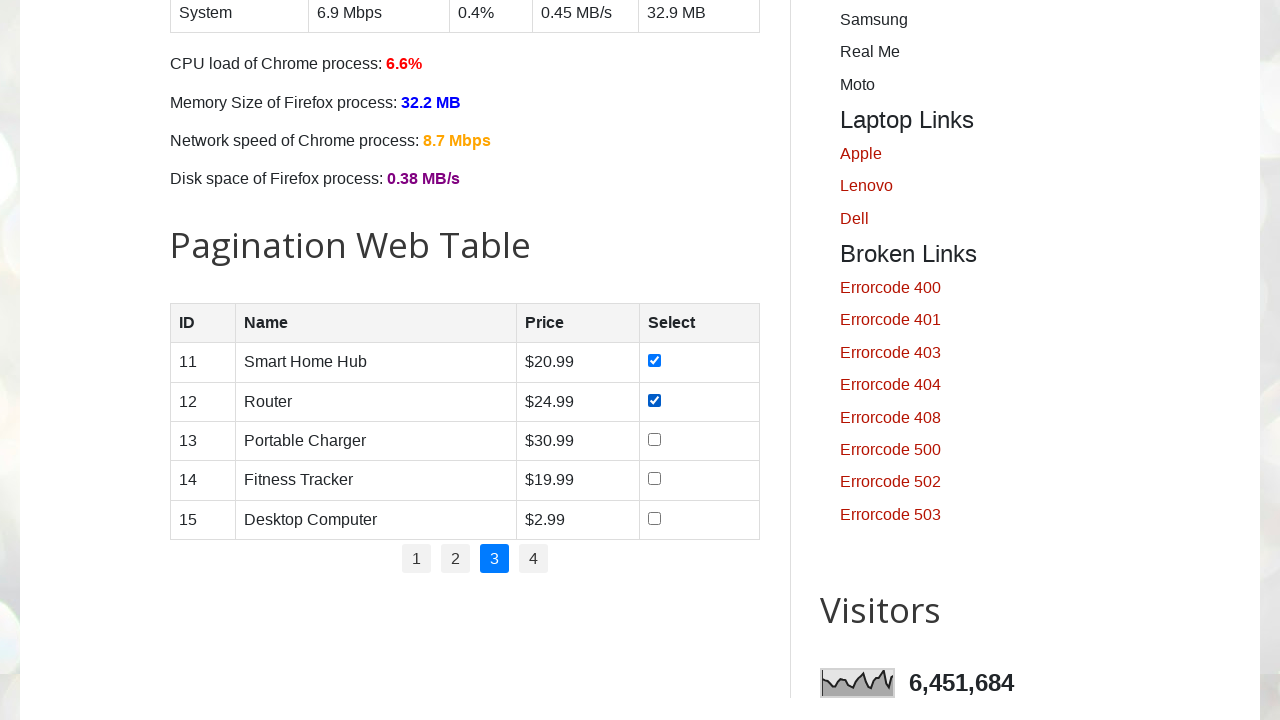

Clicked checkbox for product in row 3 at (655, 439) on //table[@id='productTable']//tbody//tr[3]//td[4]//input[@type='checkbox']
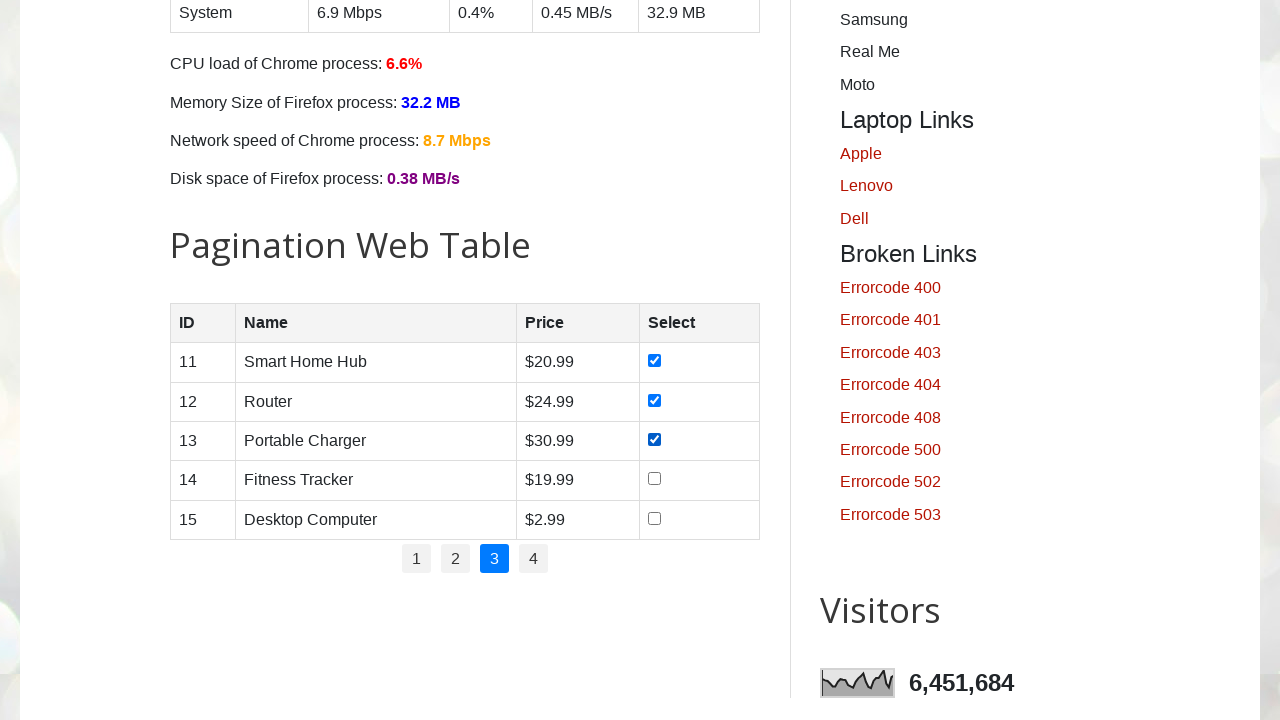

Verified checkbox is selected in row 3
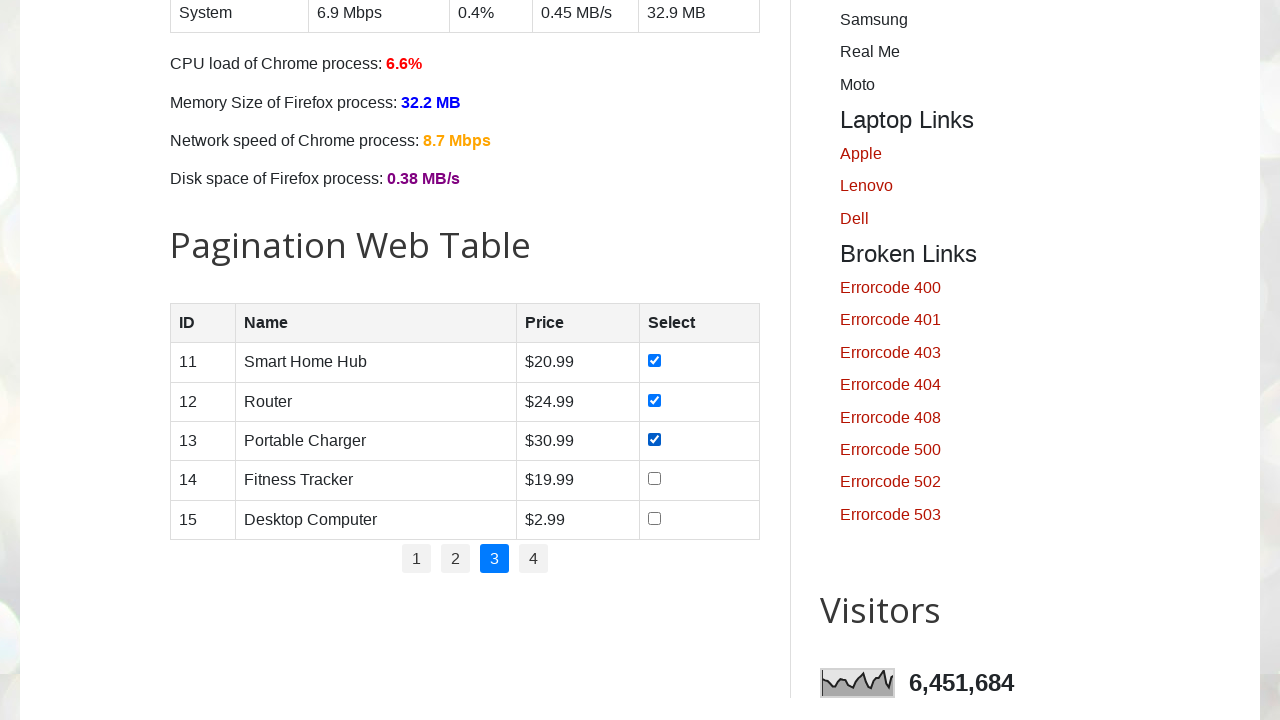

Located product name element in row 4
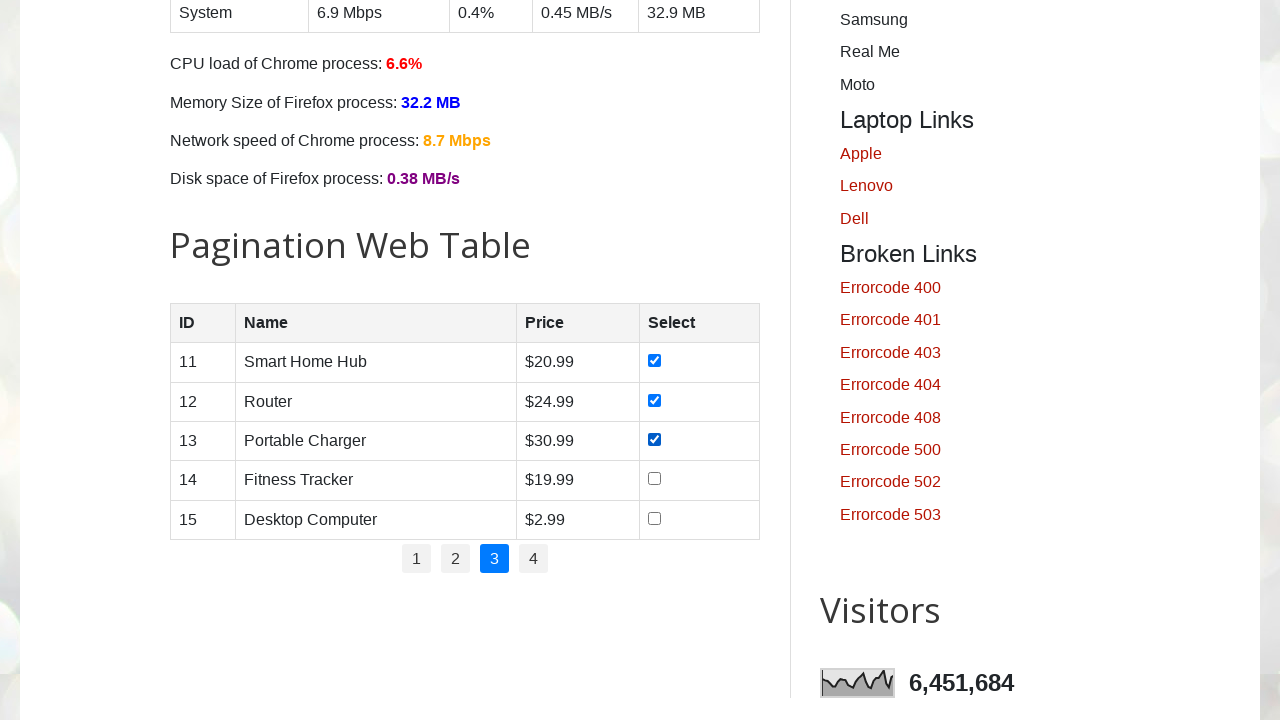

Located product price element in row 4
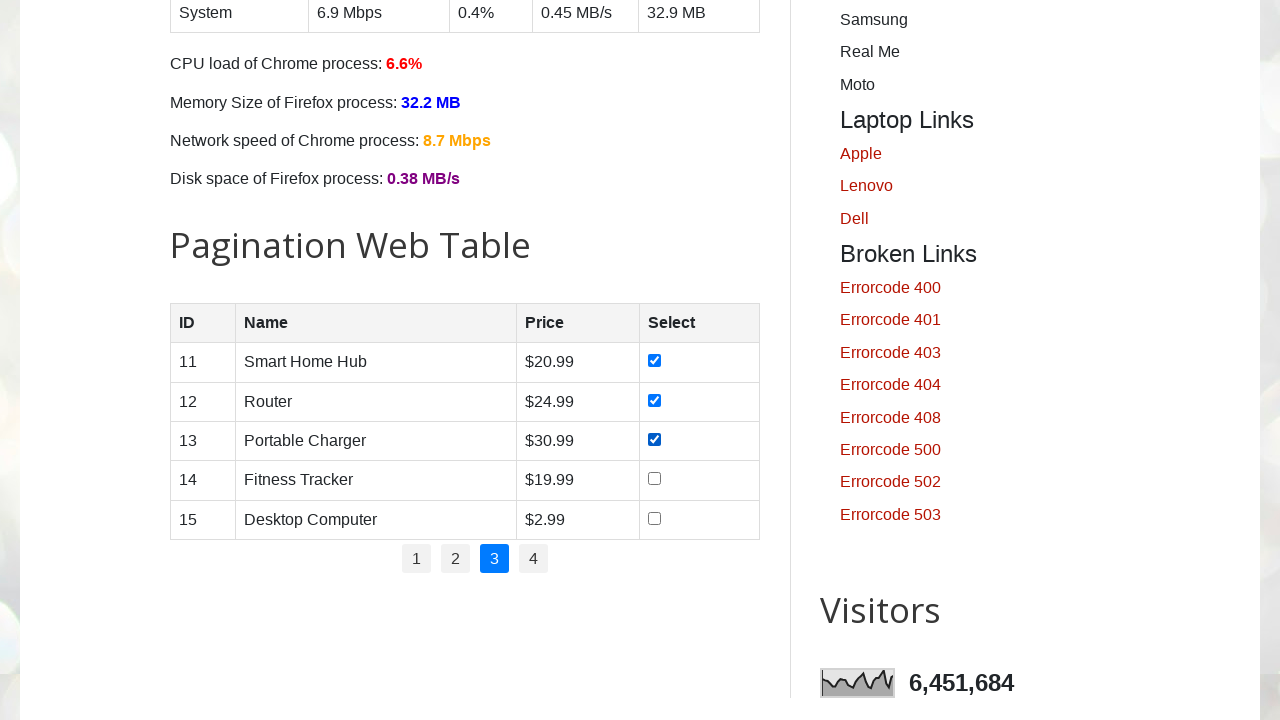

Clicked checkbox for product in row 4 at (655, 479) on //table[@id='productTable']//tbody//tr[4]//td[4]//input[@type='checkbox']
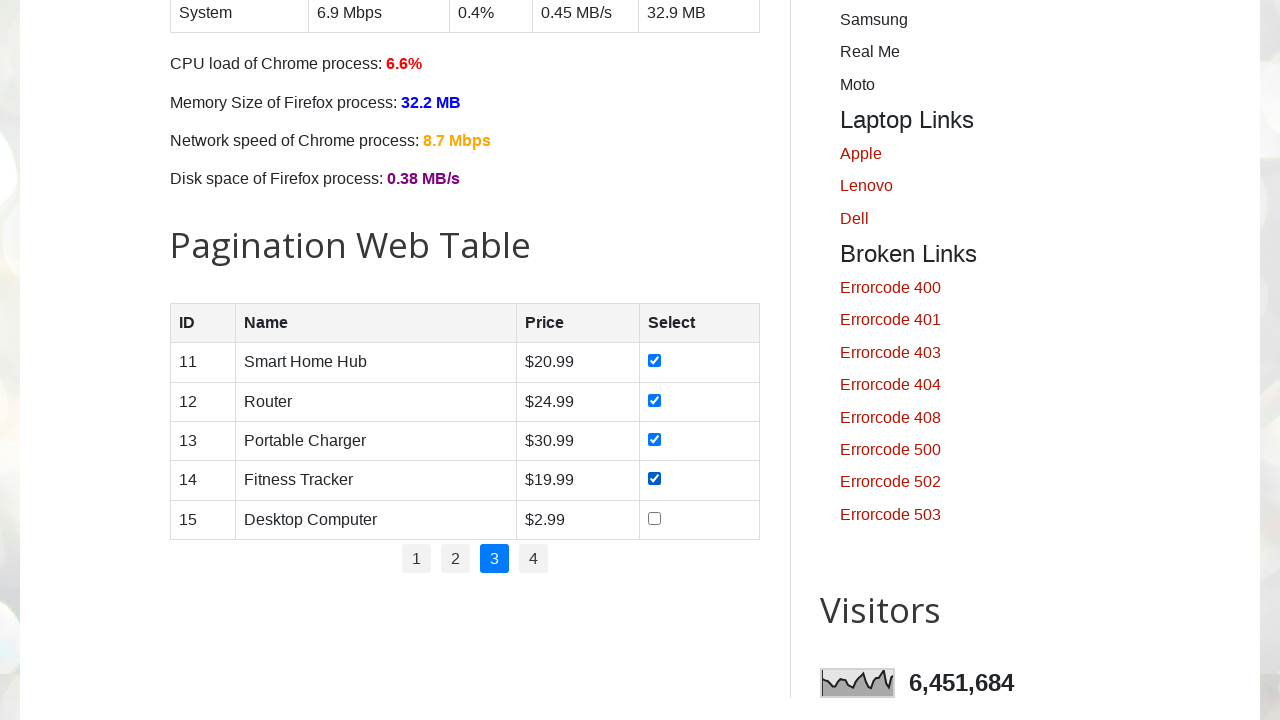

Verified checkbox is selected in row 4
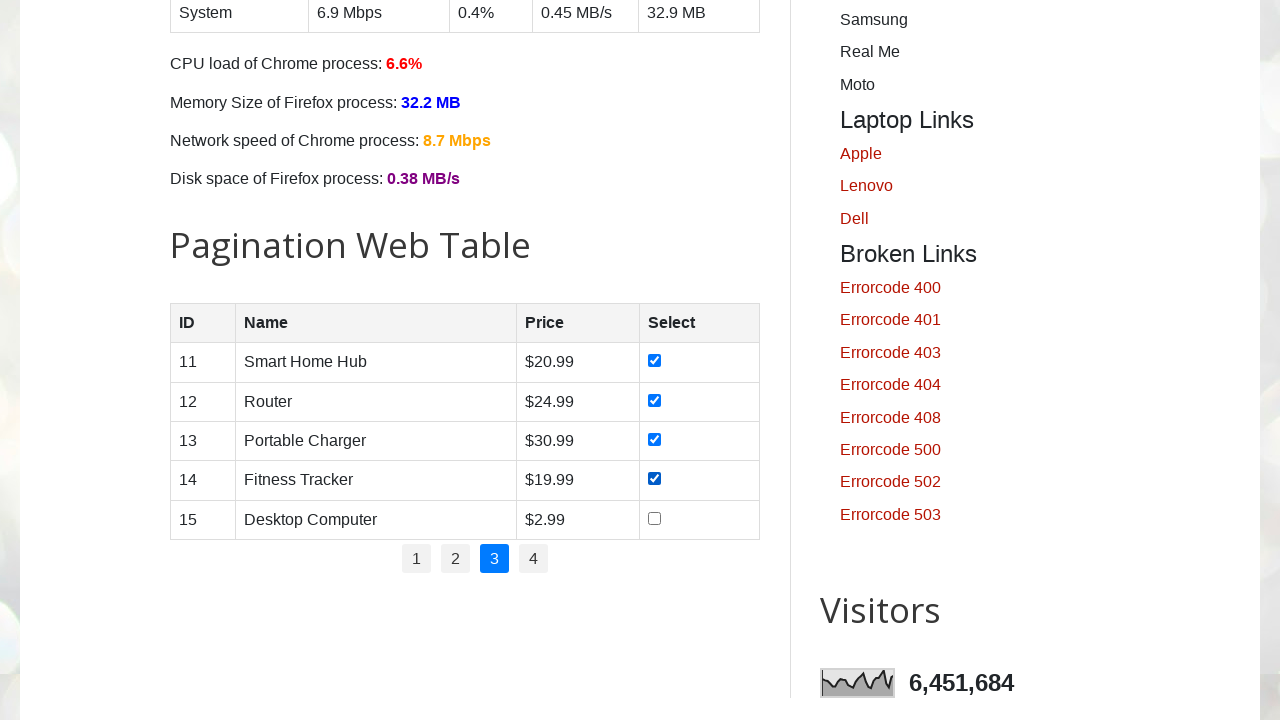

Located product name element in row 5
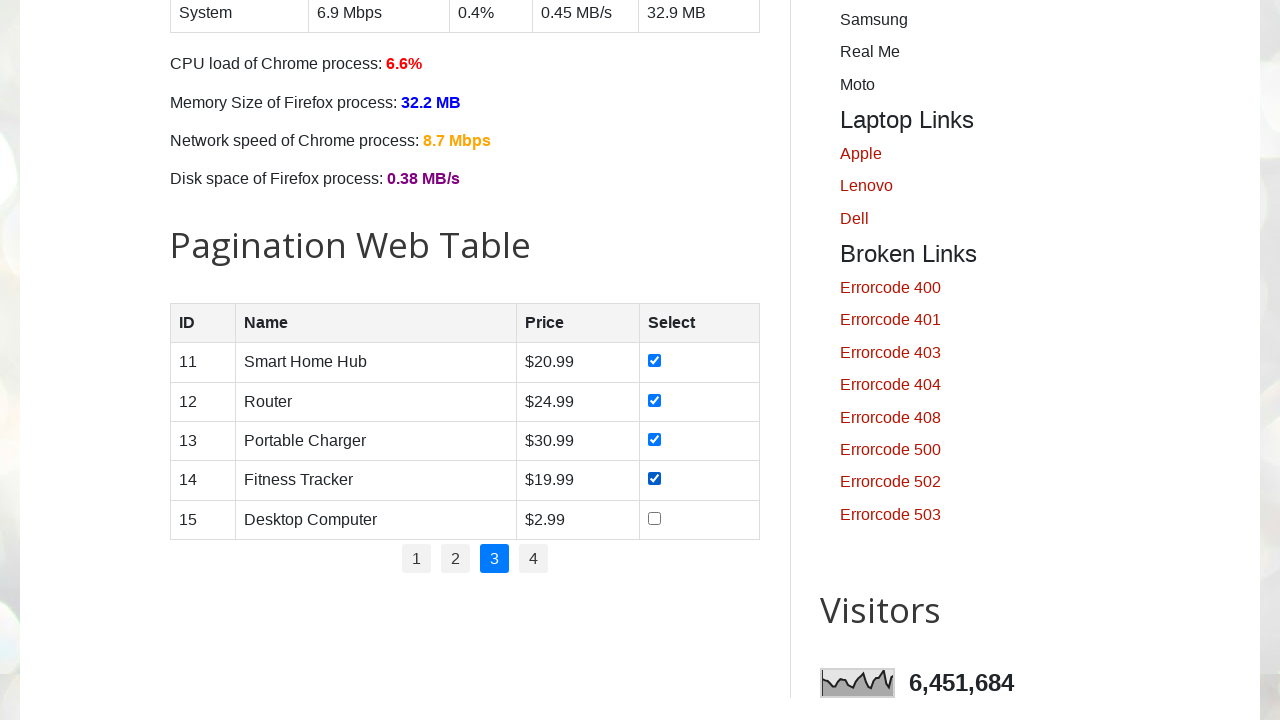

Located product price element in row 5
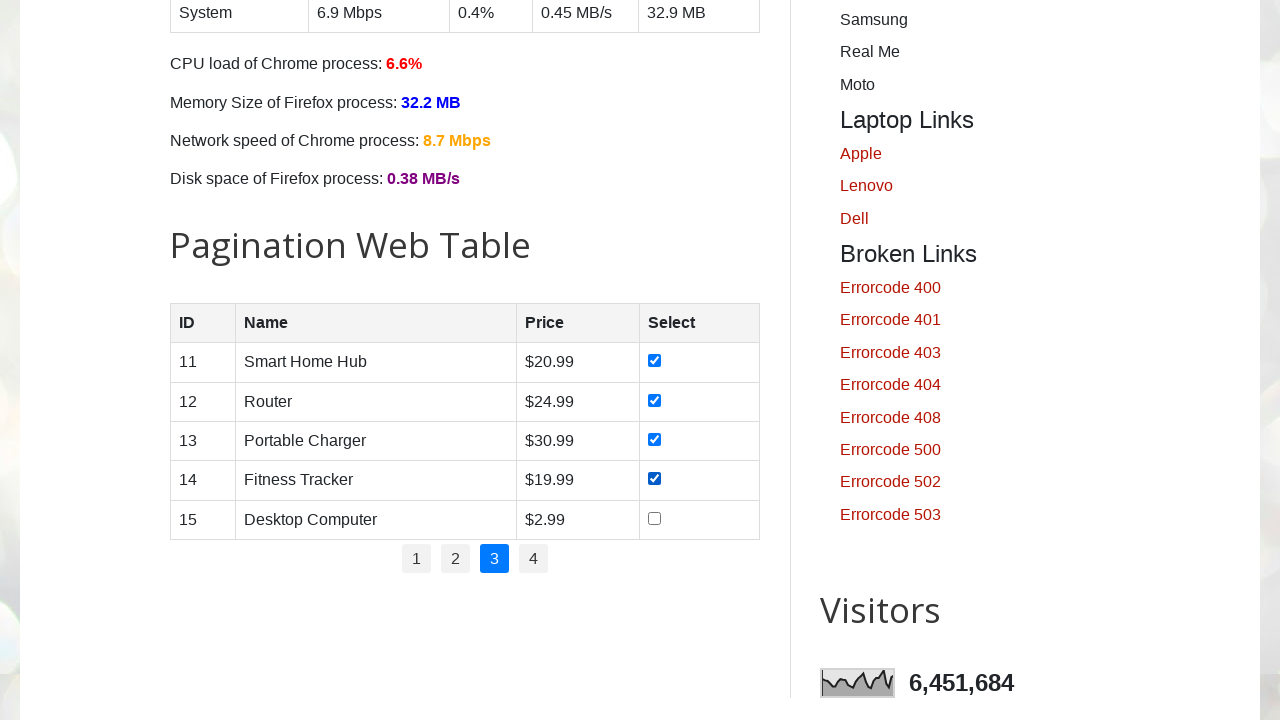

Clicked checkbox for product in row 5 at (655, 518) on //table[@id='productTable']//tbody//tr[5]//td[4]//input[@type='checkbox']
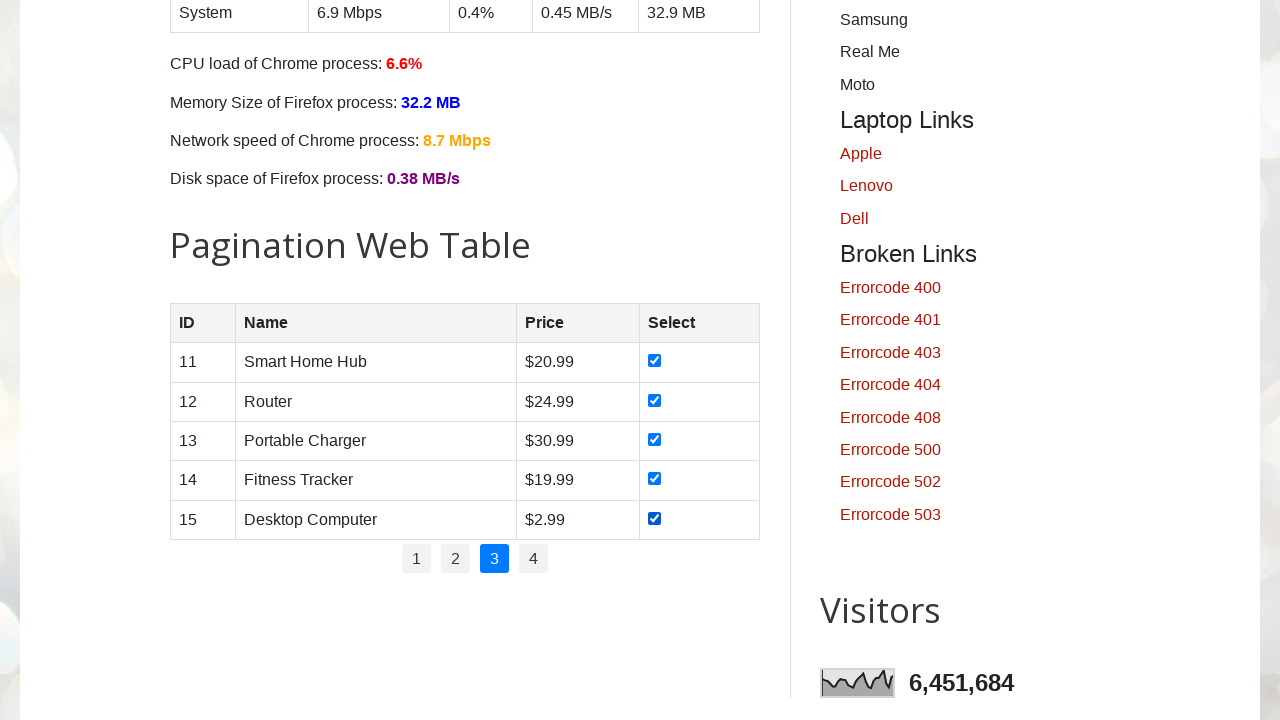

Verified checkbox is selected in row 5
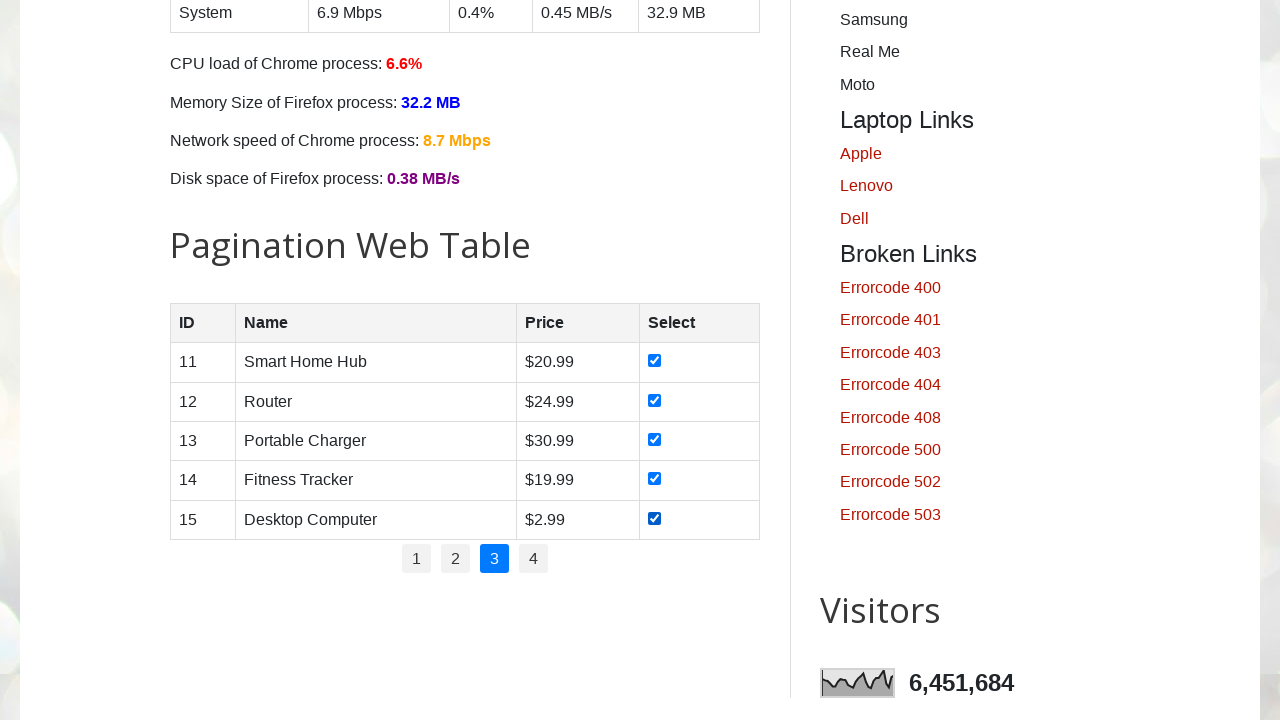

Navigated to page 4 using pagination at (534, 559) on //ul[@class='pagination']//*[text()=4]
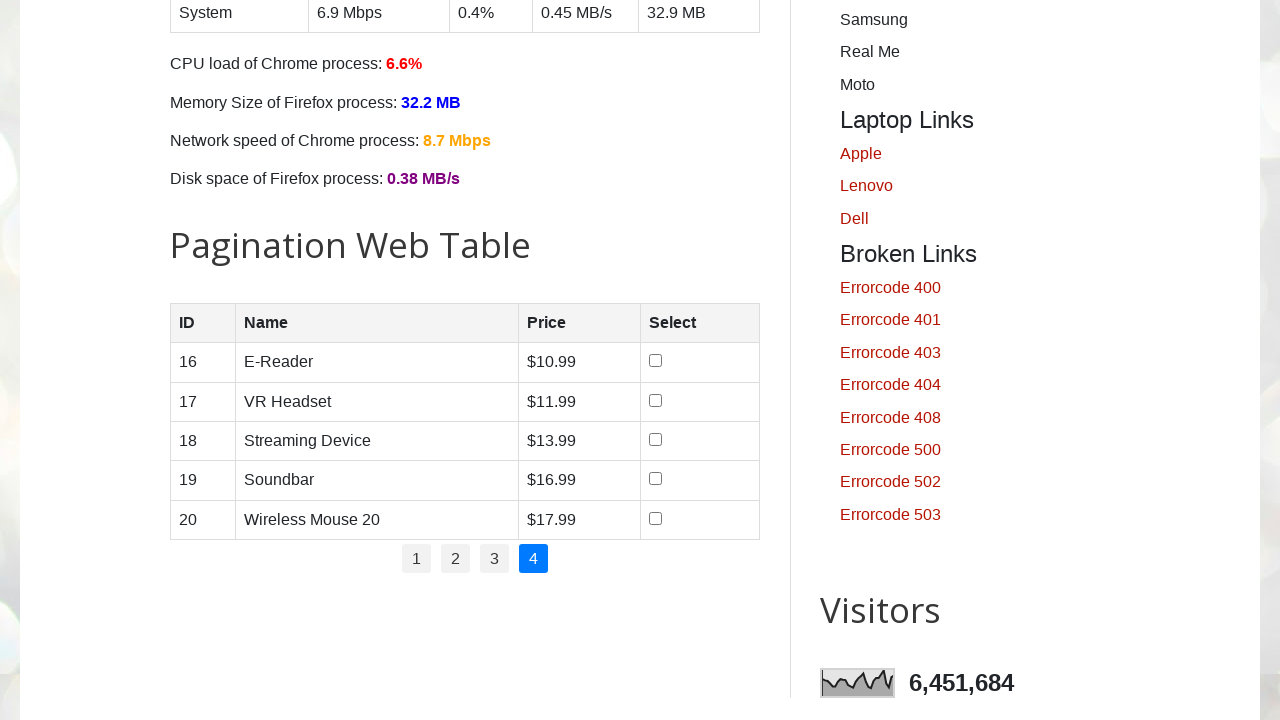

Waited for page to update after pagination
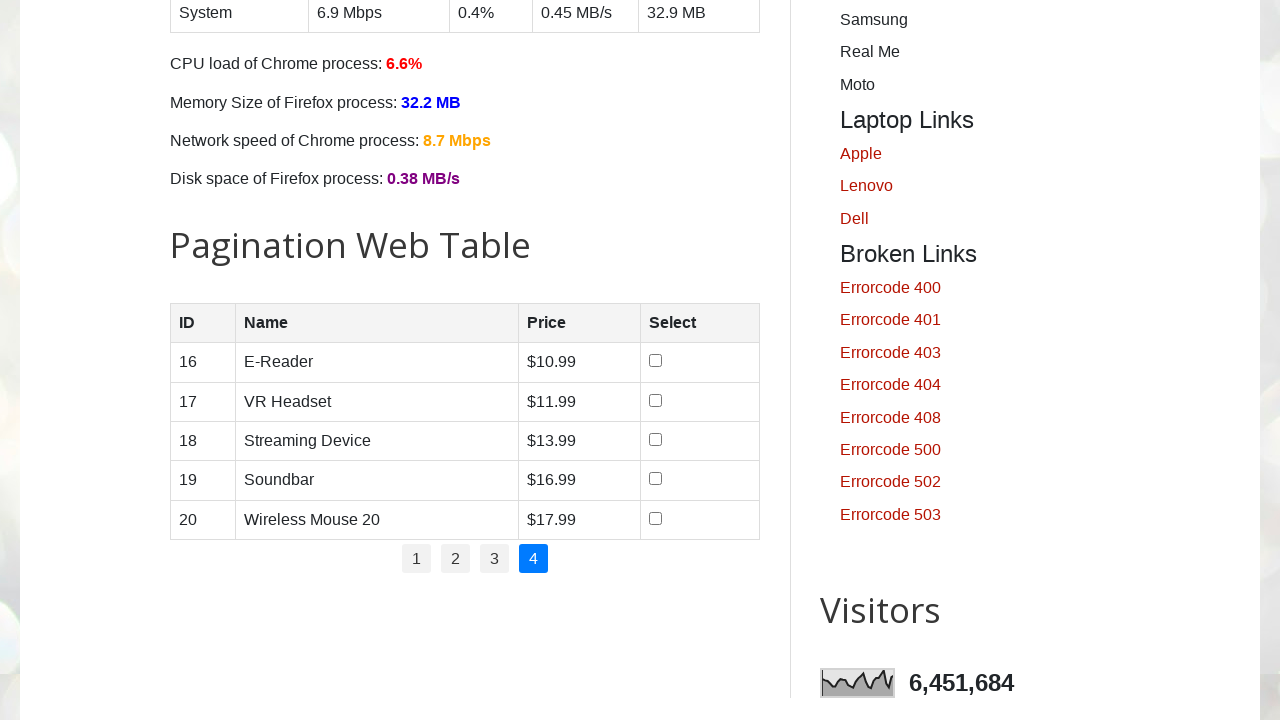

Located product name element in row 1
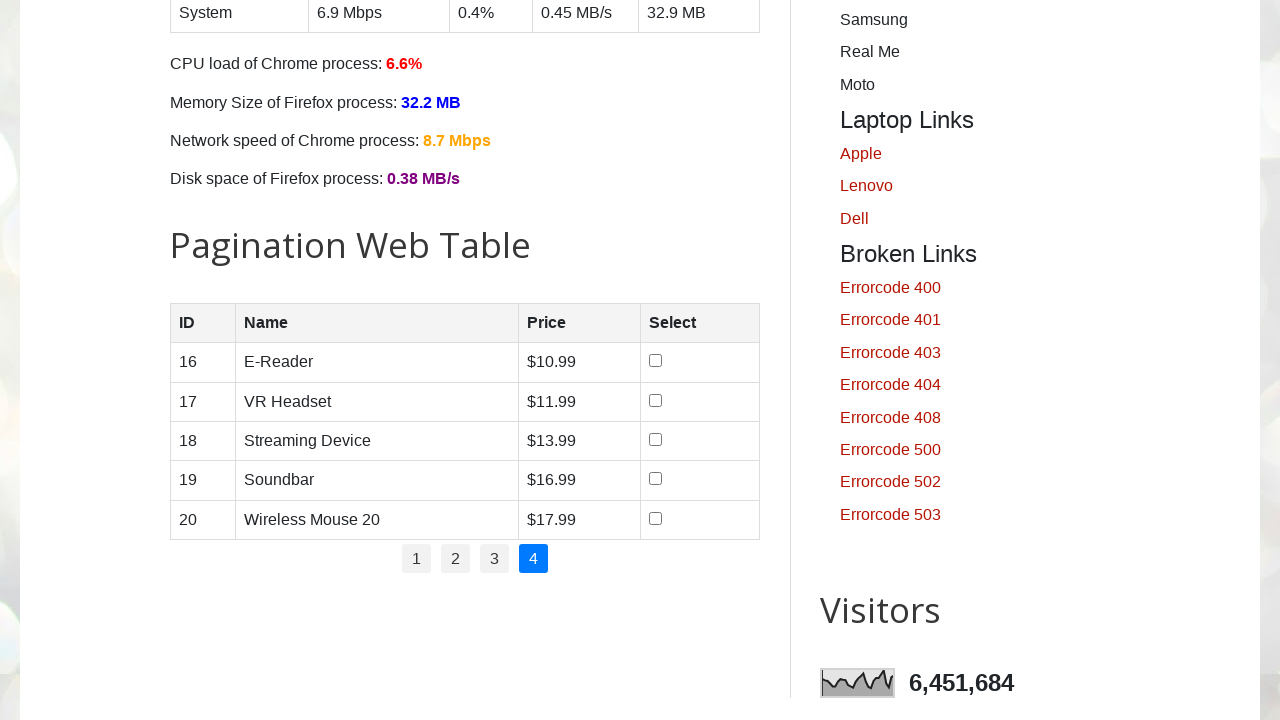

Located product price element in row 1
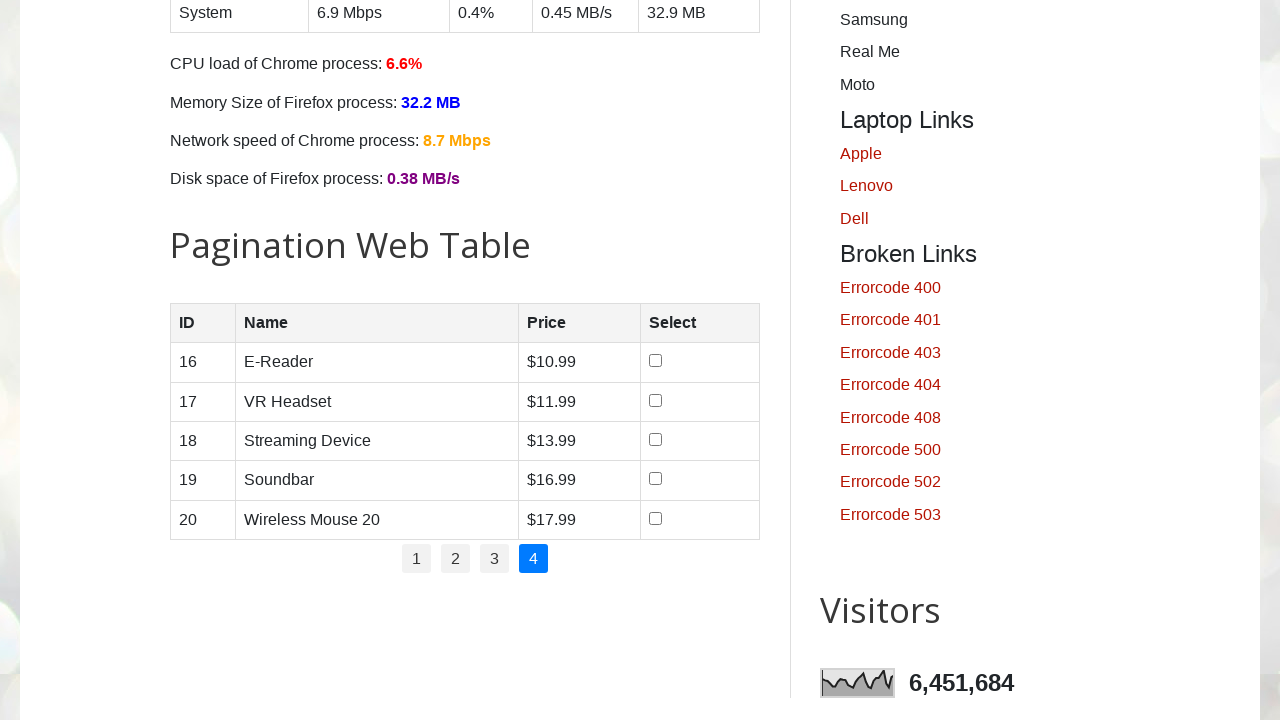

Clicked checkbox for product in row 1 at (656, 361) on //table[@id='productTable']//tbody//tr[1]//td[4]//input[@type='checkbox']
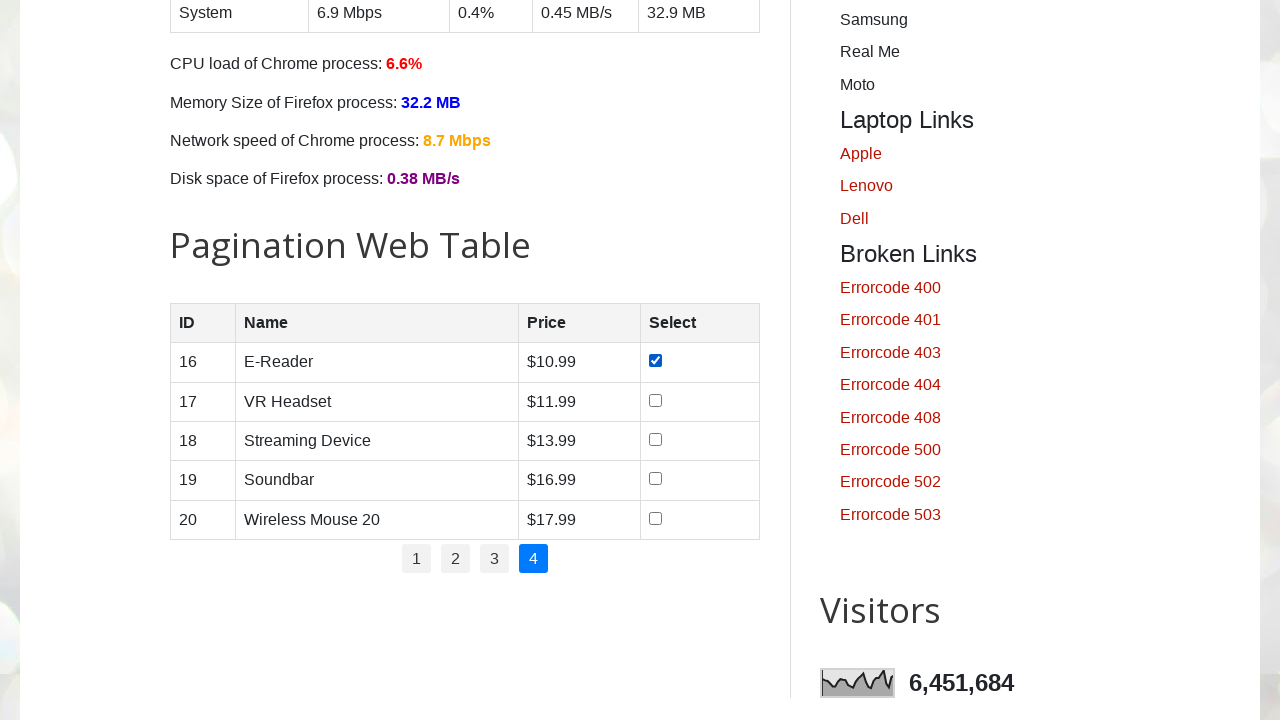

Verified checkbox is selected in row 1
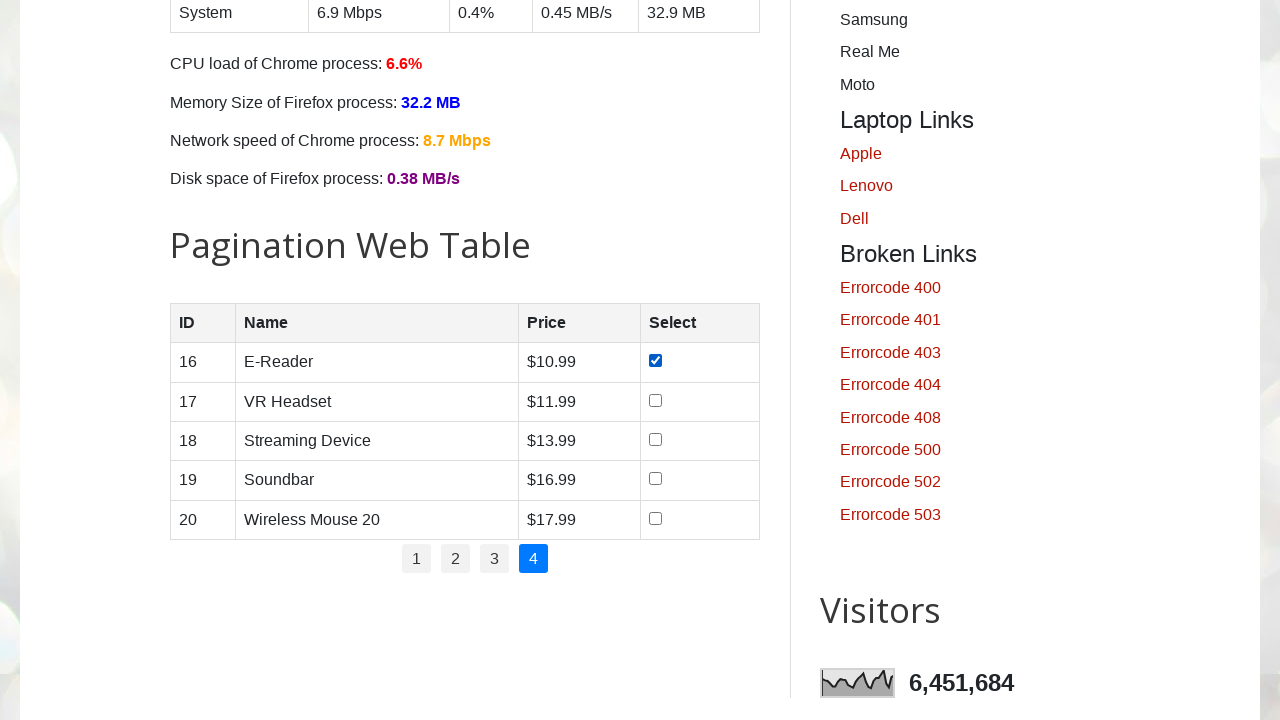

Located product name element in row 2
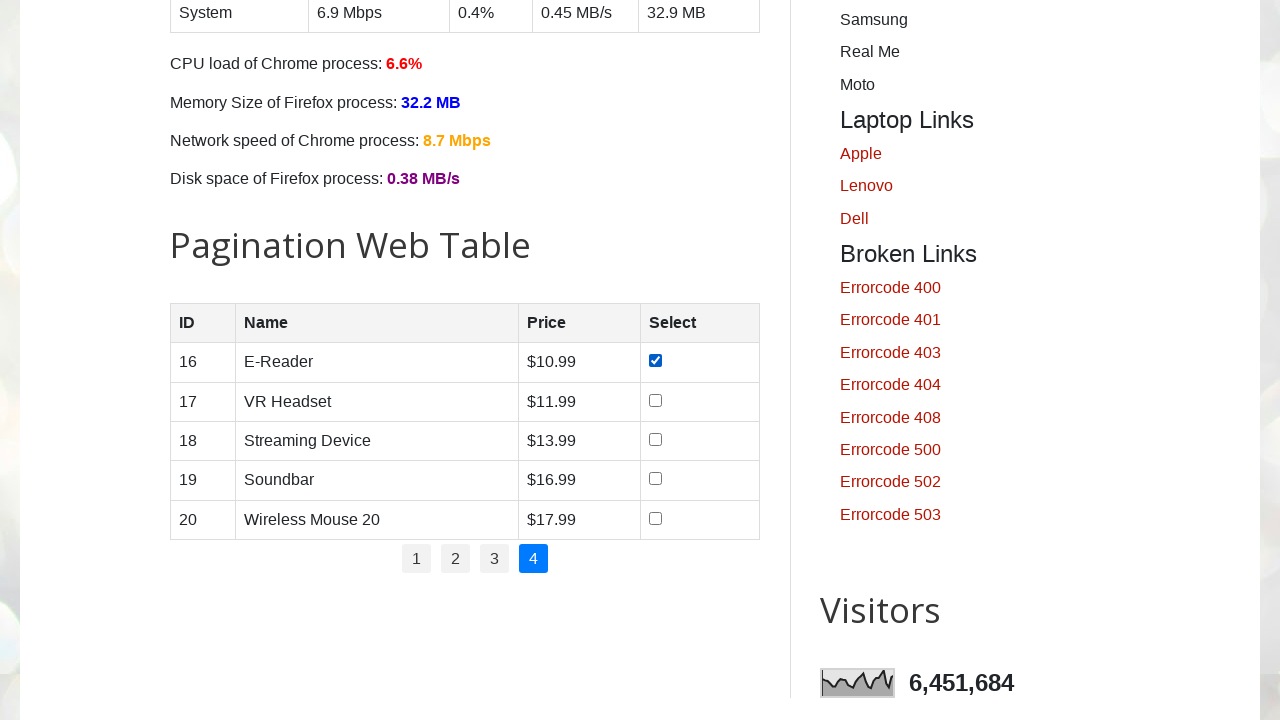

Located product price element in row 2
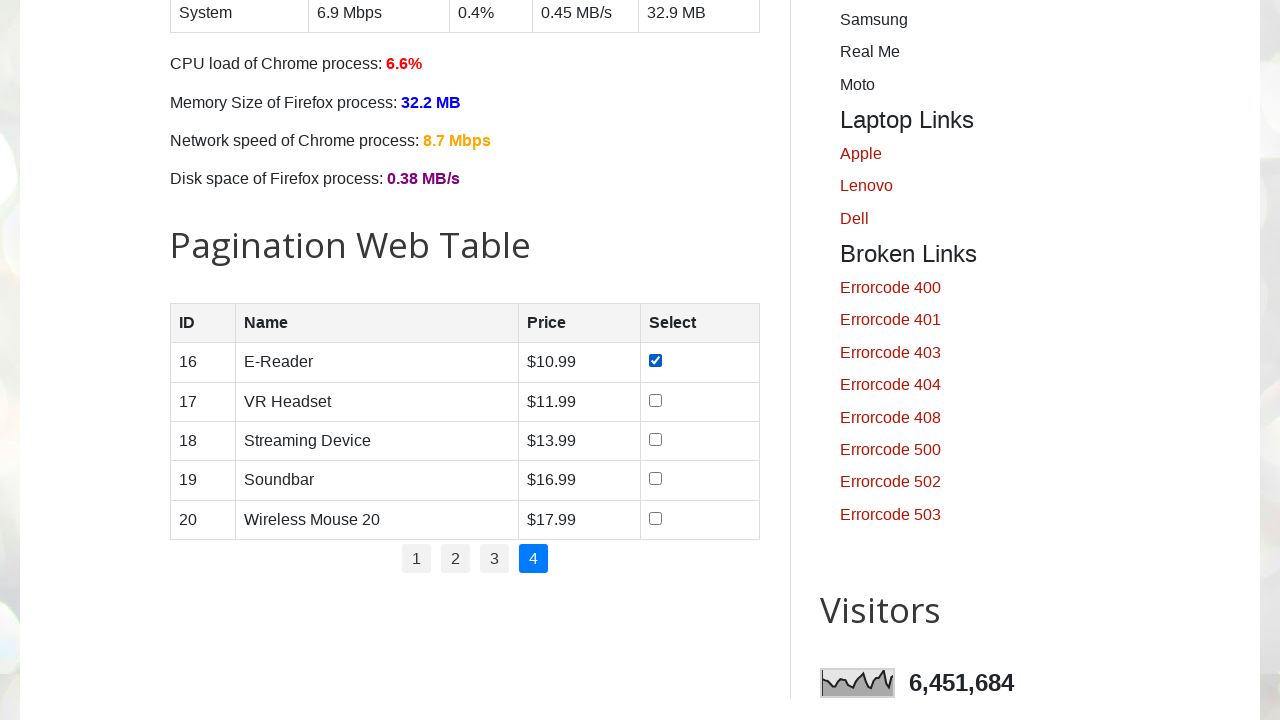

Clicked checkbox for product in row 2 at (656, 400) on //table[@id='productTable']//tbody//tr[2]//td[4]//input[@type='checkbox']
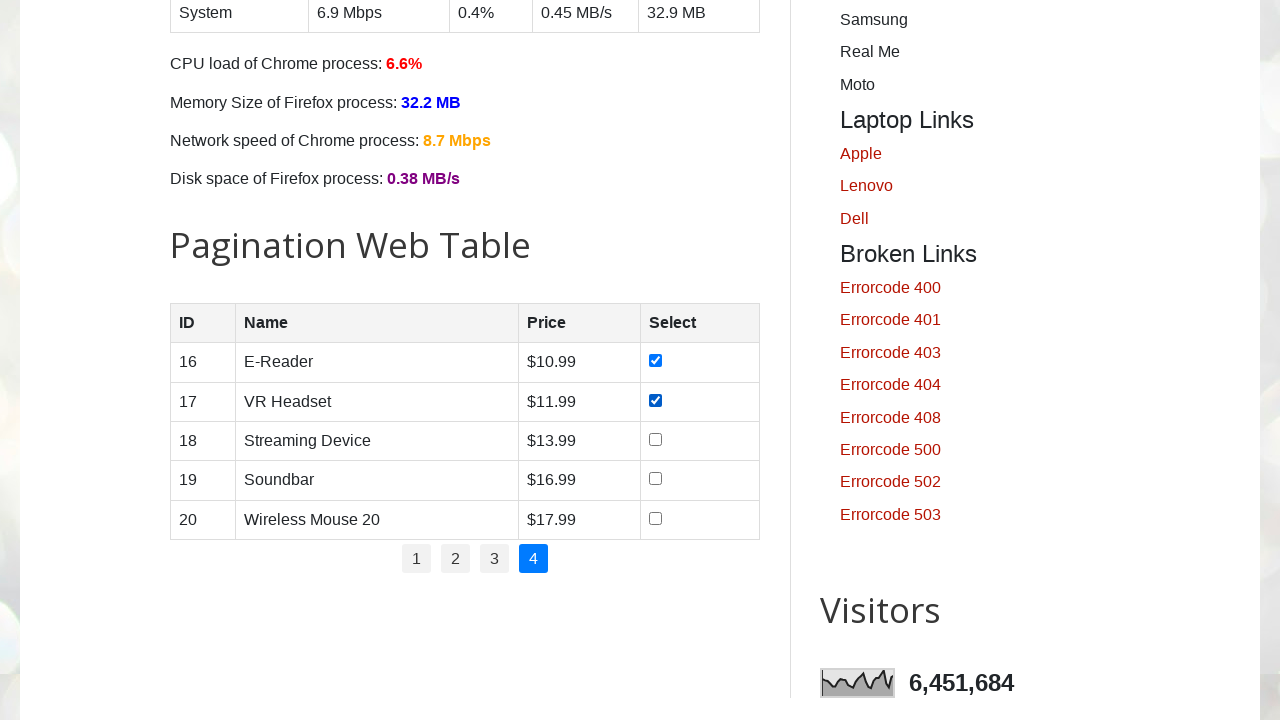

Verified checkbox is selected in row 2
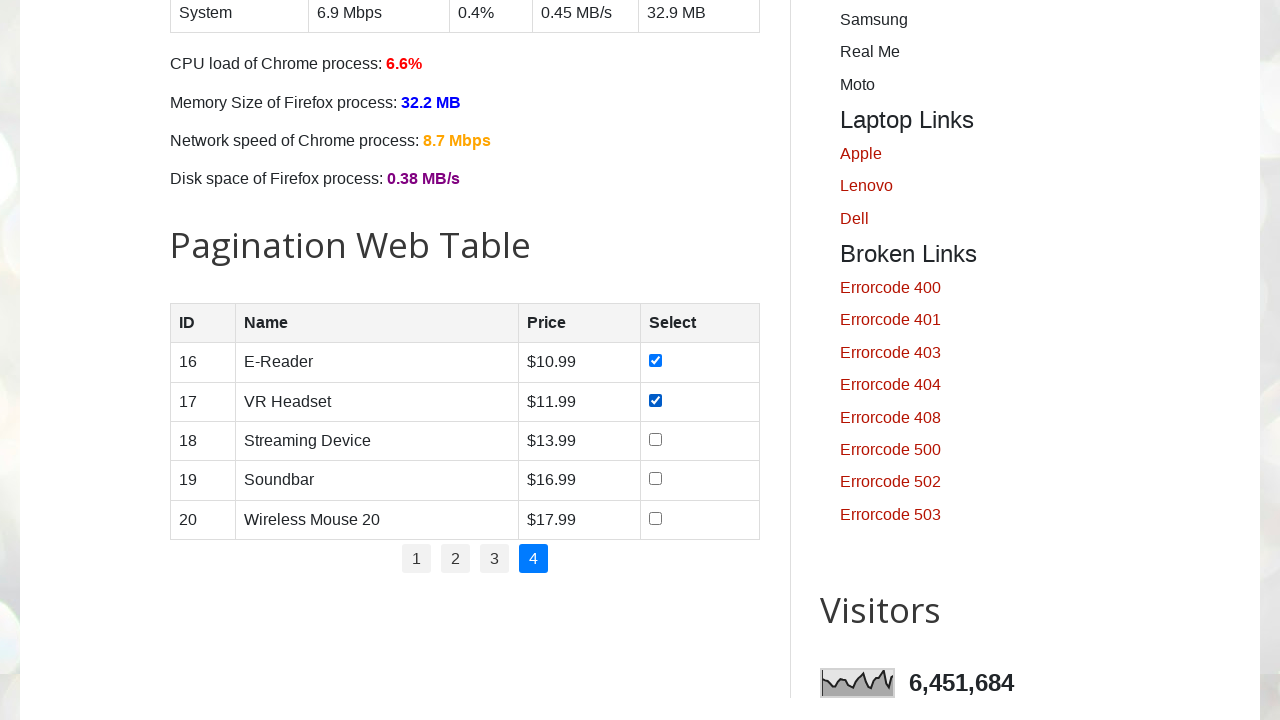

Located product name element in row 3
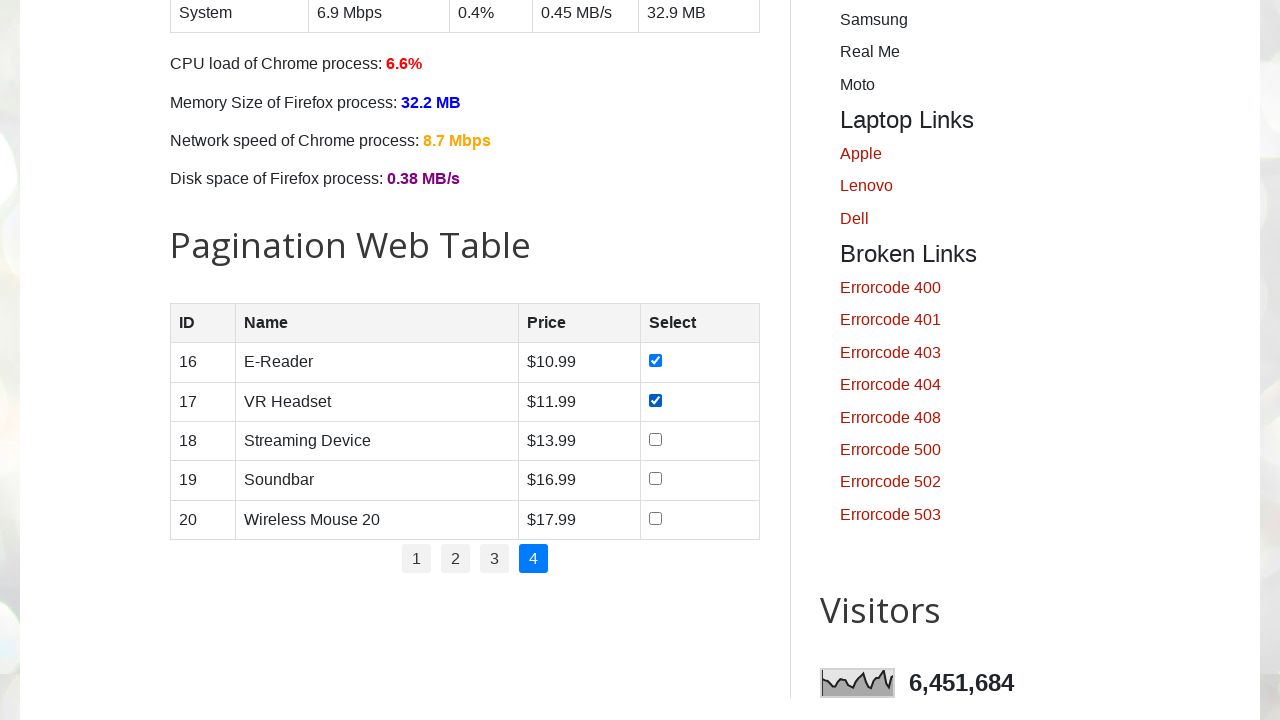

Located product price element in row 3
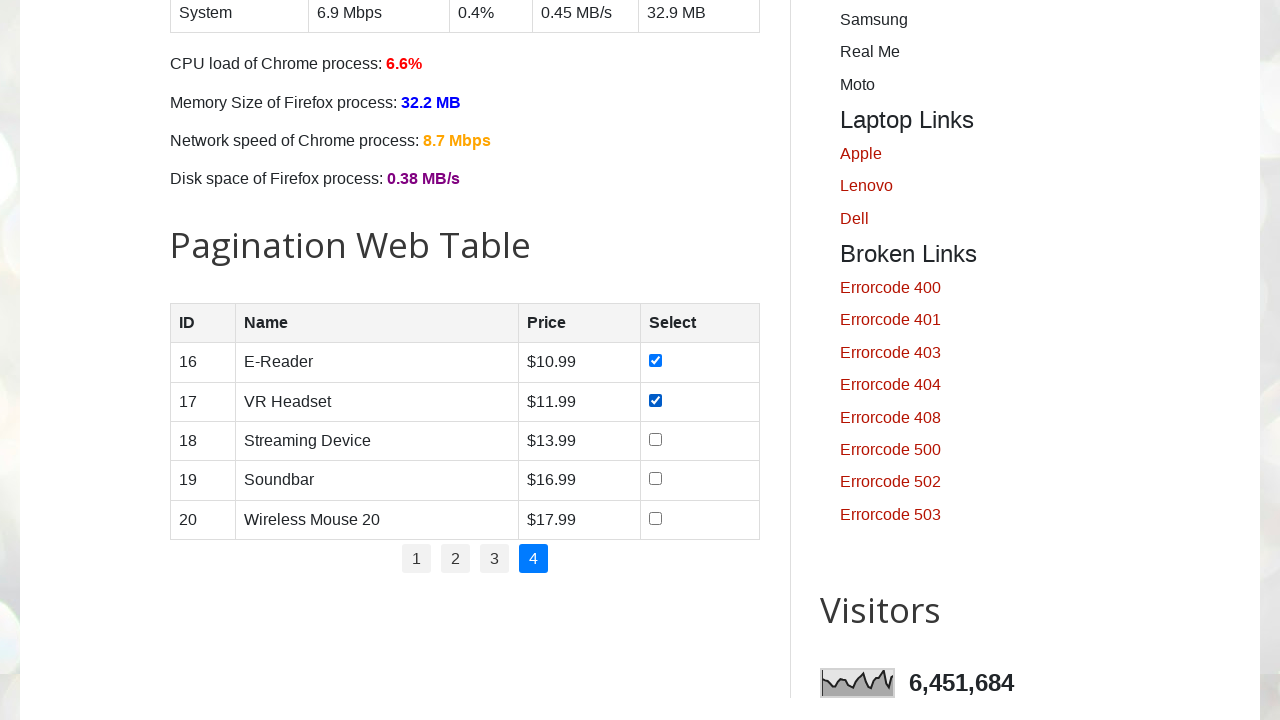

Clicked checkbox for product in row 3 at (656, 439) on //table[@id='productTable']//tbody//tr[3]//td[4]//input[@type='checkbox']
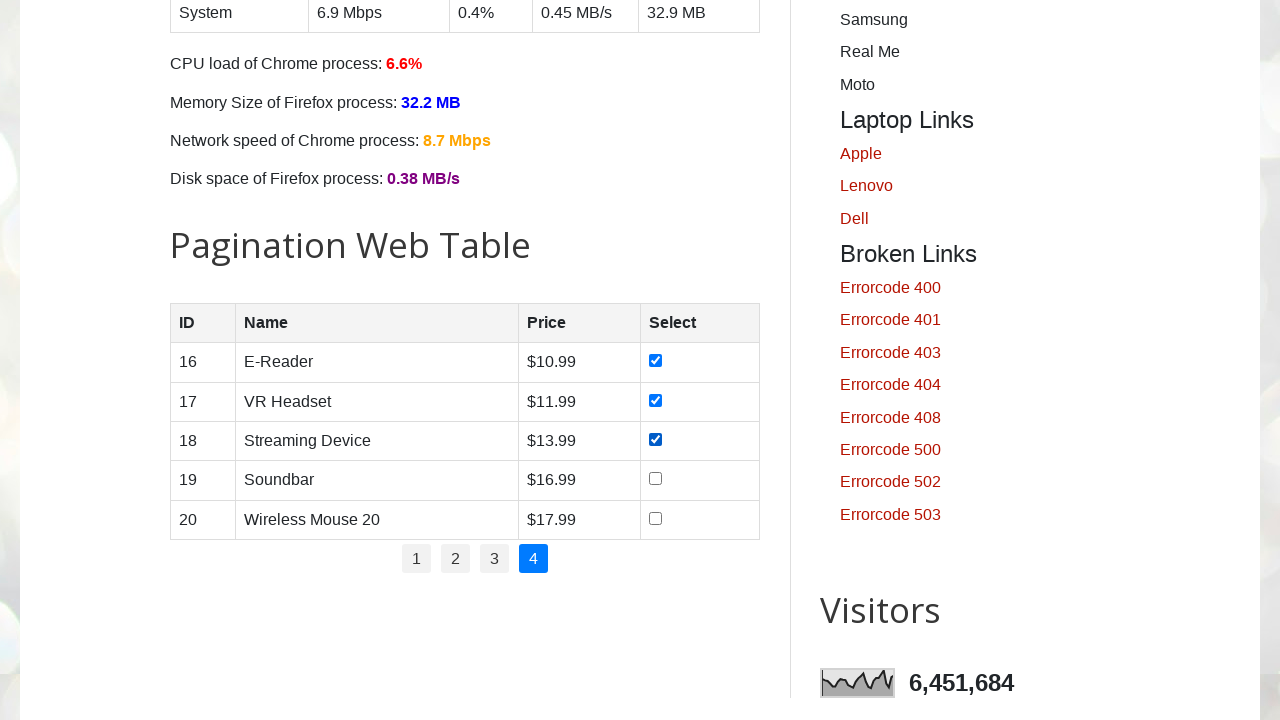

Verified checkbox is selected in row 3
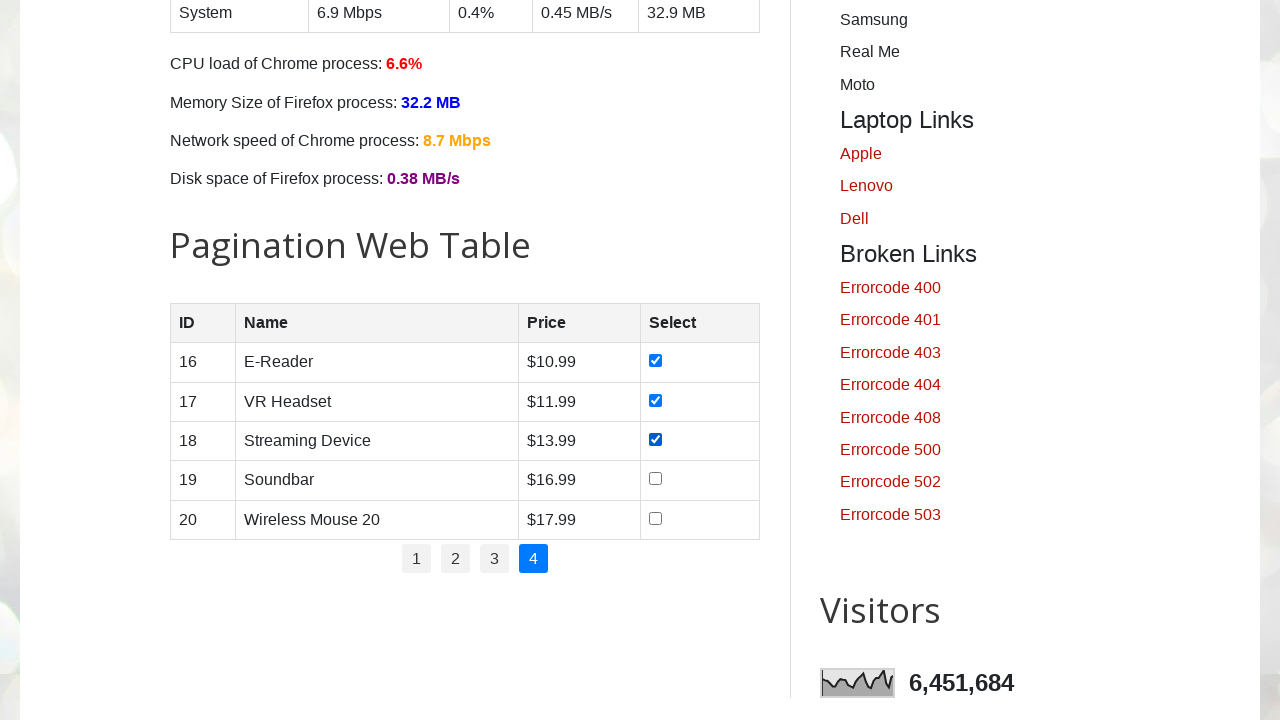

Located product name element in row 4
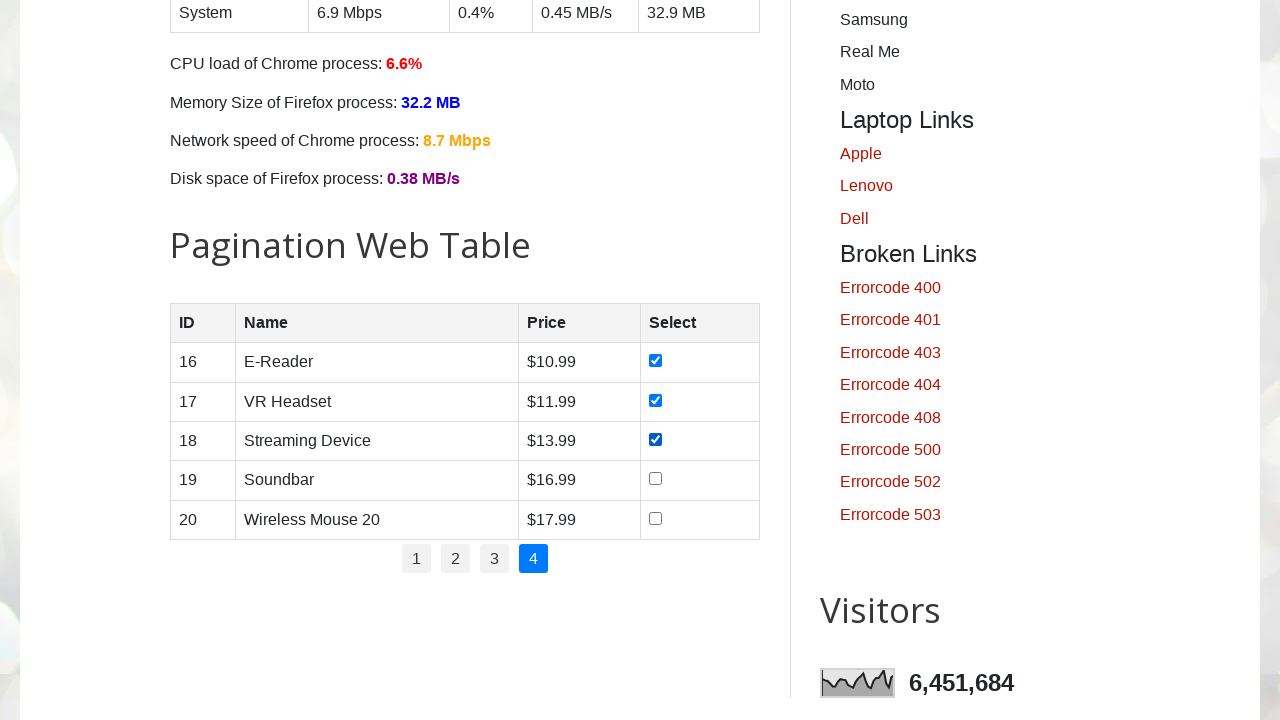

Located product price element in row 4
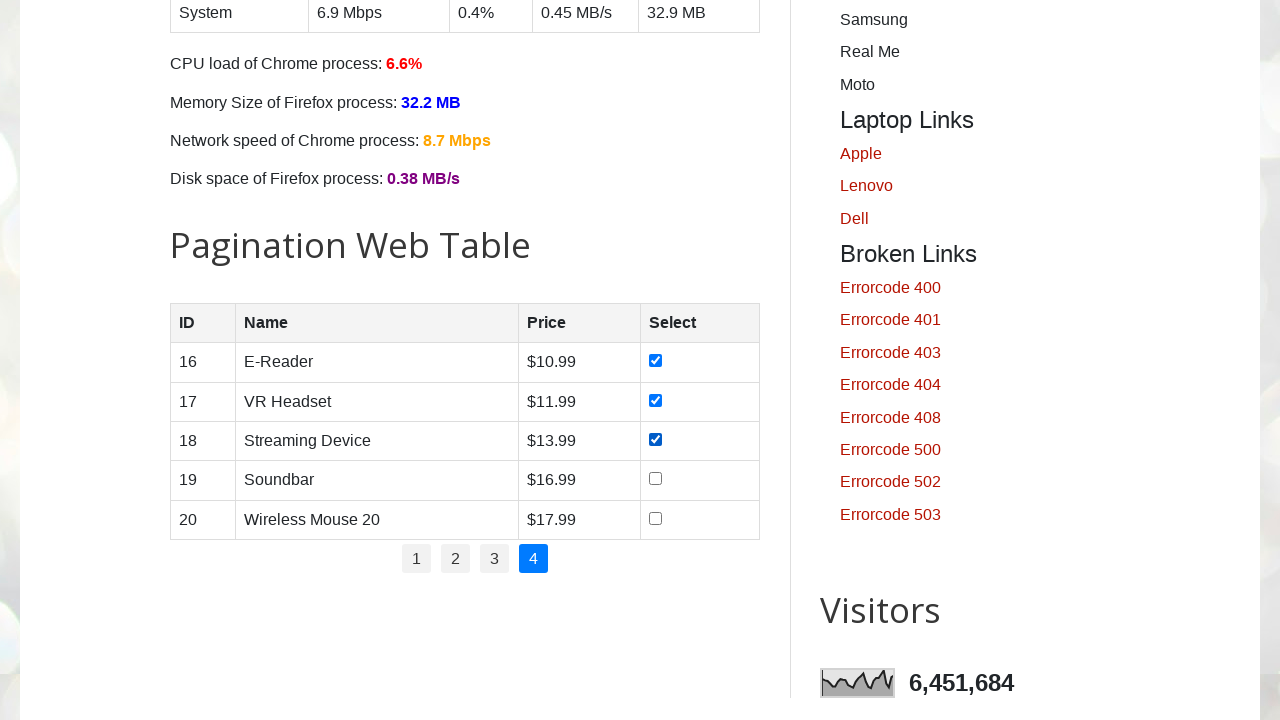

Clicked checkbox for product in row 4 at (656, 479) on //table[@id='productTable']//tbody//tr[4]//td[4]//input[@type='checkbox']
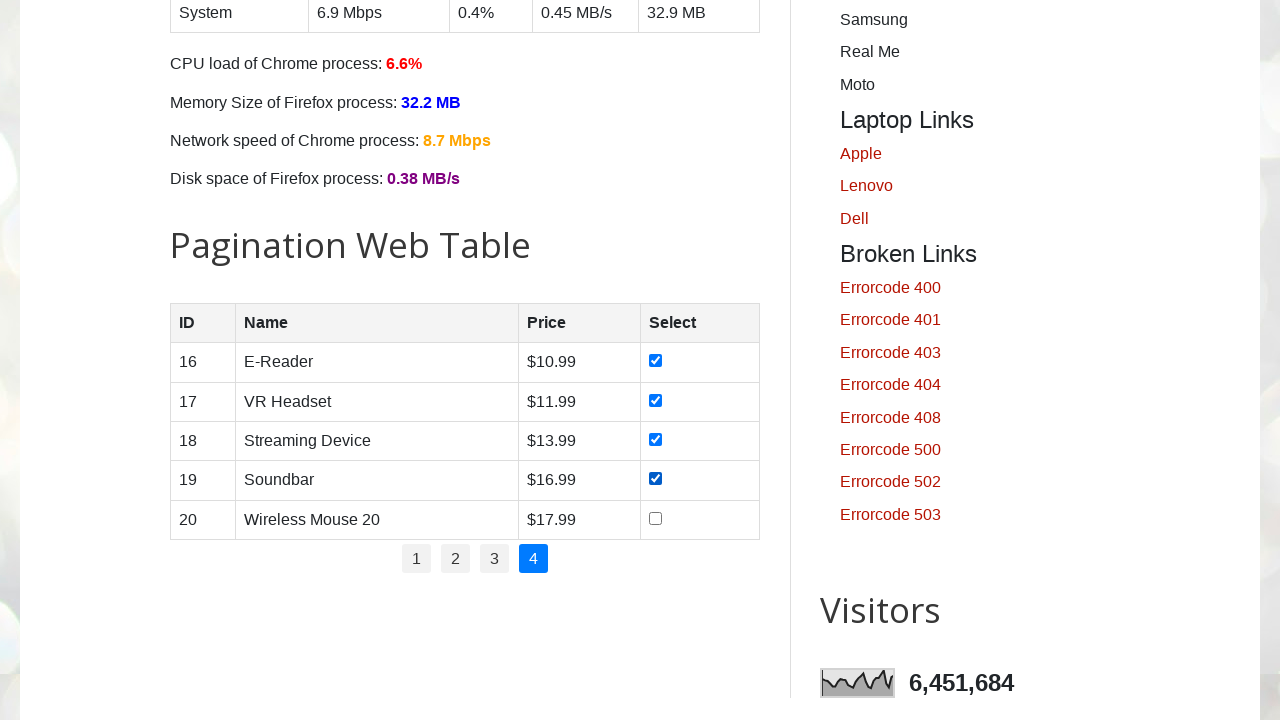

Verified checkbox is selected in row 4
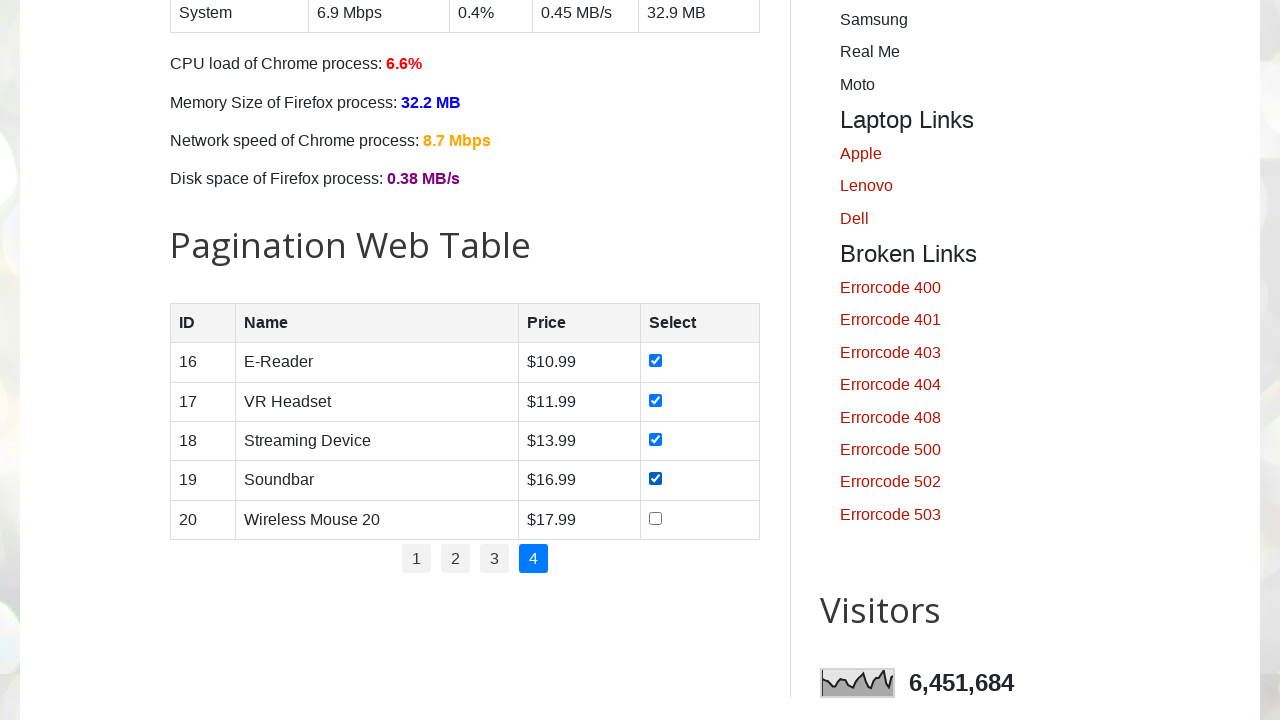

Located product name element in row 5
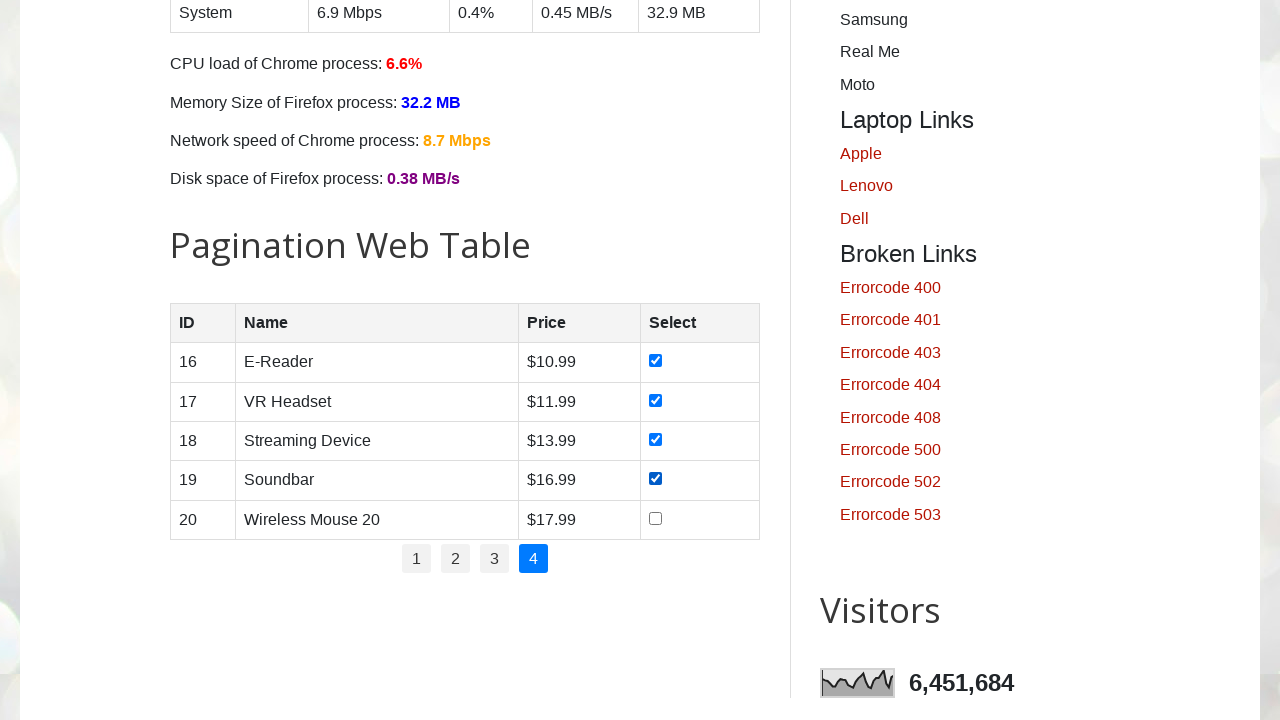

Located product price element in row 5
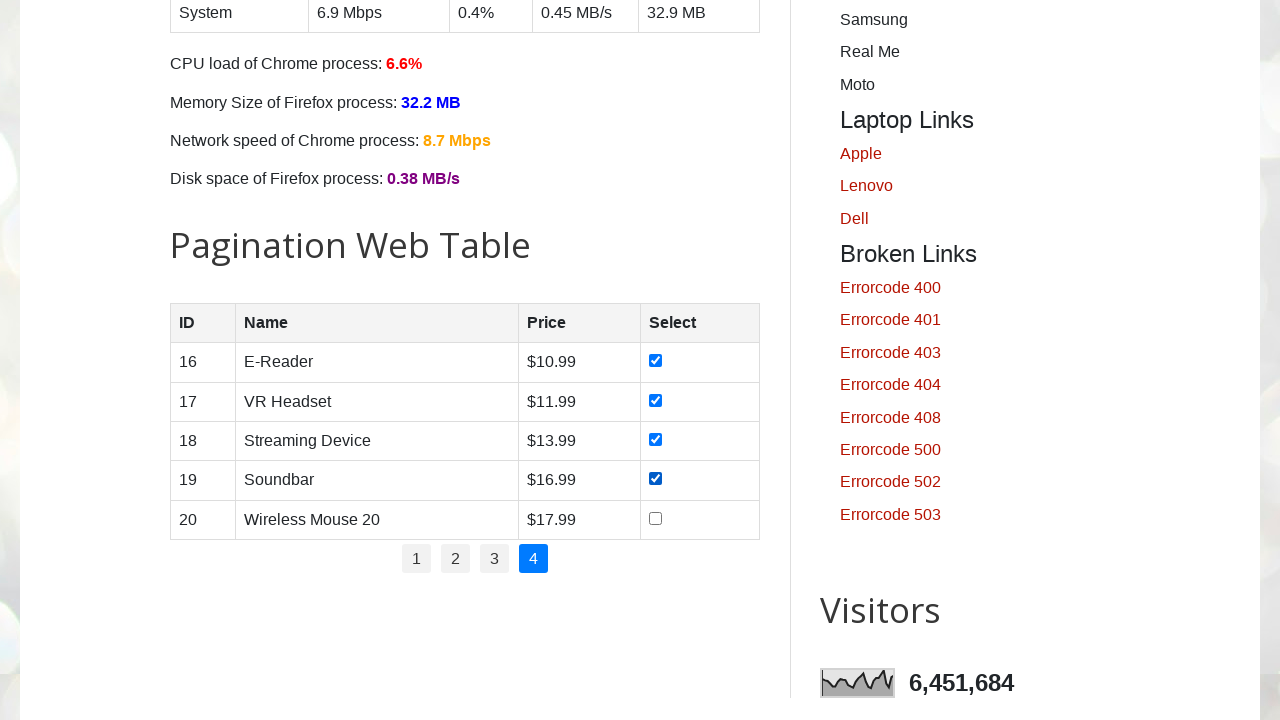

Clicked checkbox for product in row 5 at (656, 518) on //table[@id='productTable']//tbody//tr[5]//td[4]//input[@type='checkbox']
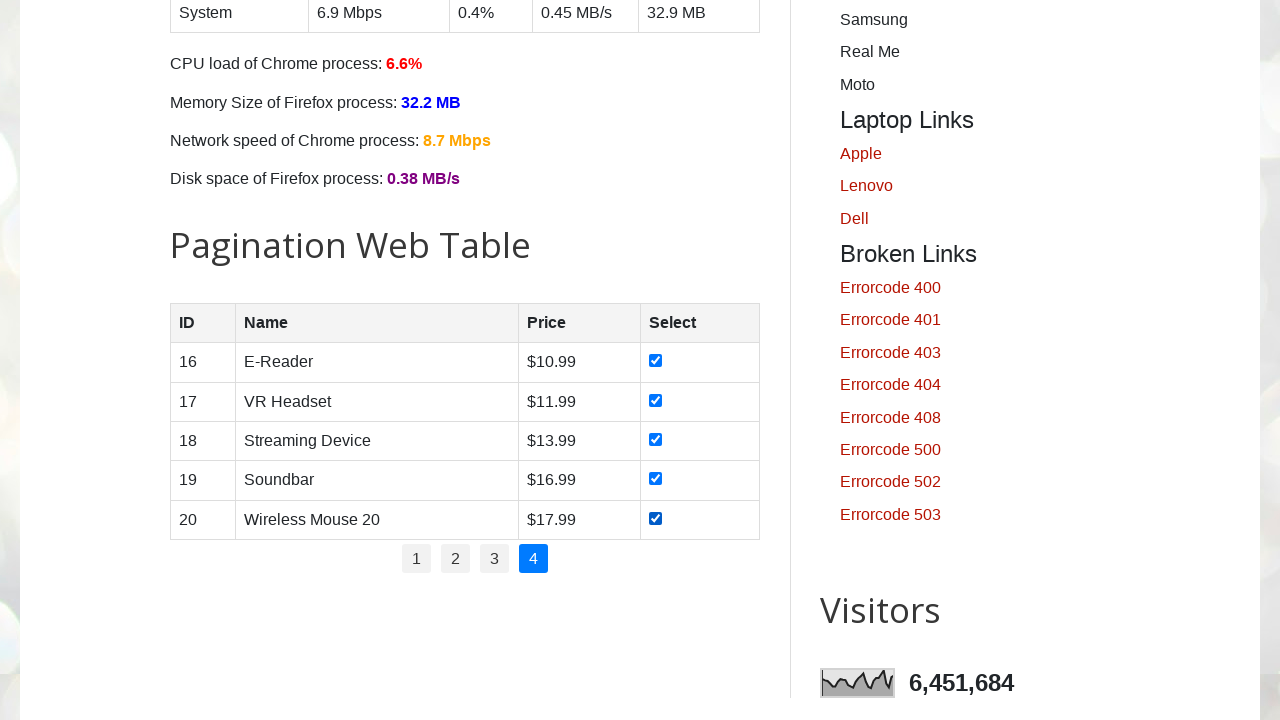

Verified checkbox is selected in row 5
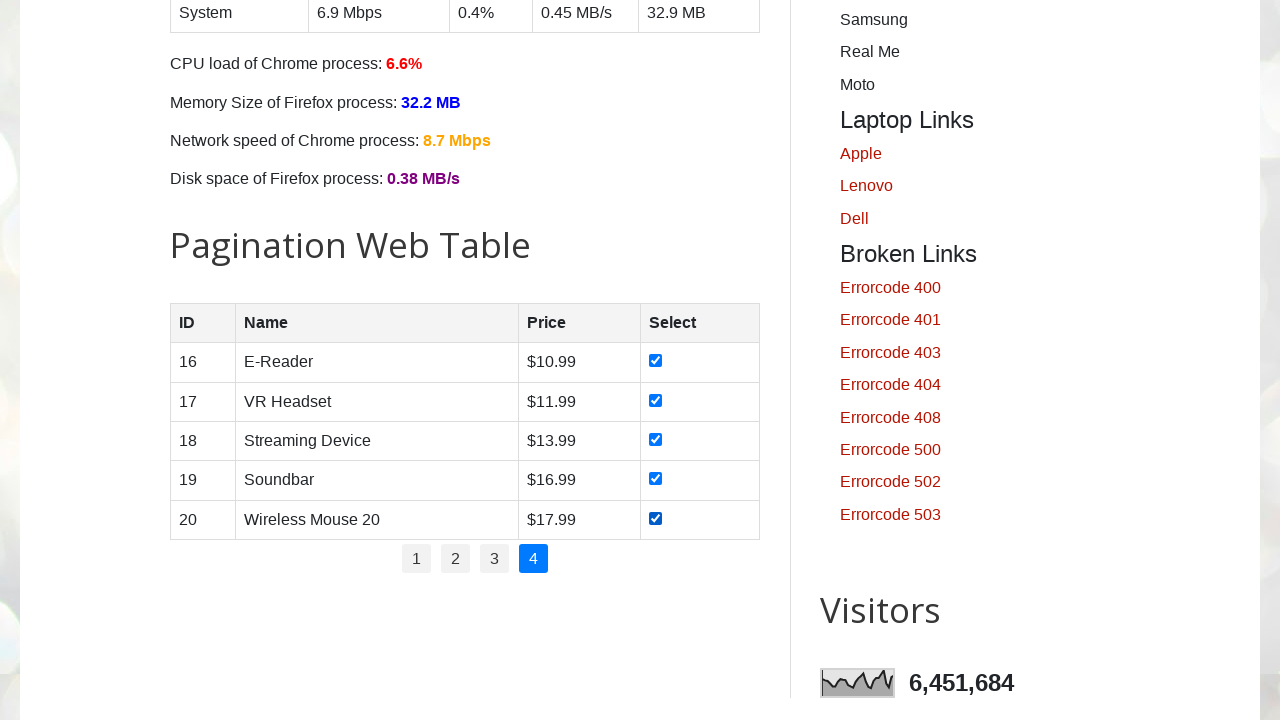

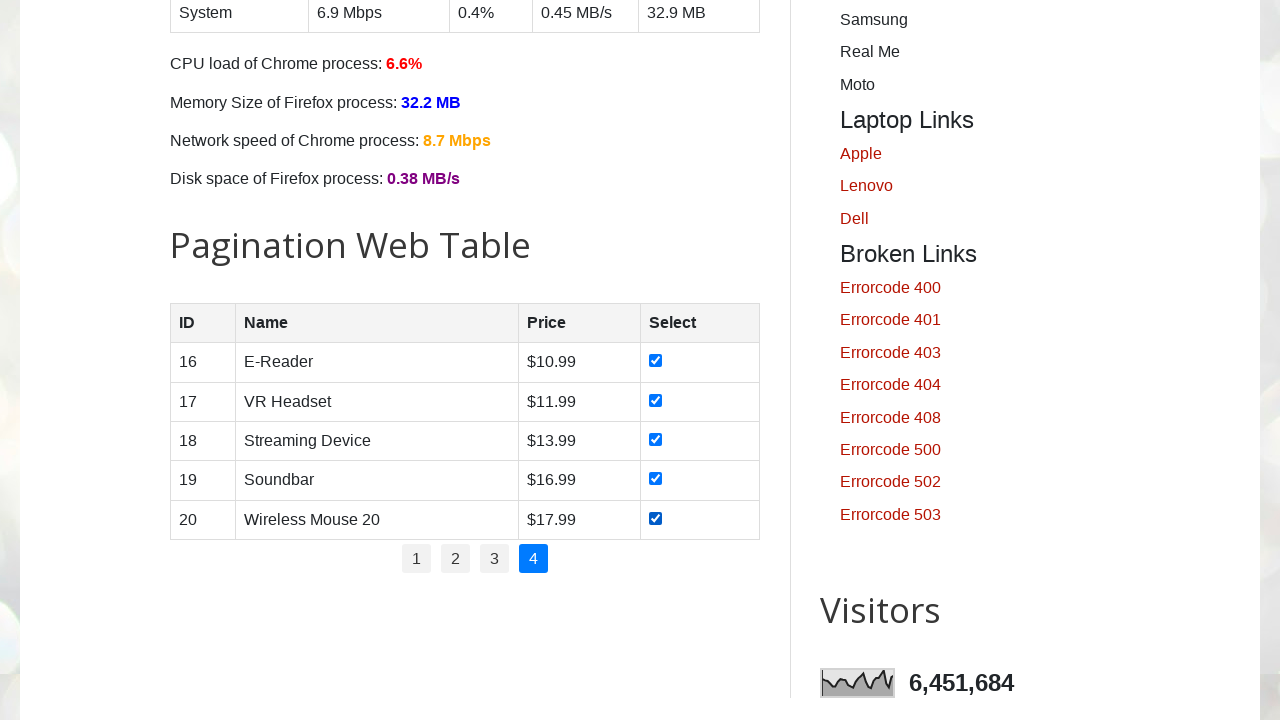